Navigates to a college listing page and extracts table data including column headers and row information for colleges

Starting URL: http://www.studyguideindia.com/Colleges/default.asp?ct=163

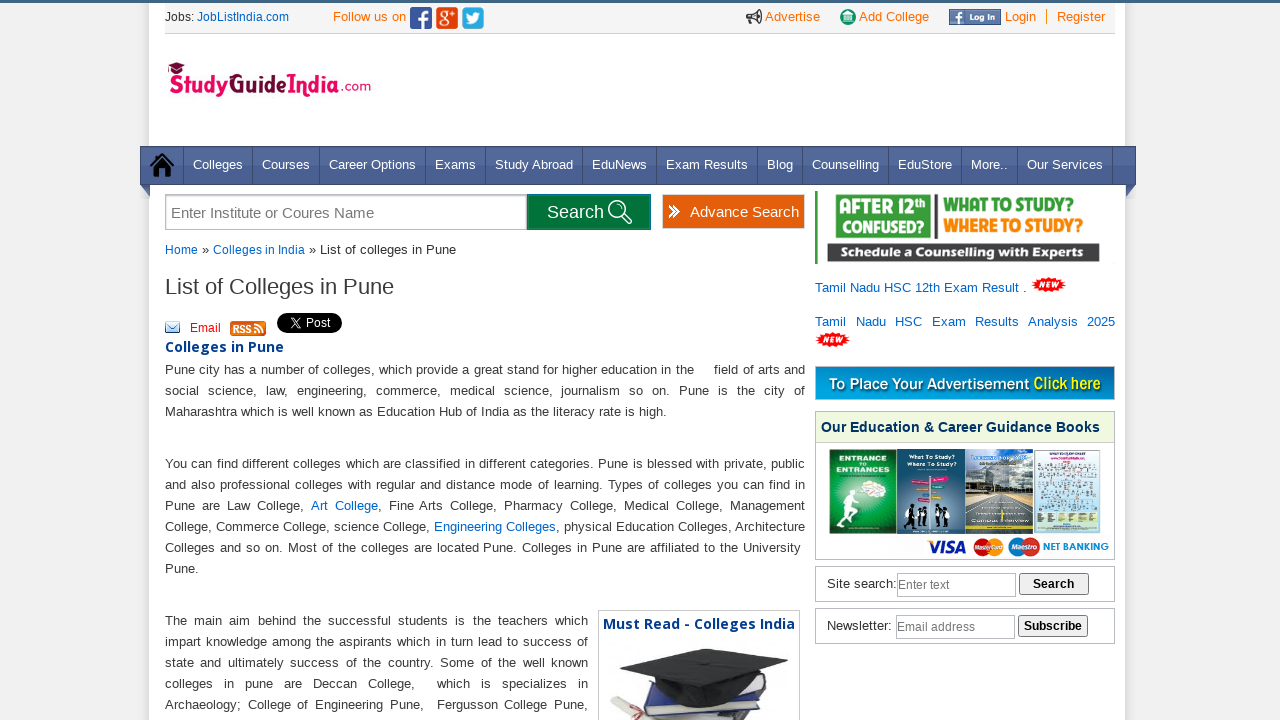

Waited for college listing table to load
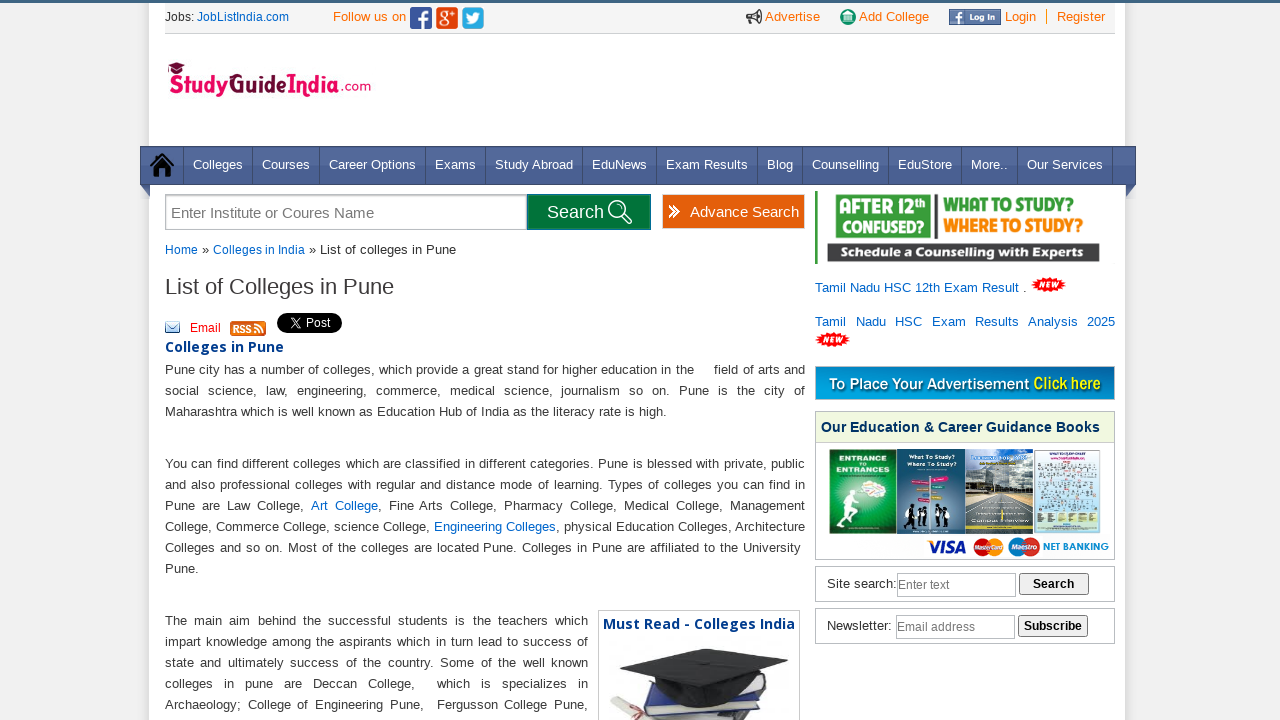

Retrieved all column headers from table - found 3 columns
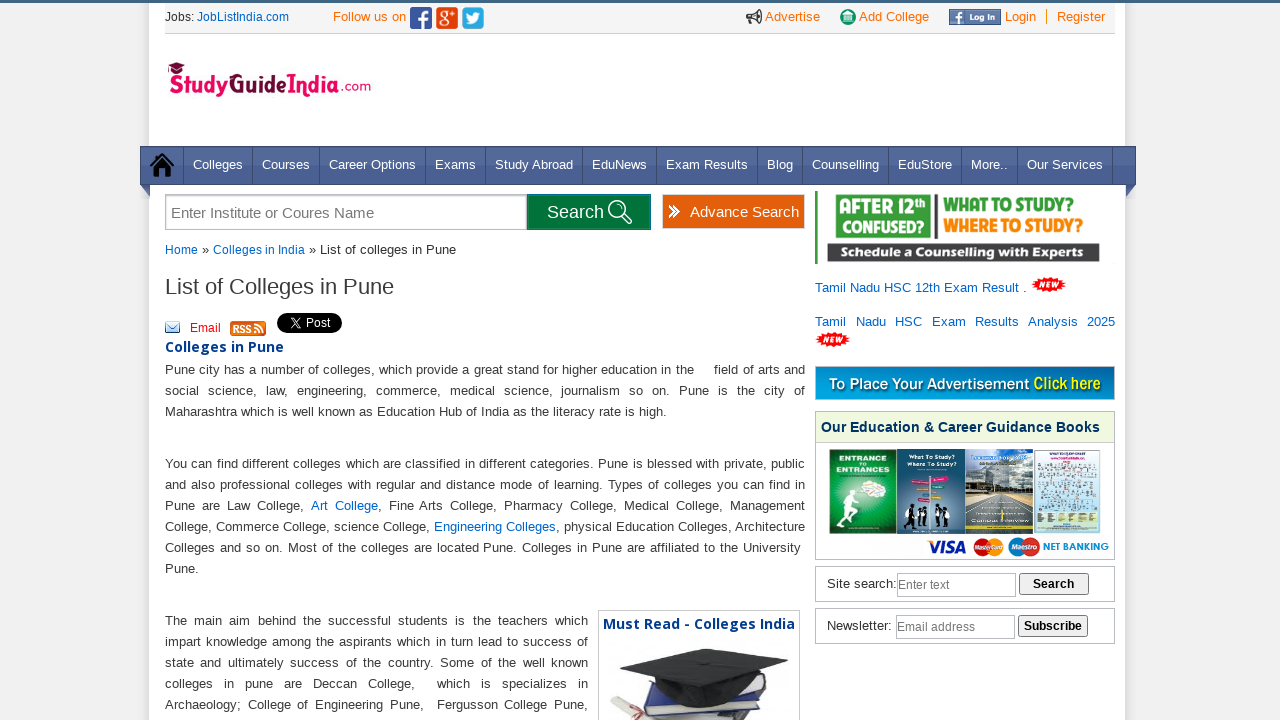

Retrieved all rows from table - found 31 rows
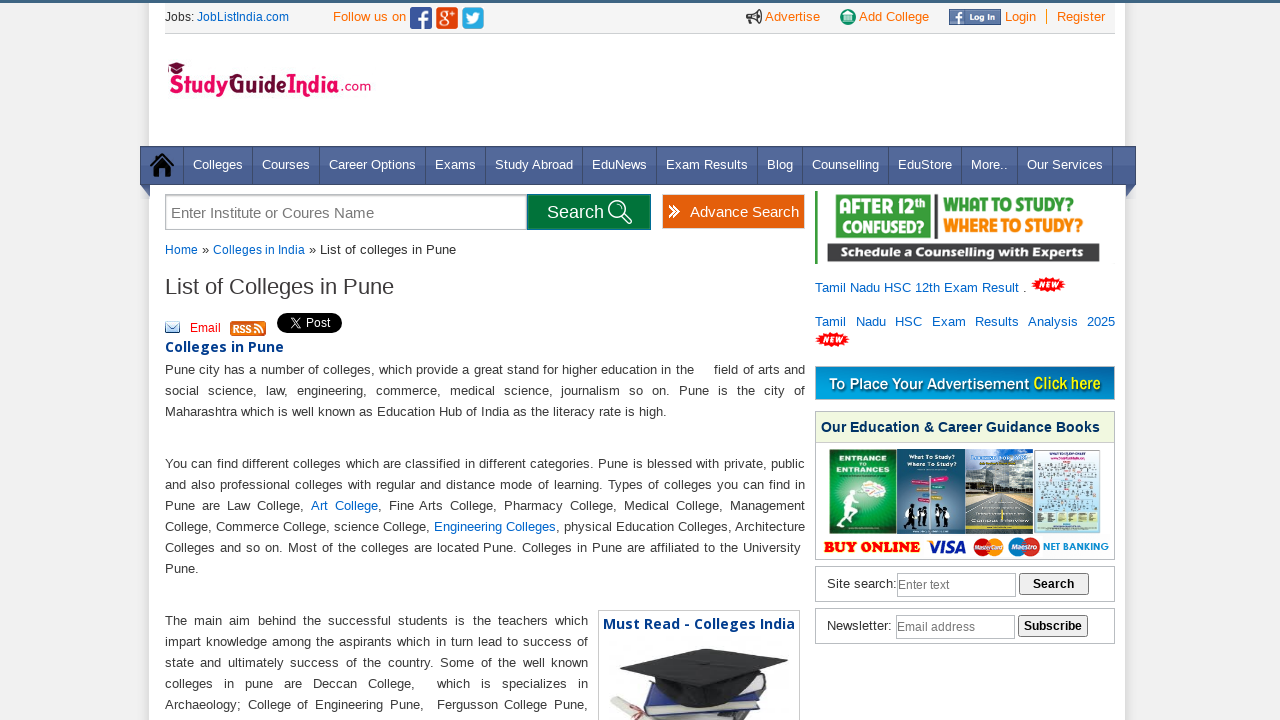

Extracted column 1 header: College Name
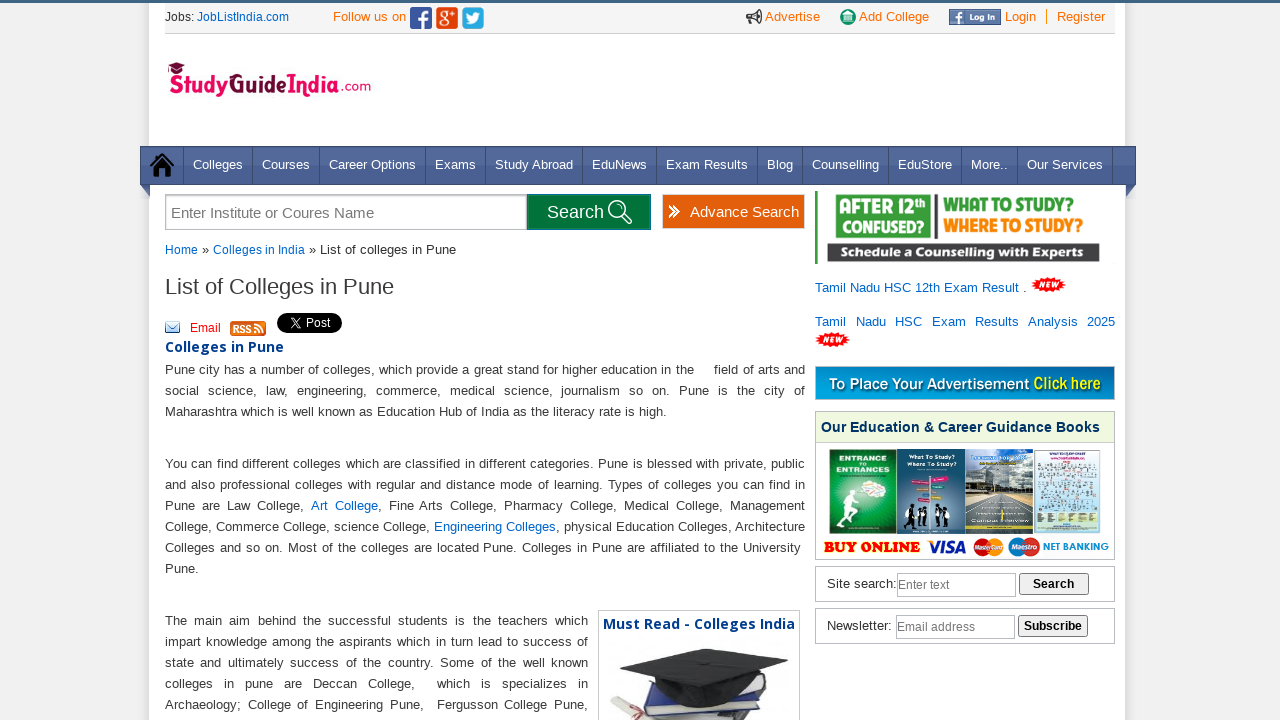

Extracted column 2 header: 
                            Location
                            
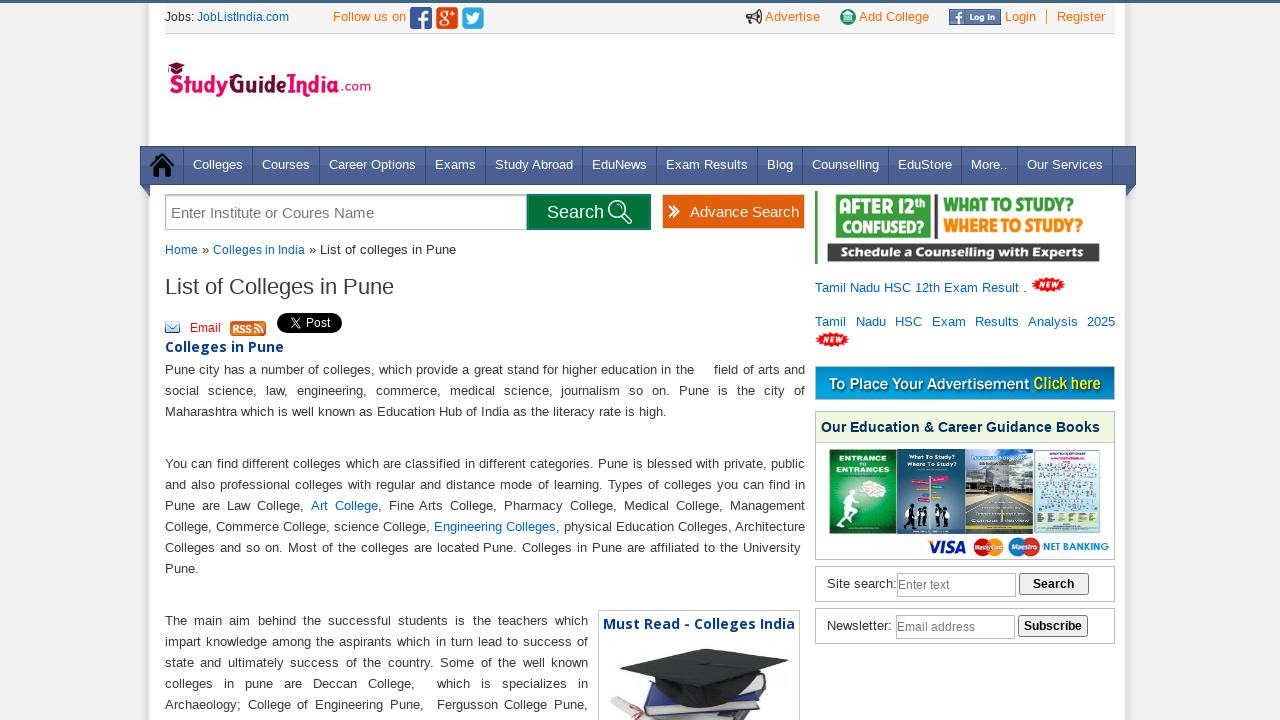

Extracted column 3 header: 
                            State
                             
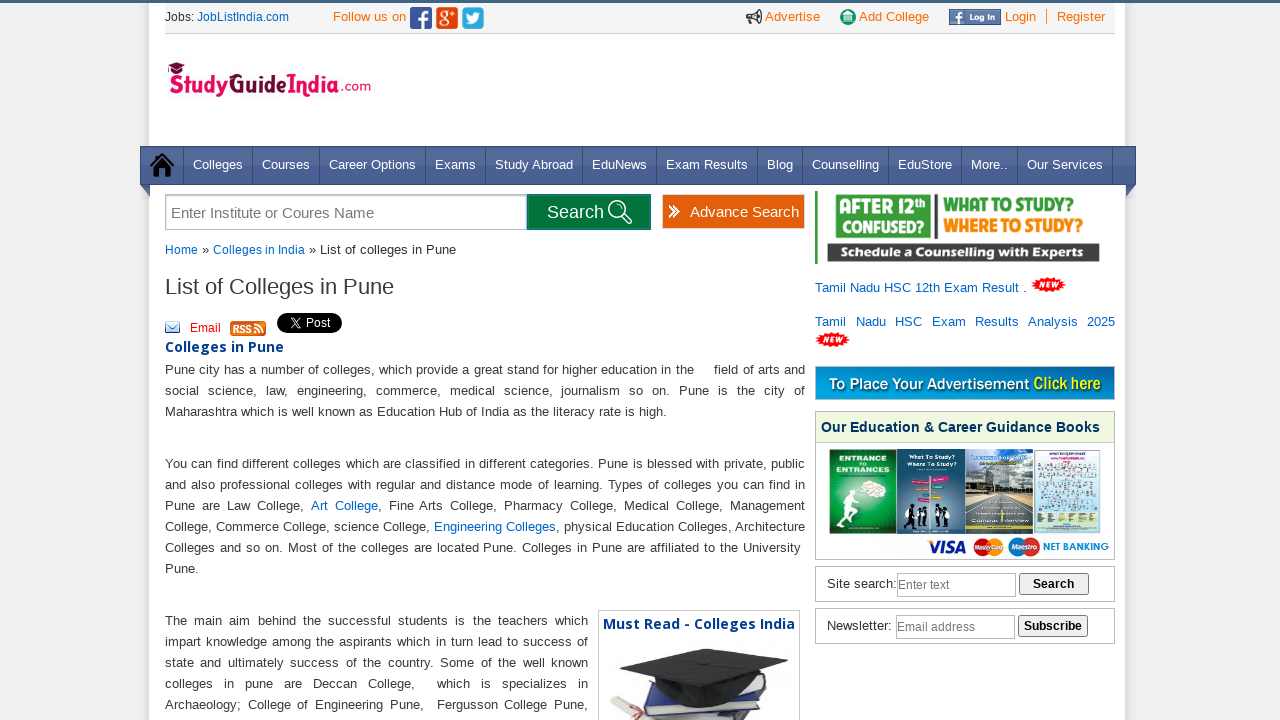

Extracted college name from row 2: 
                            A. B. M. S. P. Y. Rao Chavan Law College
                        
                        
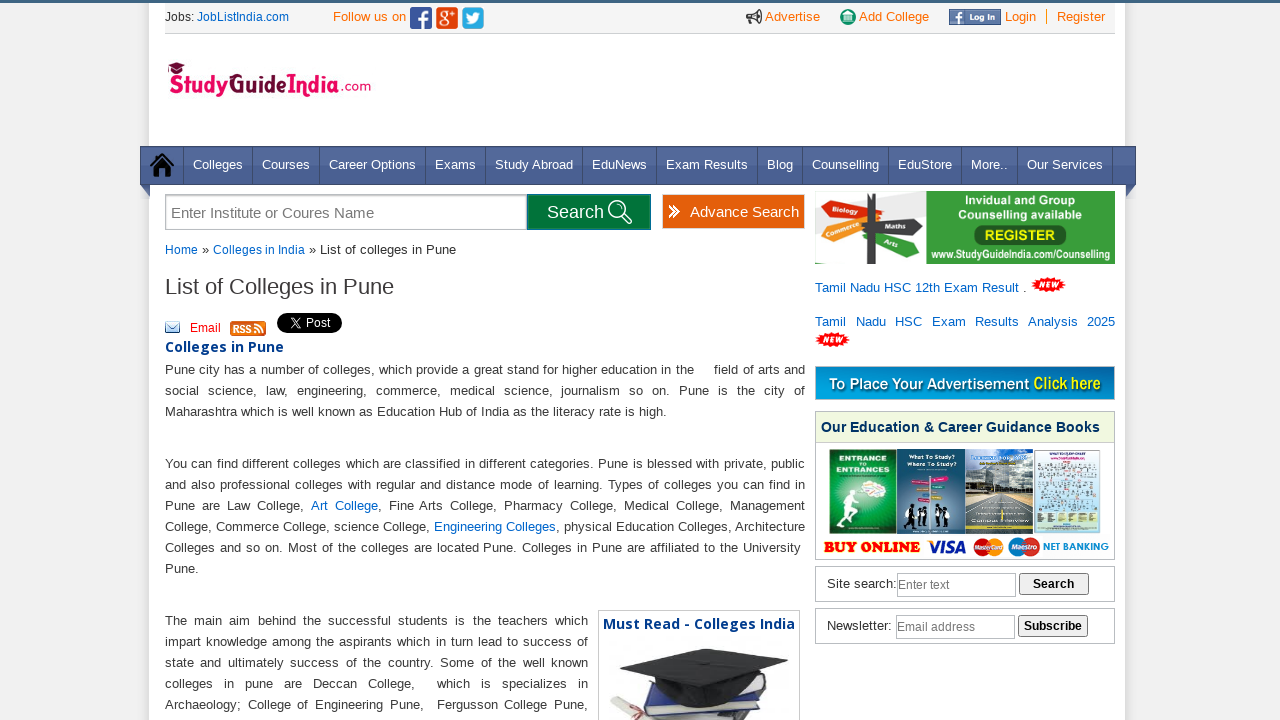

Extracted location from row 2: PUNE 
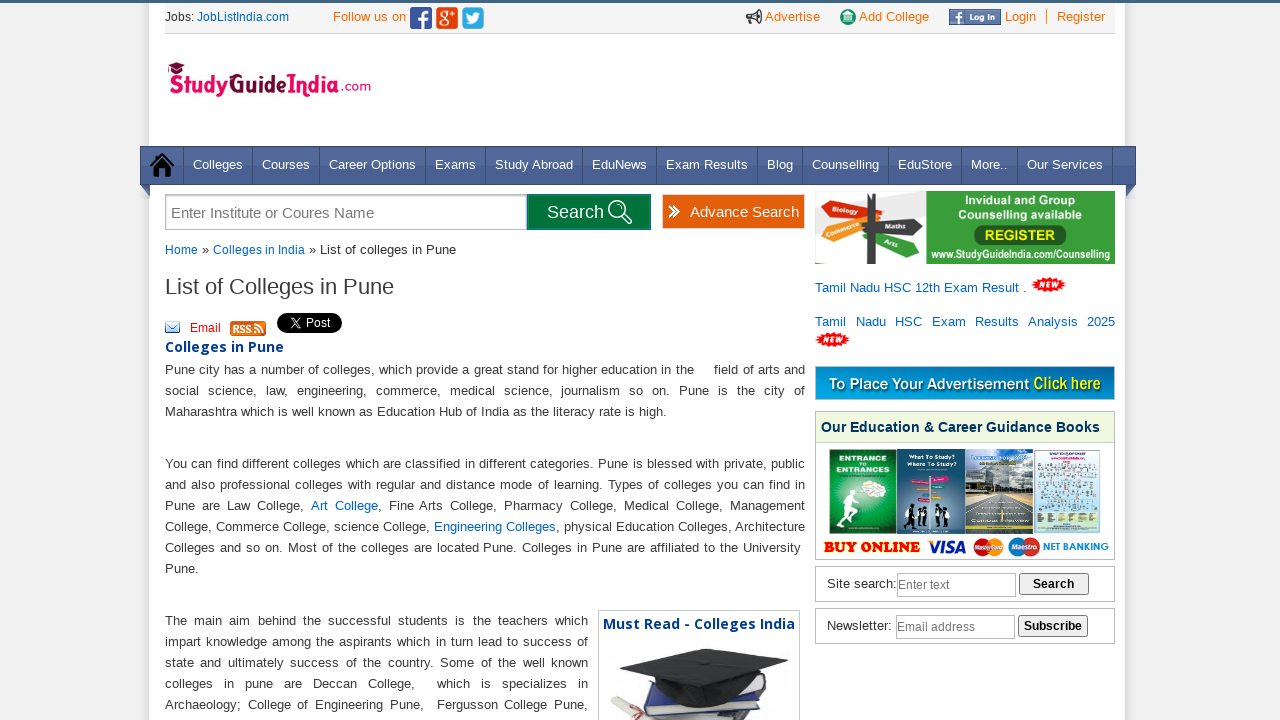

Extracted state from row 2: Maharashtra
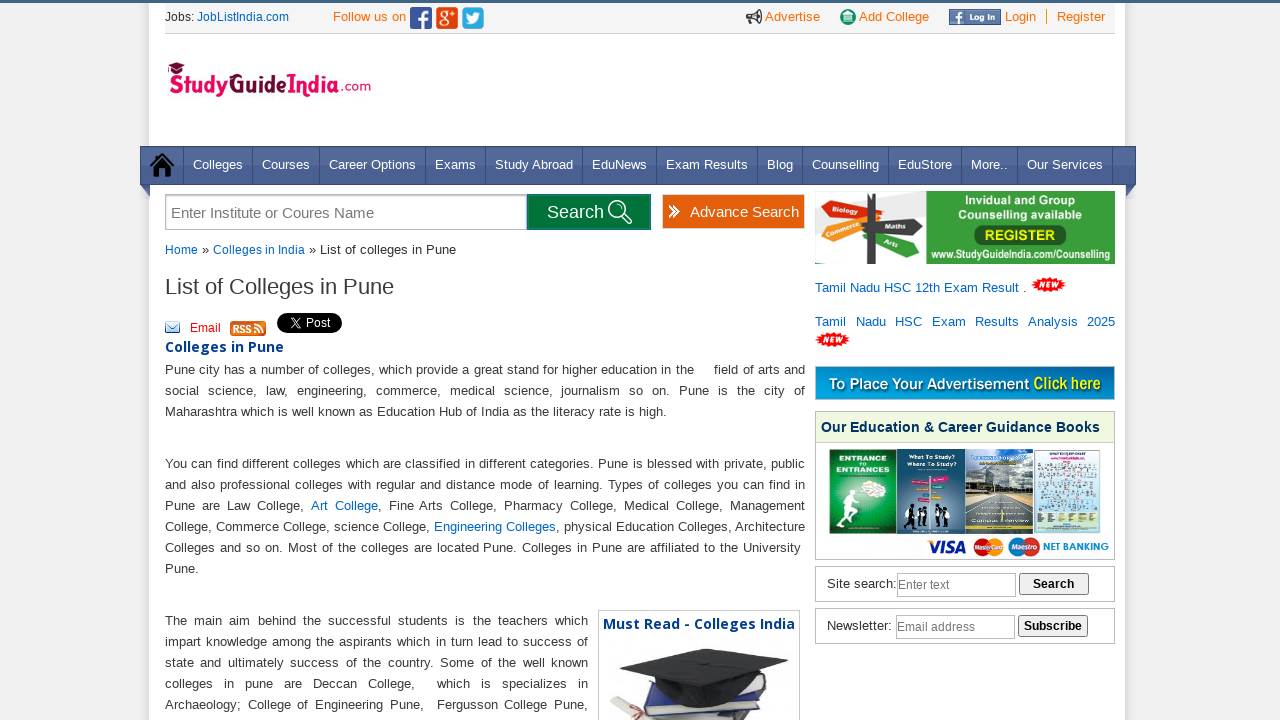

Extracted college name from row 3: 
                            A. K. Khan Law College
                        
                        
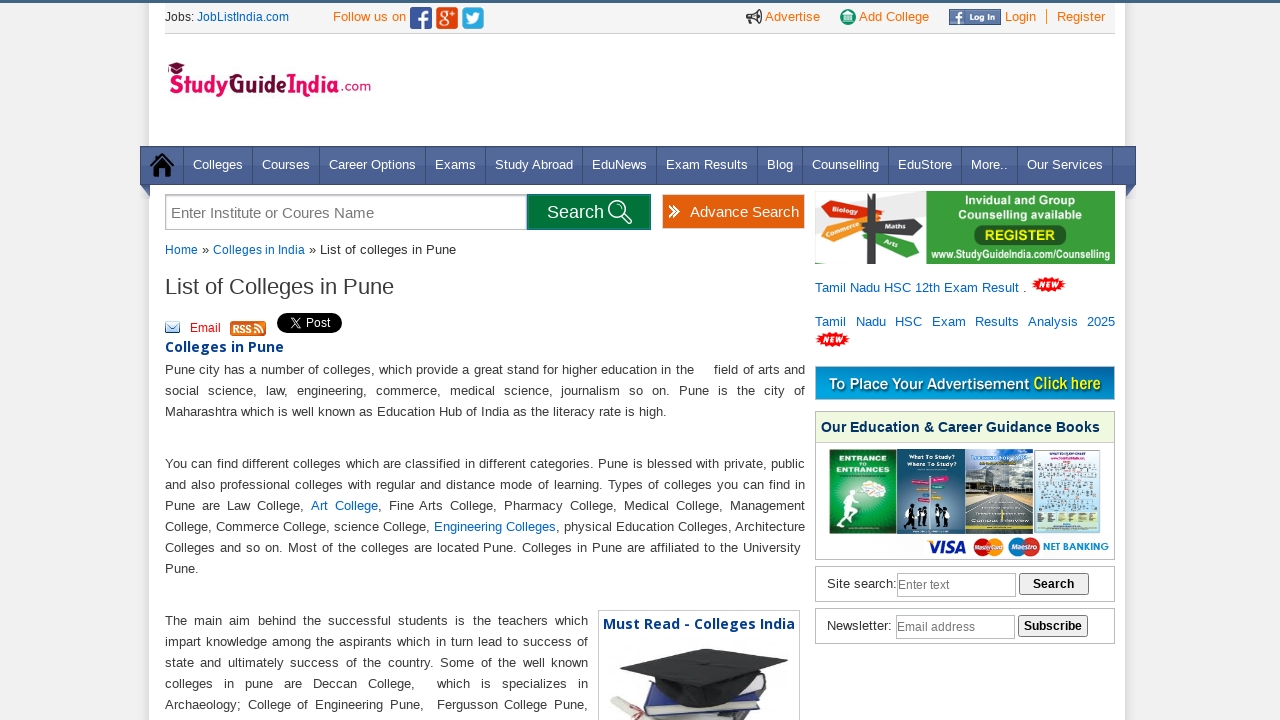

Extracted location from row 3: PUNE 
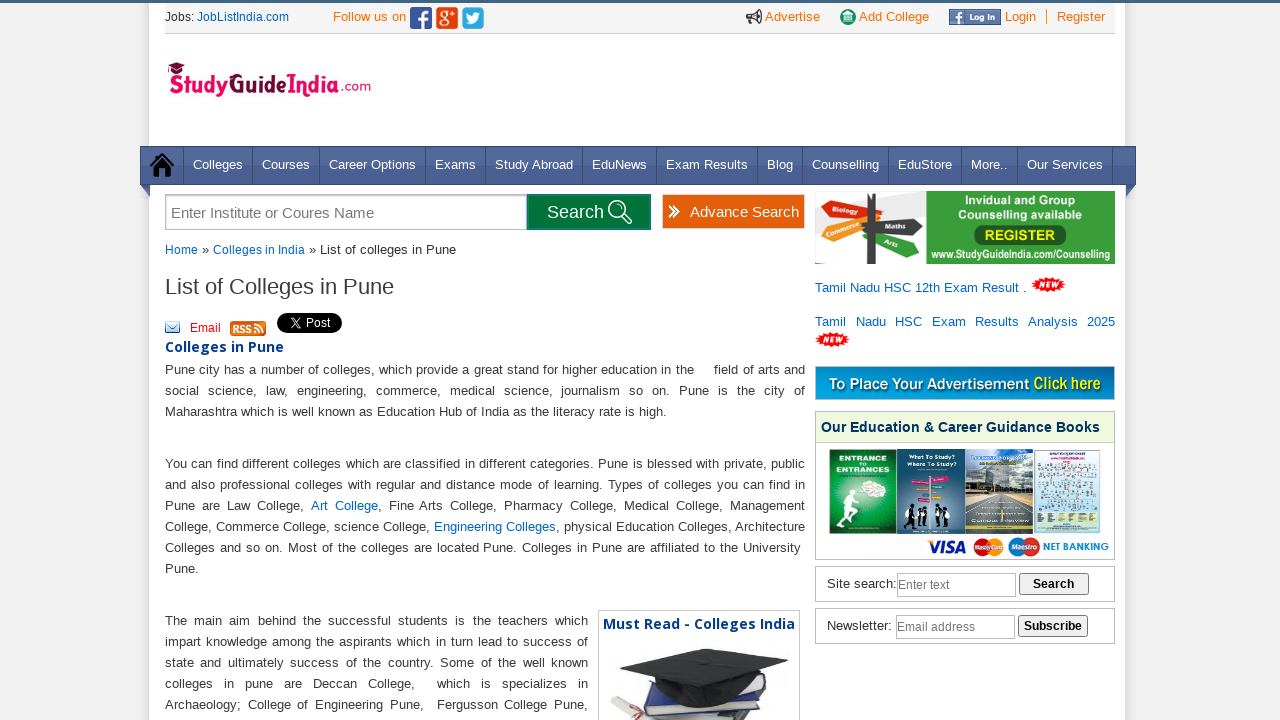

Extracted state from row 3: Maharashtra
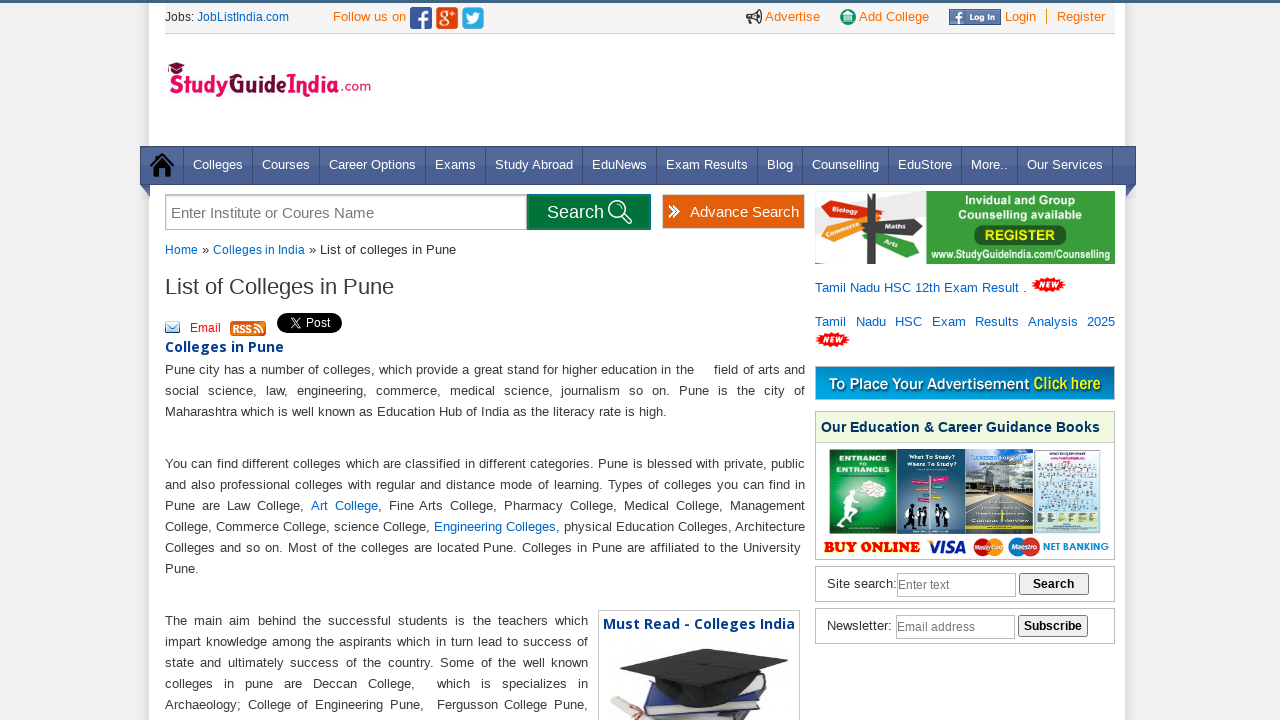

Extracted college name from row 4: 
                            Abhinav Education Society College of Pharmacy , Pune
                        
                        
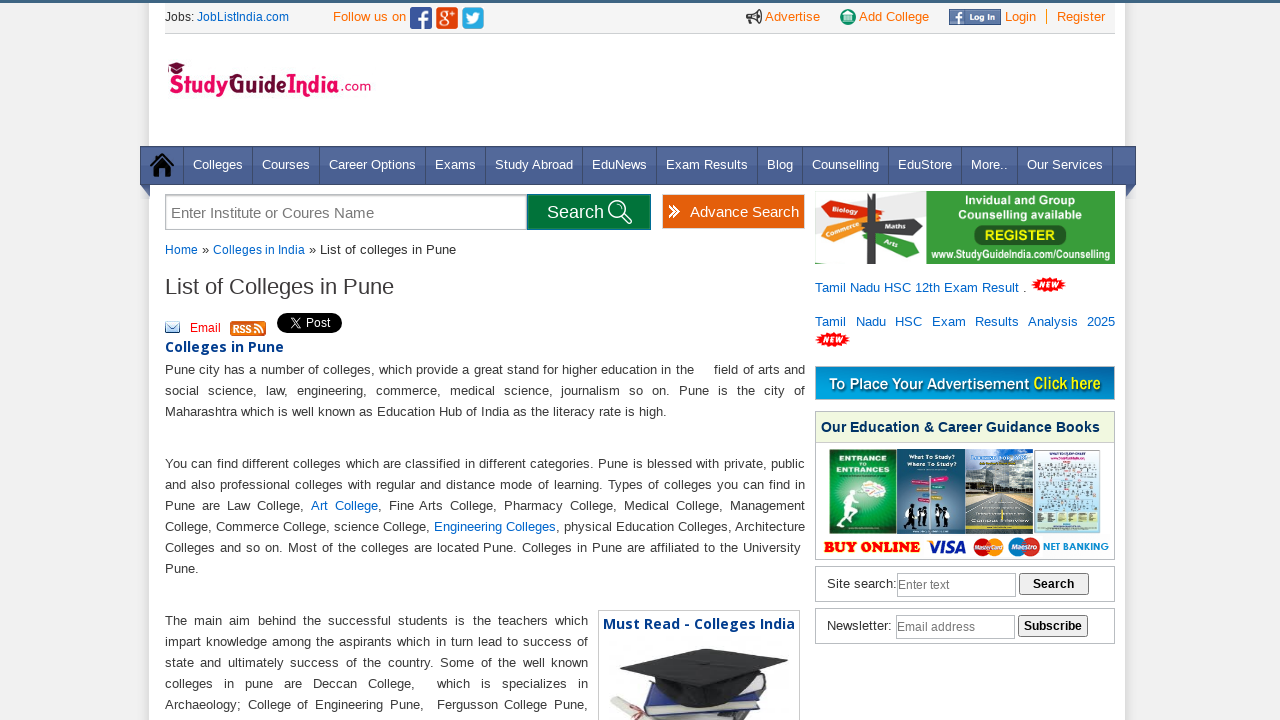

Extracted location from row 4: PUNE 
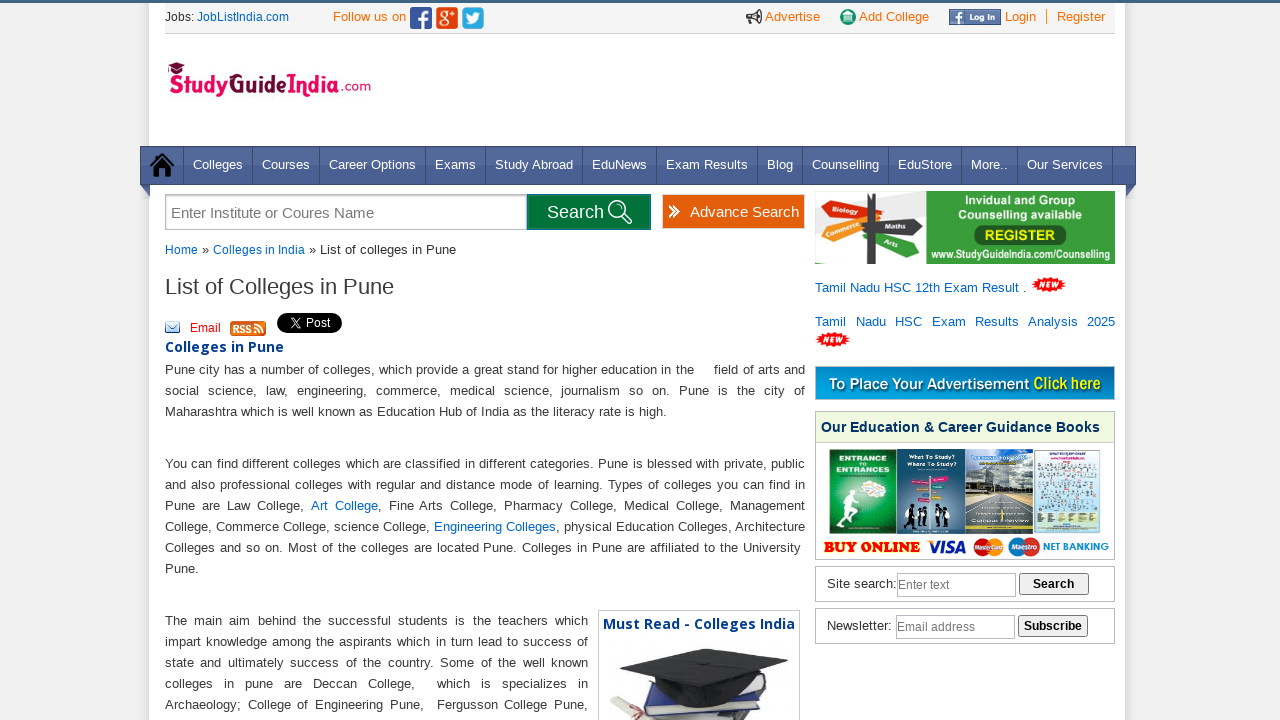

Extracted state from row 4: Maharashtra
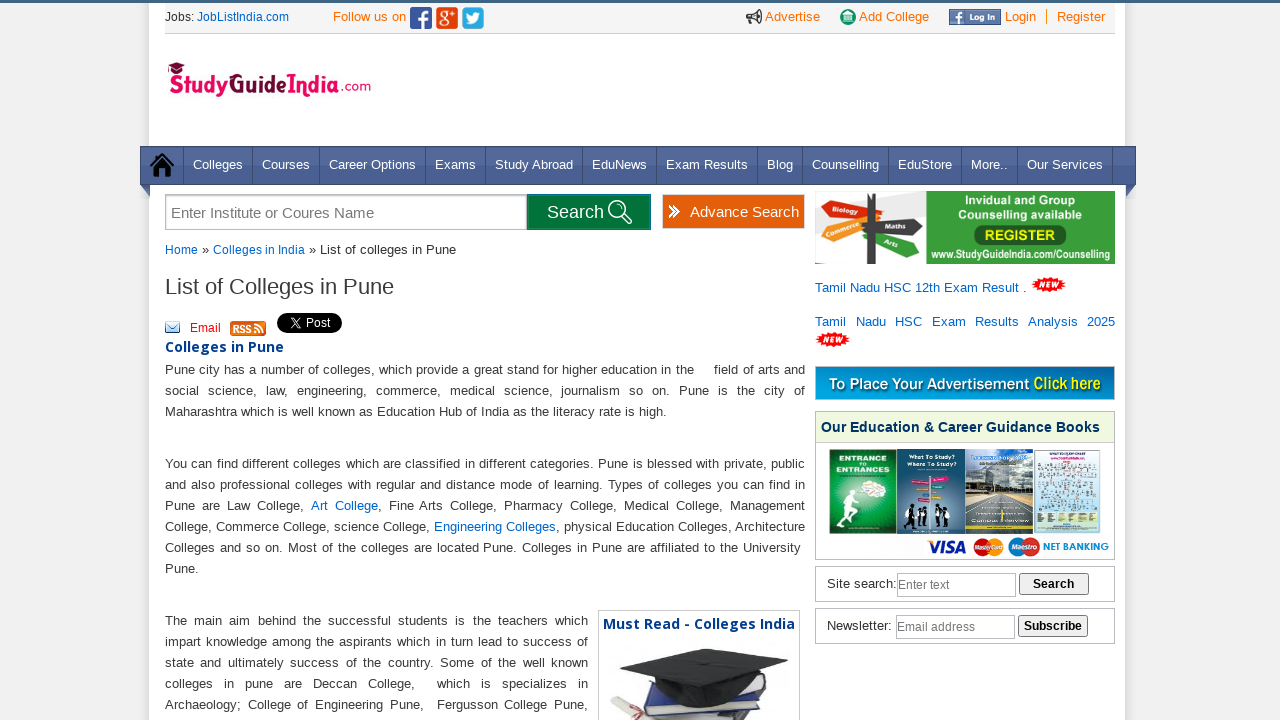

Extracted college name from row 5: 
                            ALARD INSTITUTE OF MANAGEMENT SCIENCES
                        
                        
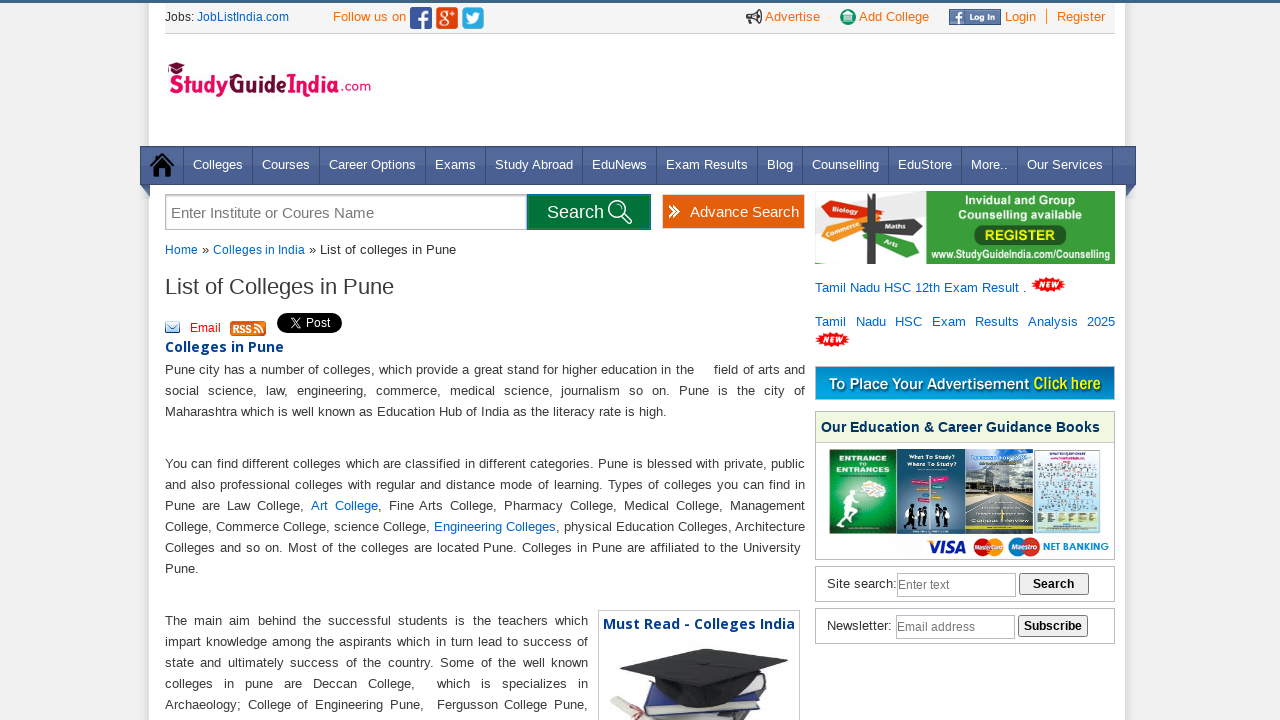

Extracted location from row 5: PUNE 
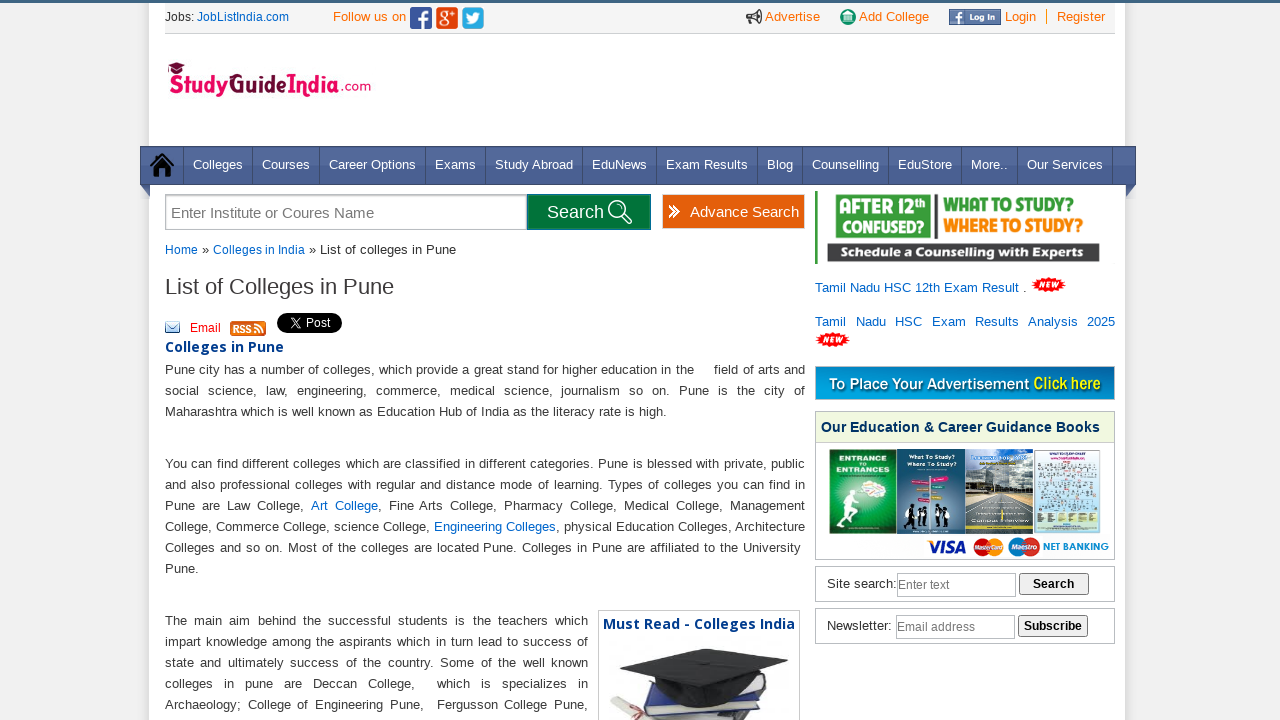

Extracted state from row 5: Maharashtra
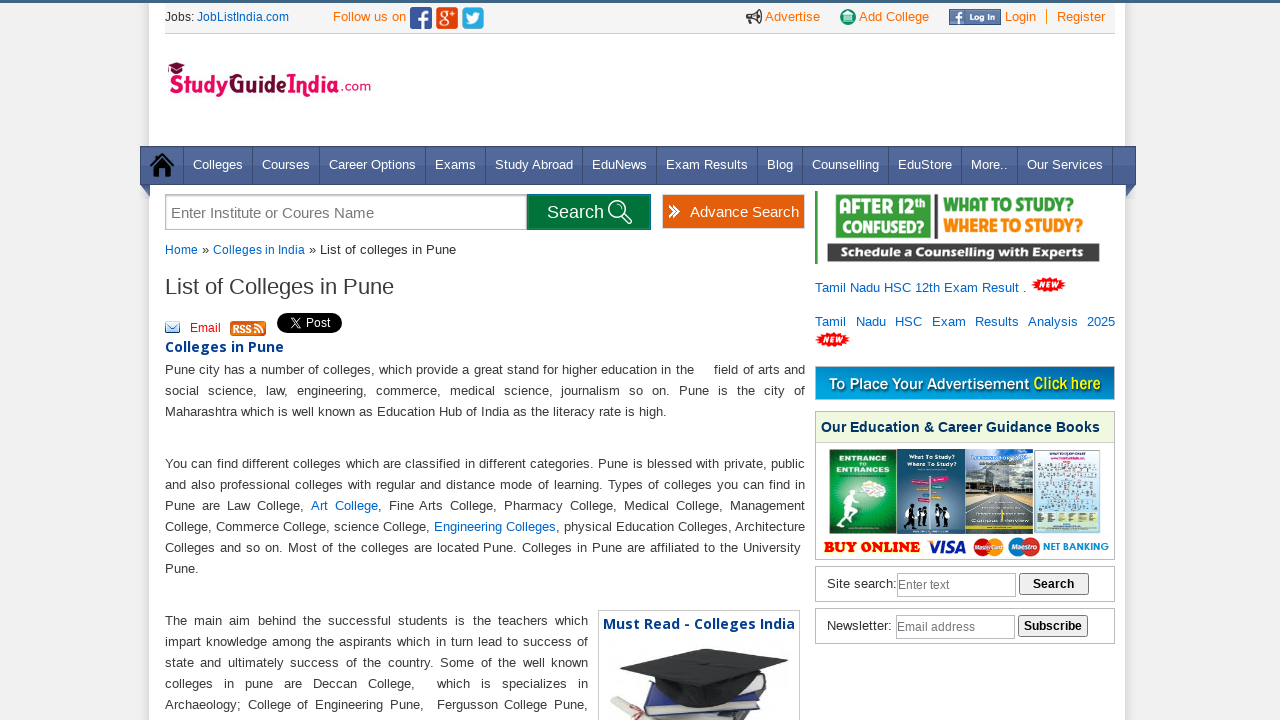

Extracted college name from row 6: 
                            Anand Medical Foundations Nursing Institue,Pune
                        
                        
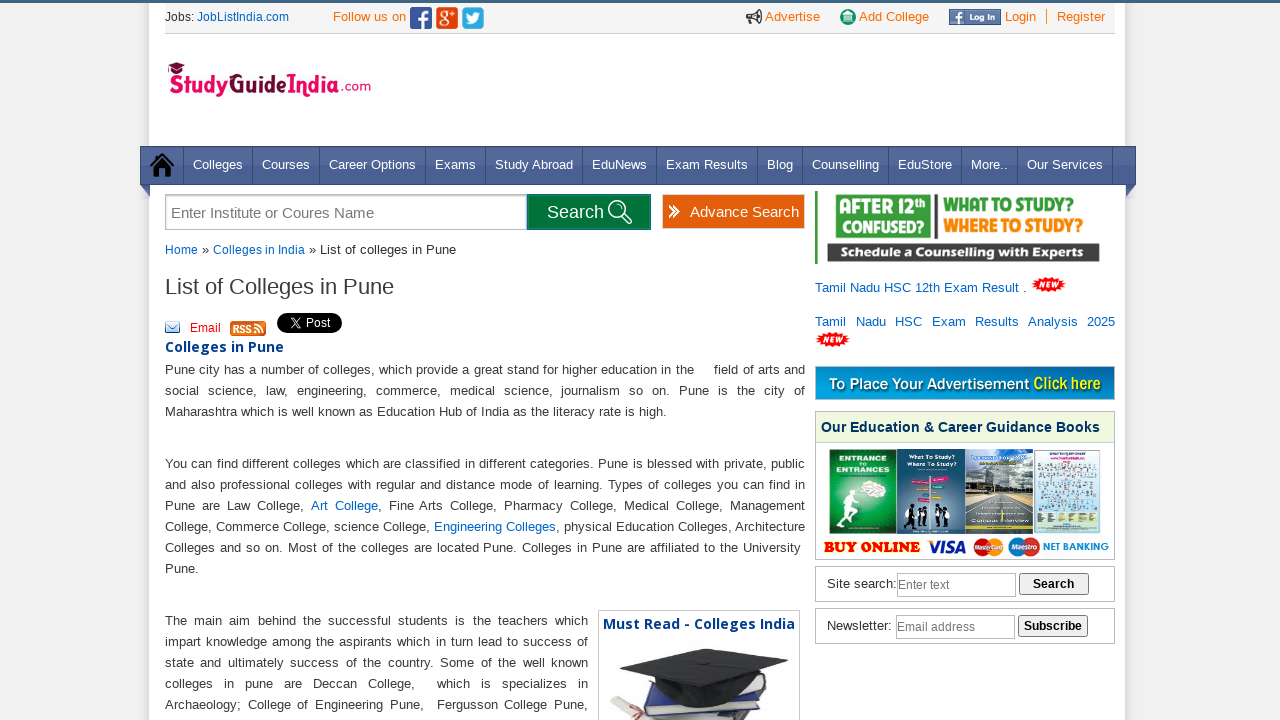

Extracted location from row 6: PUNE 
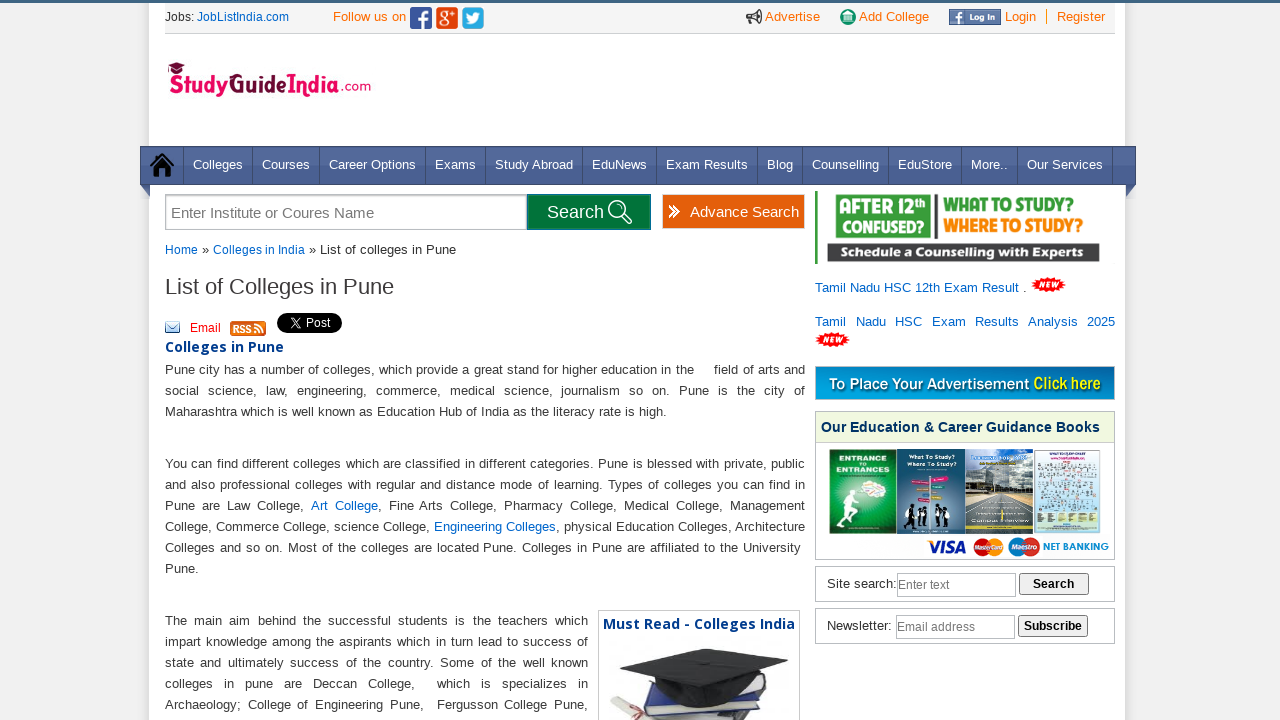

Extracted state from row 6: Maharashtra
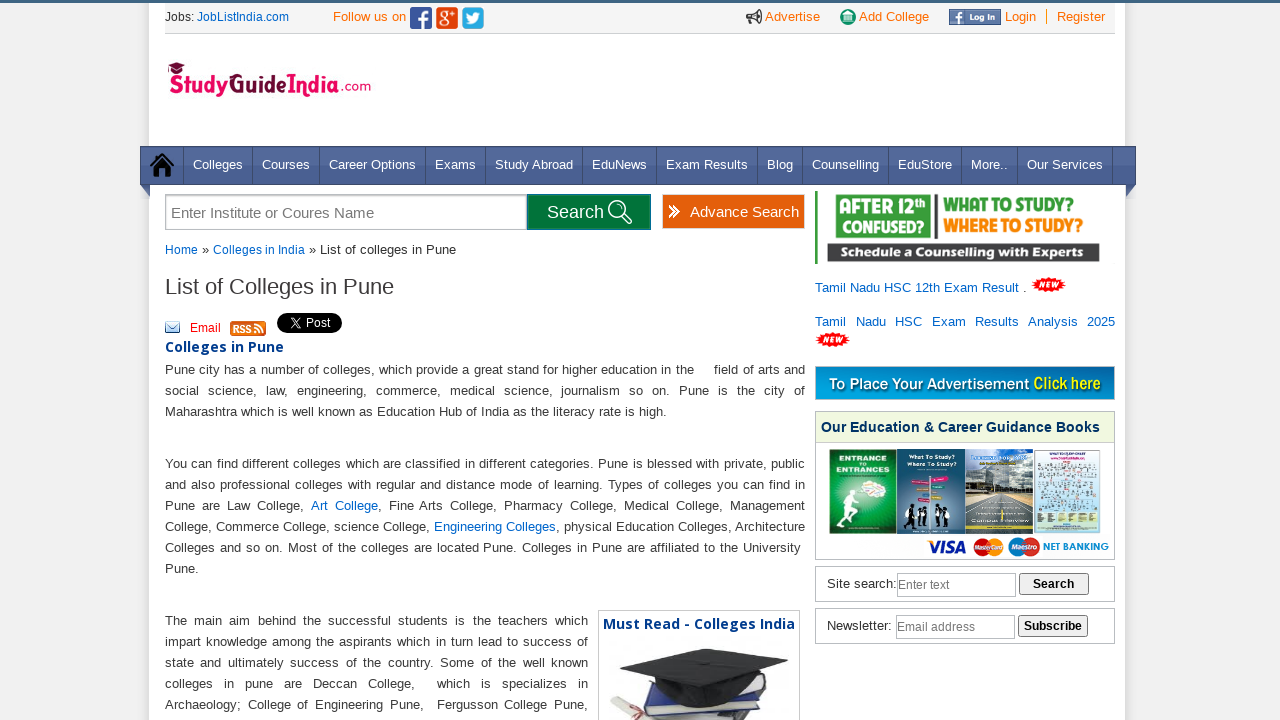

Extracted college name from row 7: 
                            Anantrao Kanse Homoeopathic Medical College Hospital
                        
                        
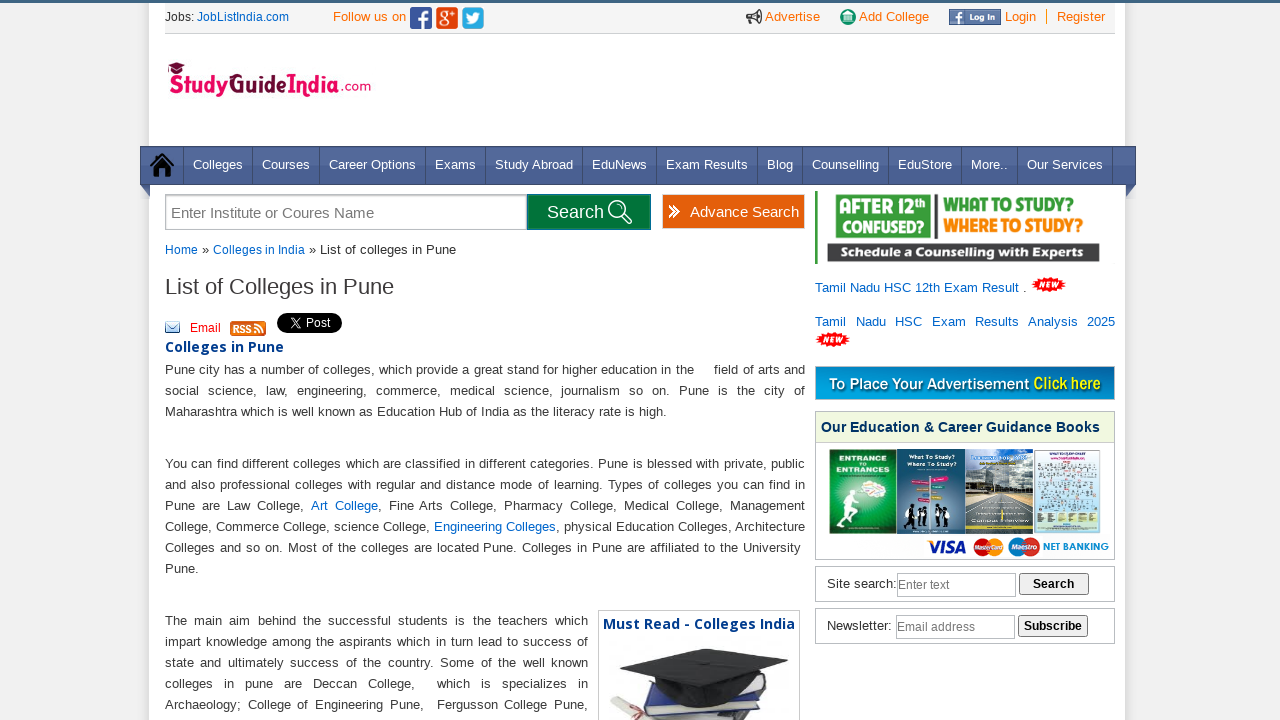

Extracted location from row 7: PUNE 
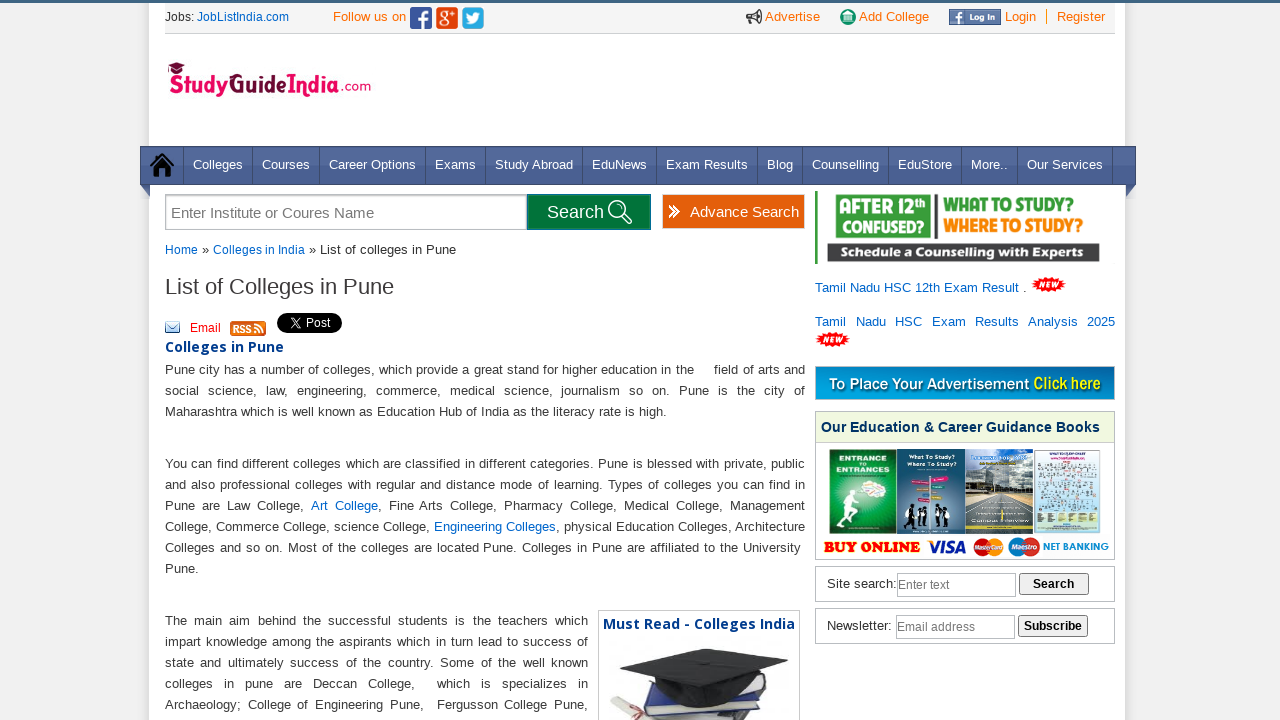

Extracted state from row 7: Maharashtra
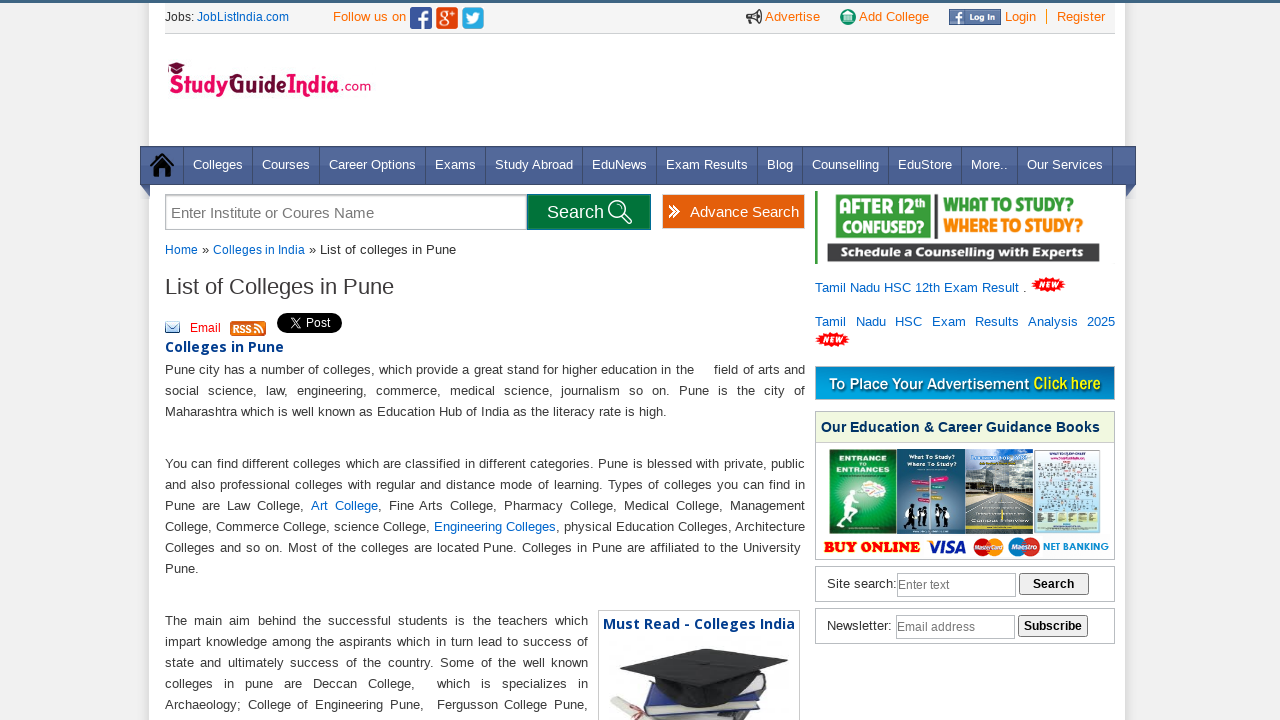

Extracted college name from row 8: 
                            Armed Forces Medical College
                        
                        
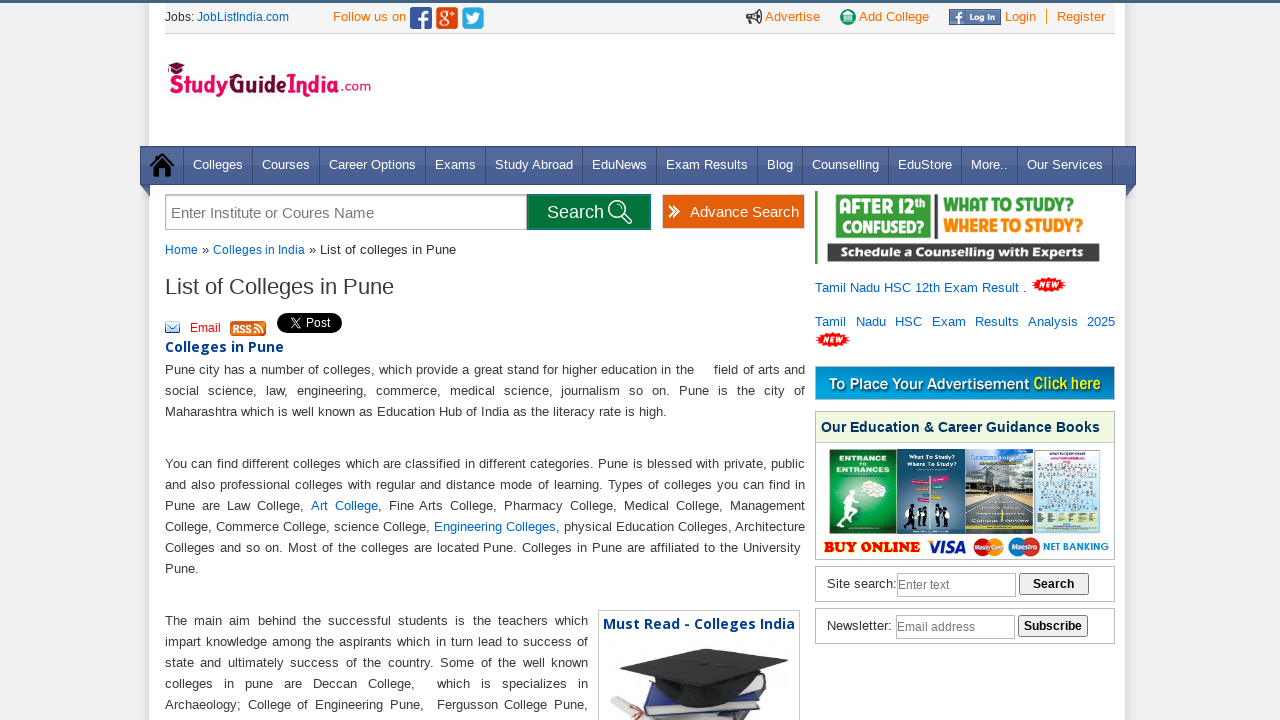

Extracted location from row 8: PUNE 
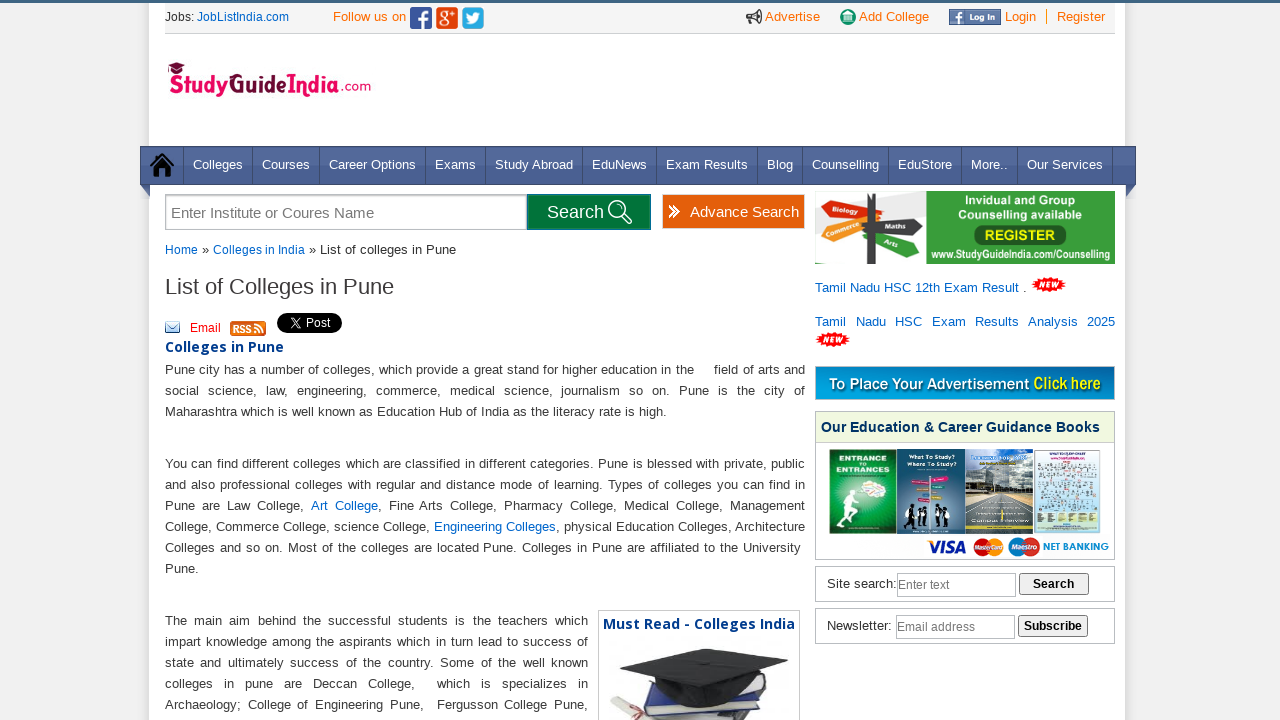

Extracted state from row 8: Maharashtra
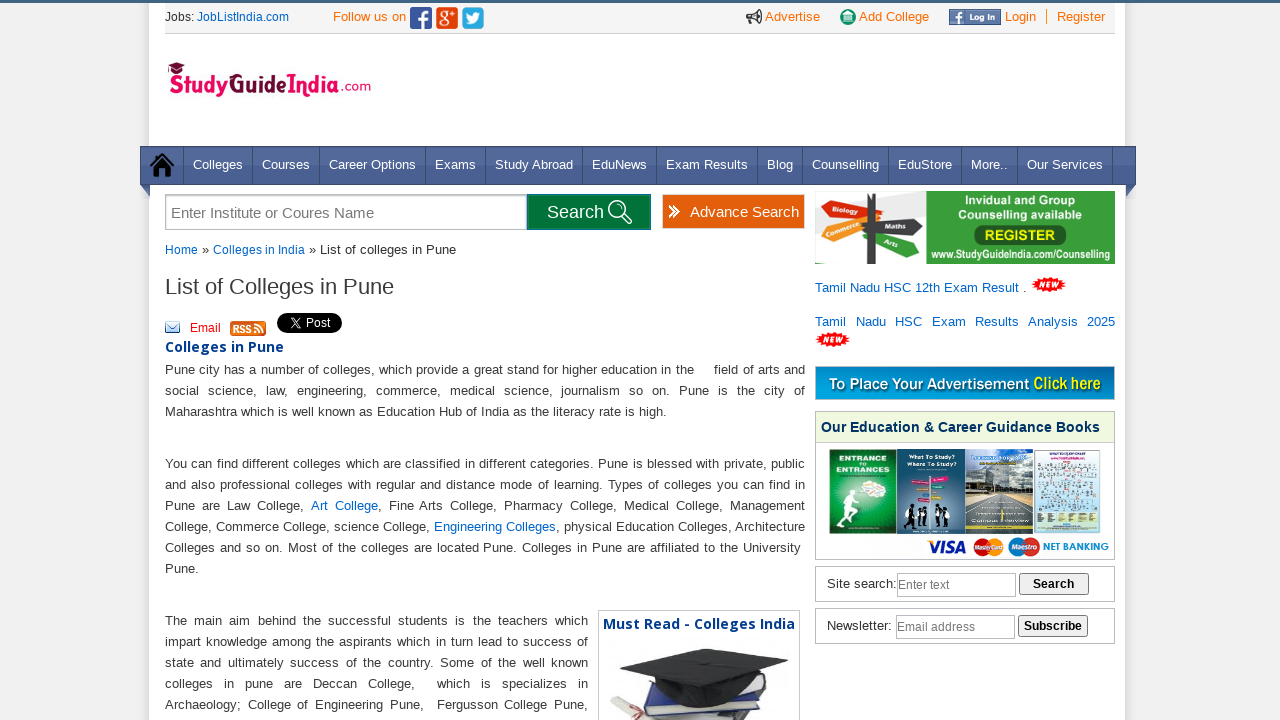

Extracted college name from row 9: 
                            Armed Forces Medical College & Hospital, College Of Nursing , Pune
                        
                        
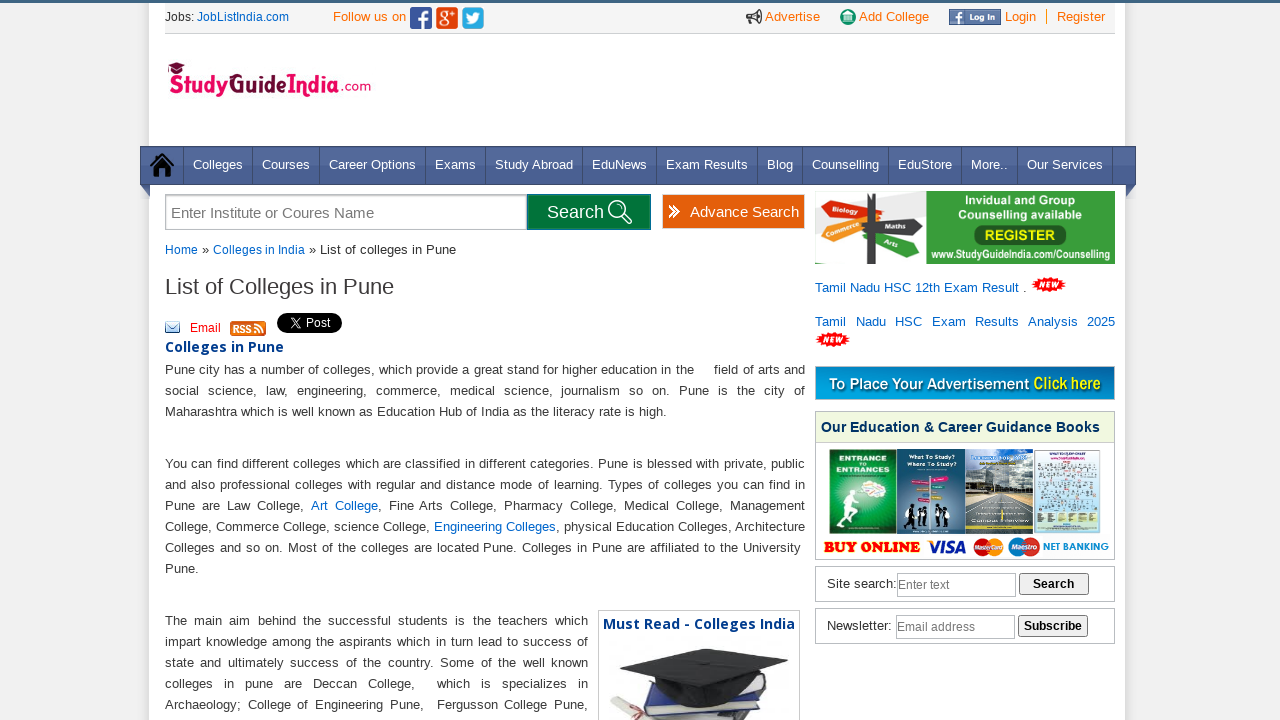

Extracted location from row 9: PUNE 
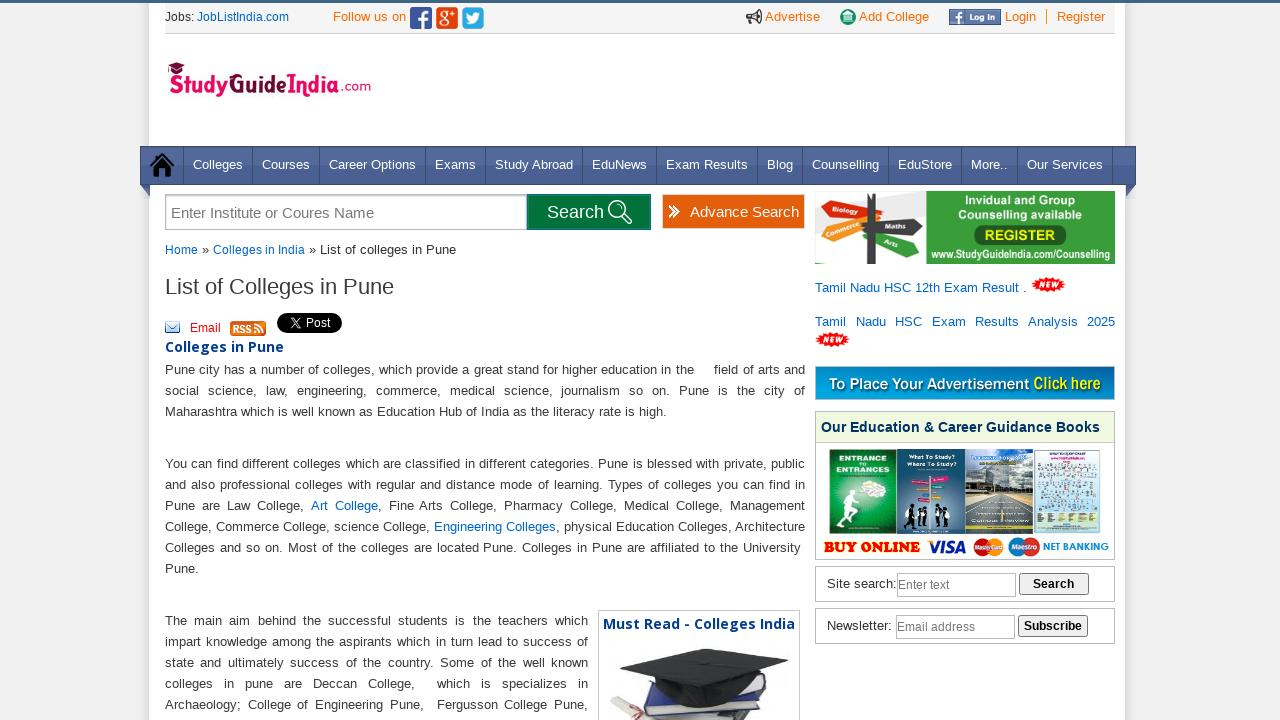

Extracted state from row 9: Maharashtra
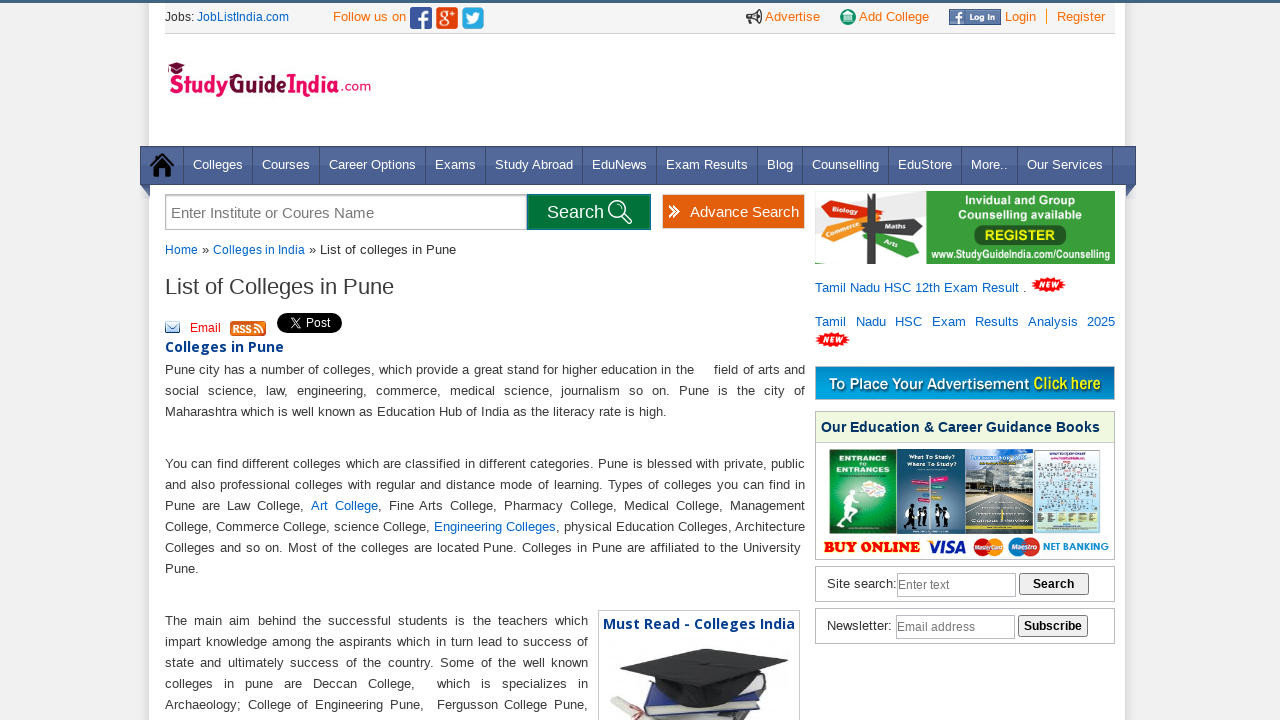

Extracted college name from row 10: 
                            Association for the Mentally Retarded and Cerebral Palsy Children SAVALI
                        
                        
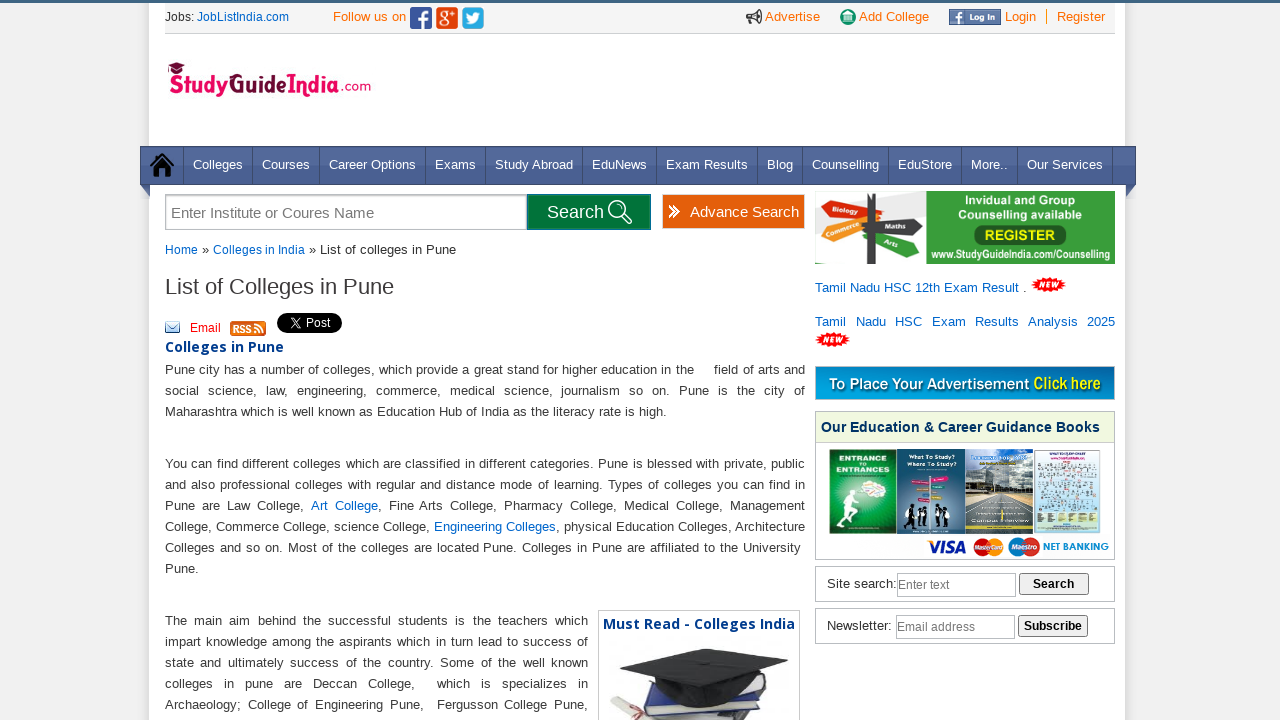

Extracted location from row 10: PUNE 
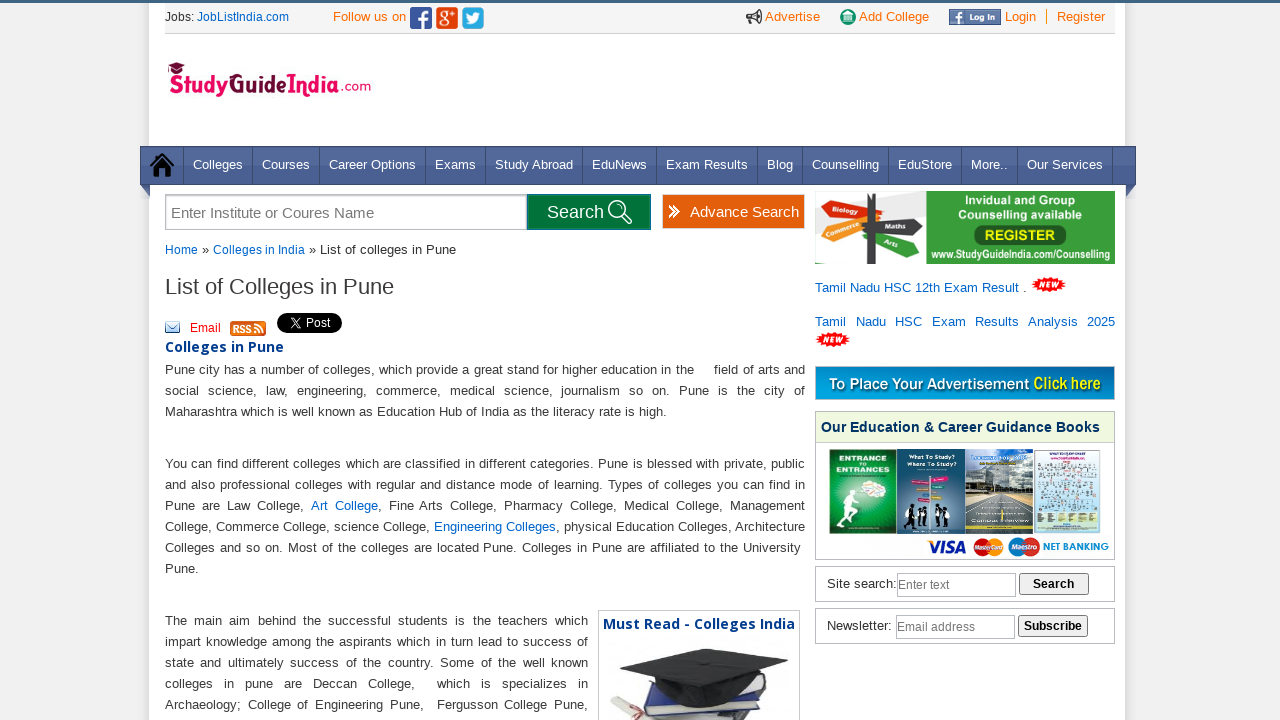

Extracted state from row 10: Maharashtra
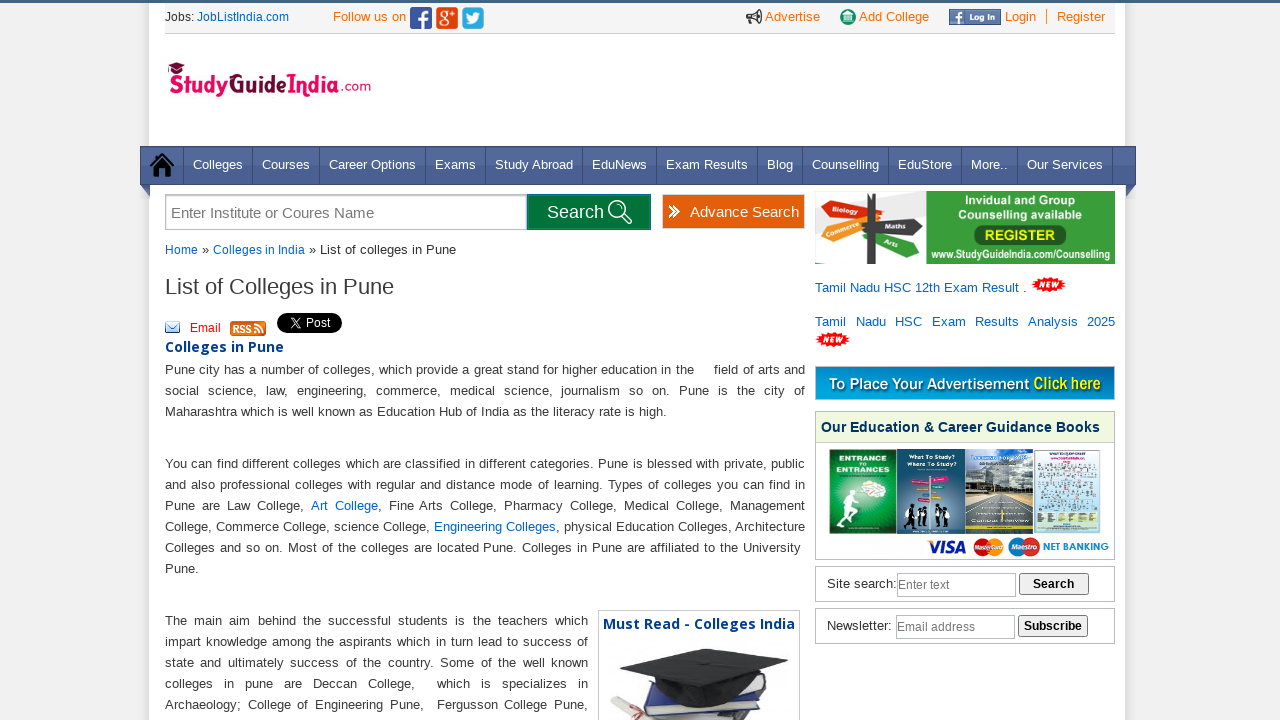

Extracted college name from row 11: 
                            AUDHOGIK SHIKSHAN MANDAL INSTITUTE OF PROFESSIONAL STUDIES
                        
                        
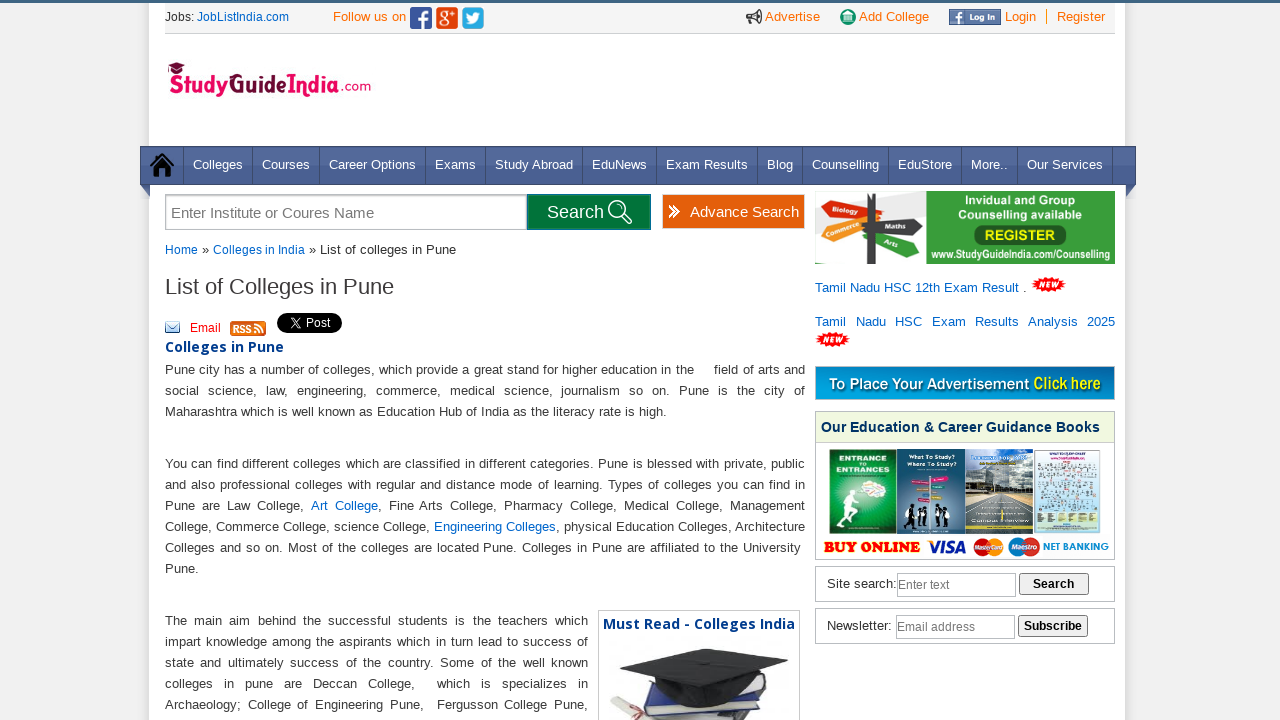

Extracted location from row 11: PUNE 
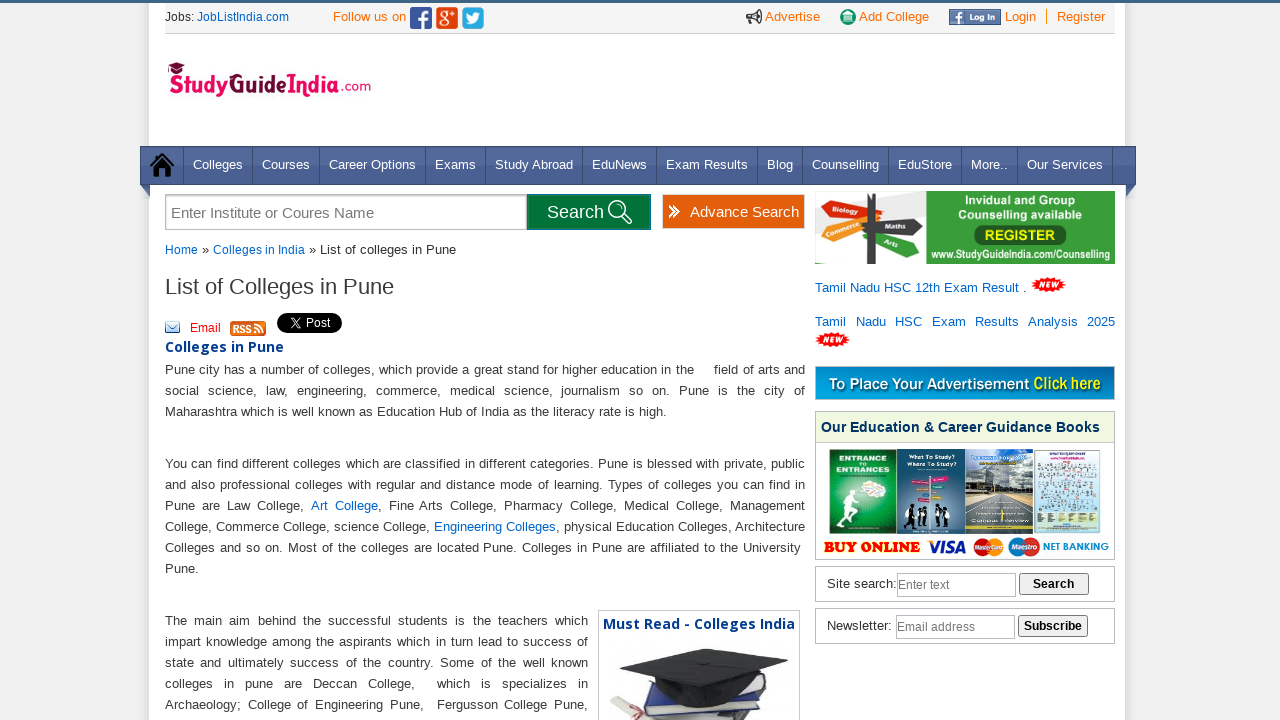

Extracted state from row 11: Maharashtra
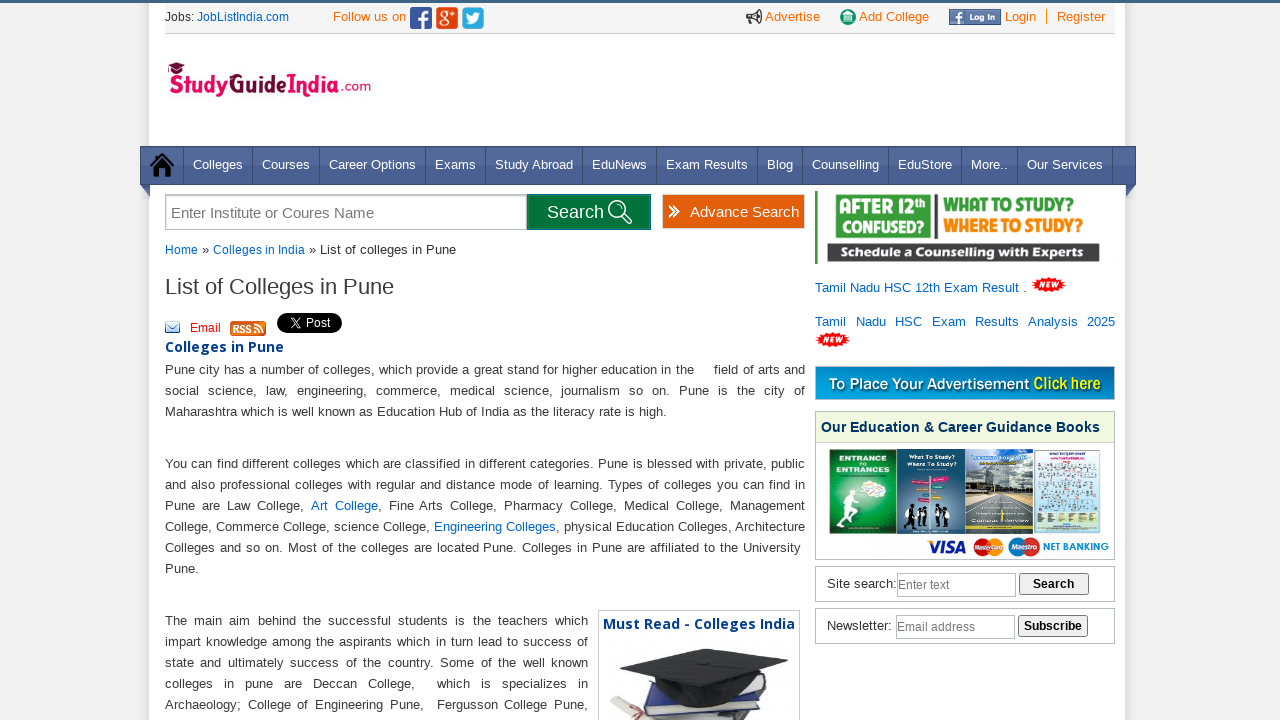

Extracted college name from row 12: 
                            Ayodhya Charitable Trusts College of Special Education
                        
                        
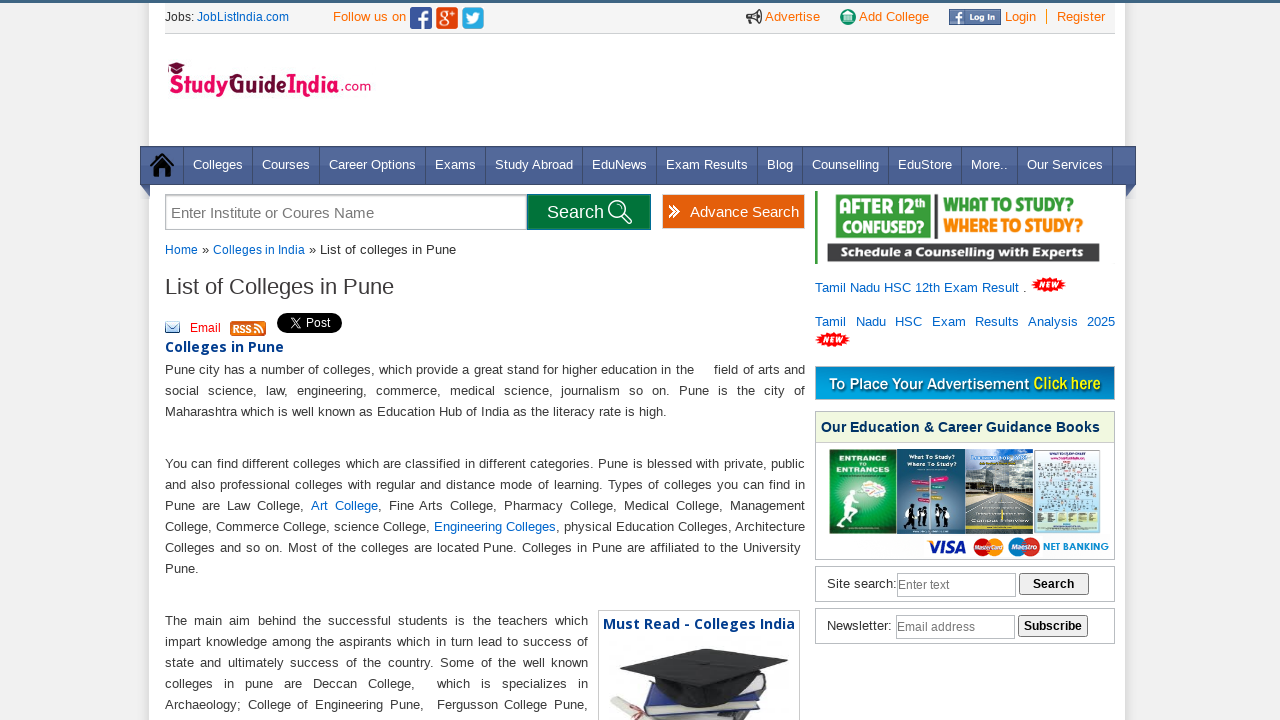

Extracted location from row 12: PUNE 
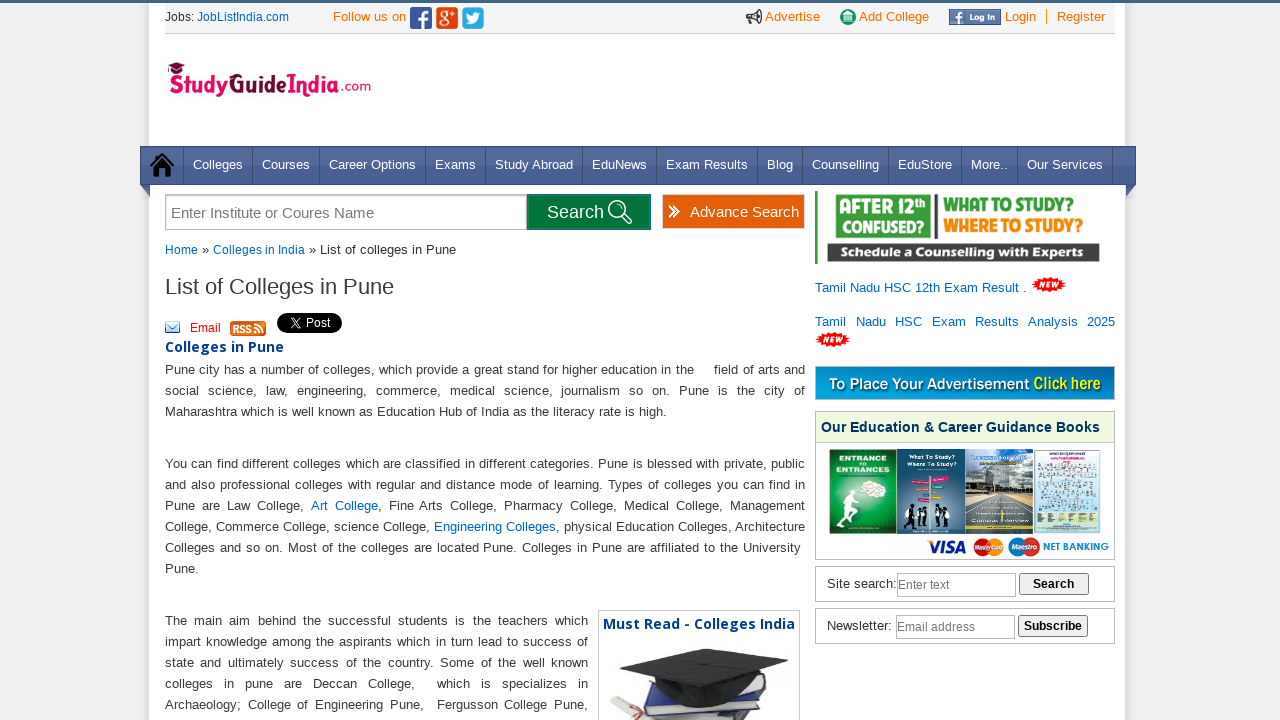

Extracted state from row 12: Maharashtra
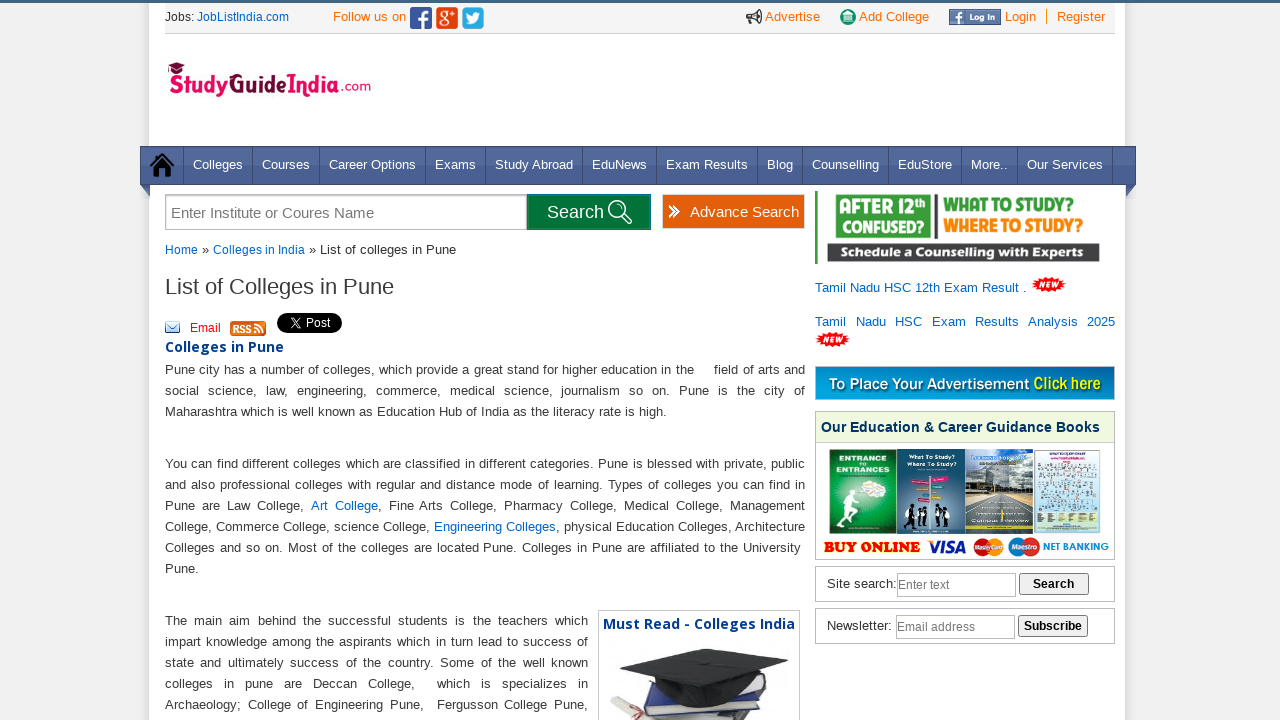

Extracted college name from row 13: 
                            BALAJI INSTITUTE OF MANAGEMENT & HUMAN RESOURCE DEVELOPMENT, PUNE
                        
                        
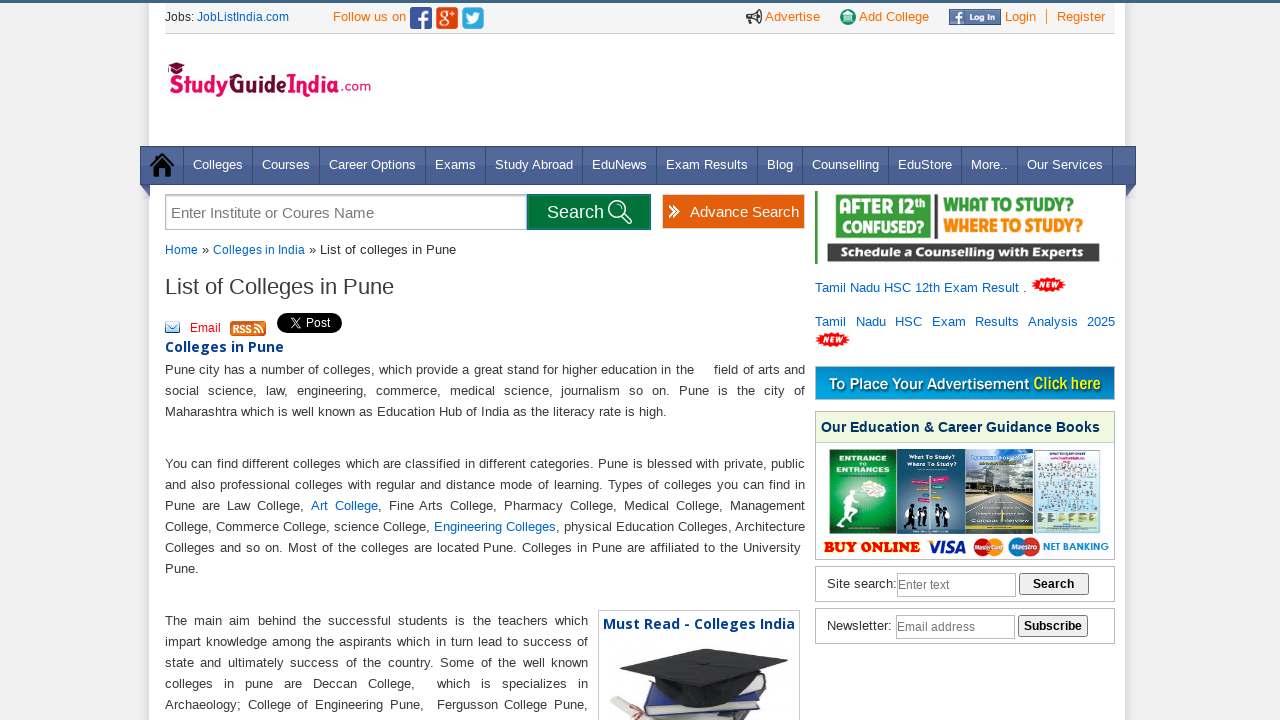

Extracted location from row 13: PUNE 
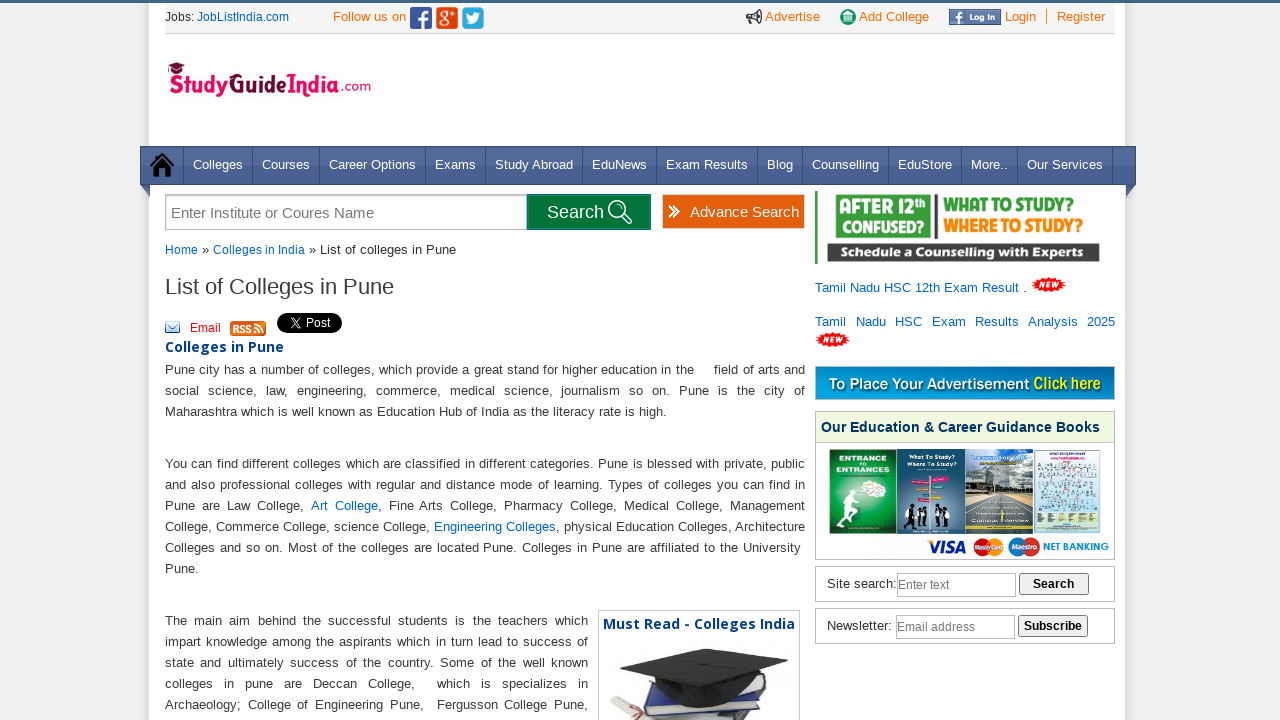

Extracted state from row 13: Maharashtra
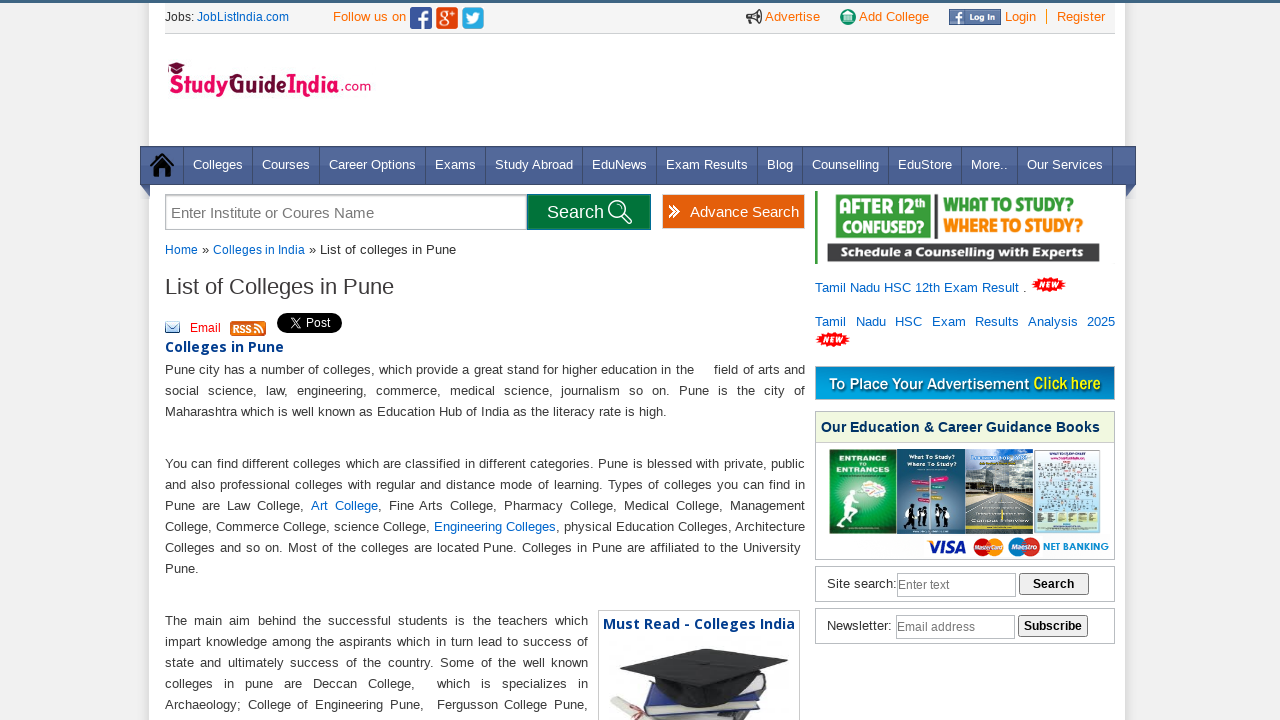

Extracted college name from row 14: 
                            BALAJI INSTITUTE OF TELECOM & MANAGEMENT,  PUNE
                        
                        
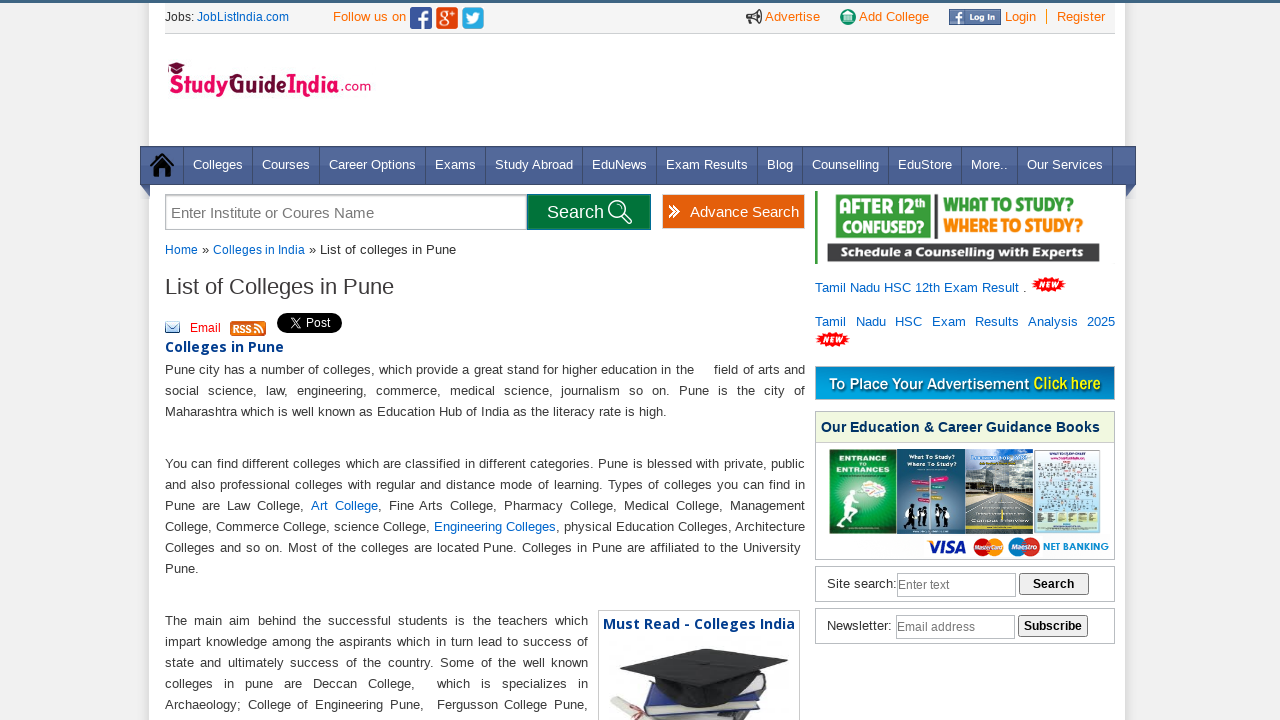

Extracted location from row 14: PUNE 
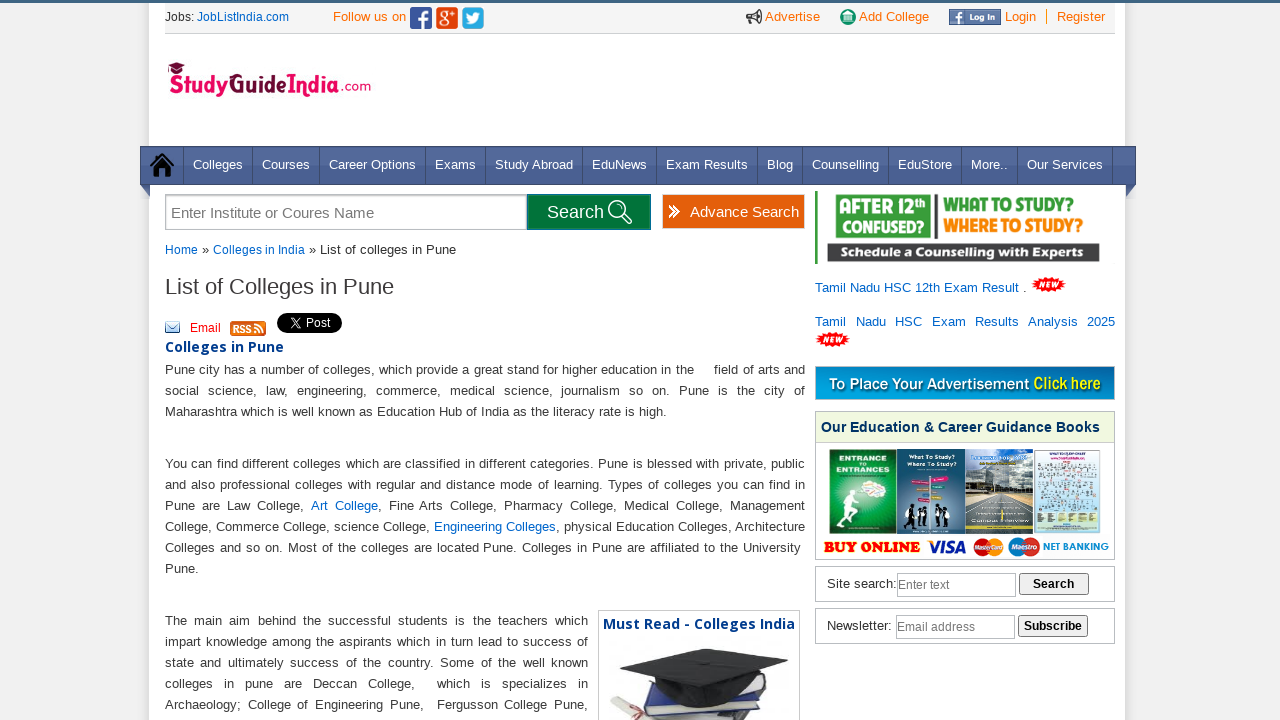

Extracted state from row 14: Maharashtra
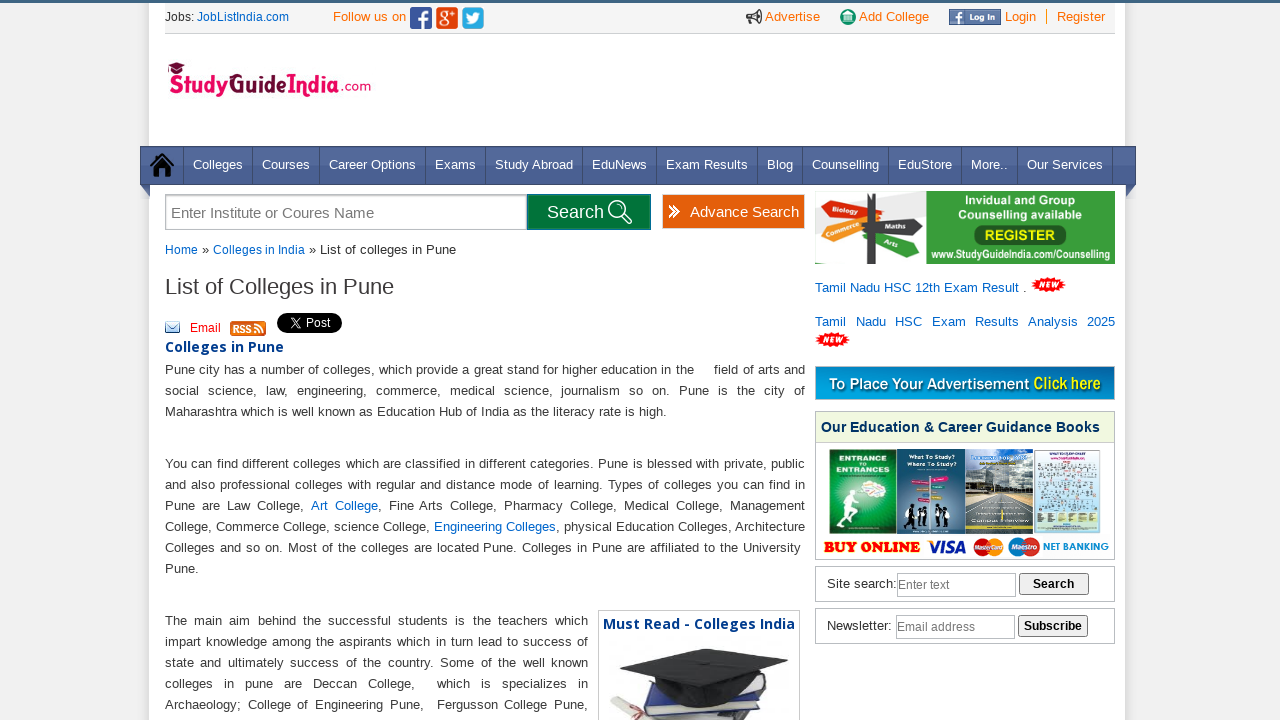

Extracted college name from row 15: 
                            Balaji Law College
                        
                        
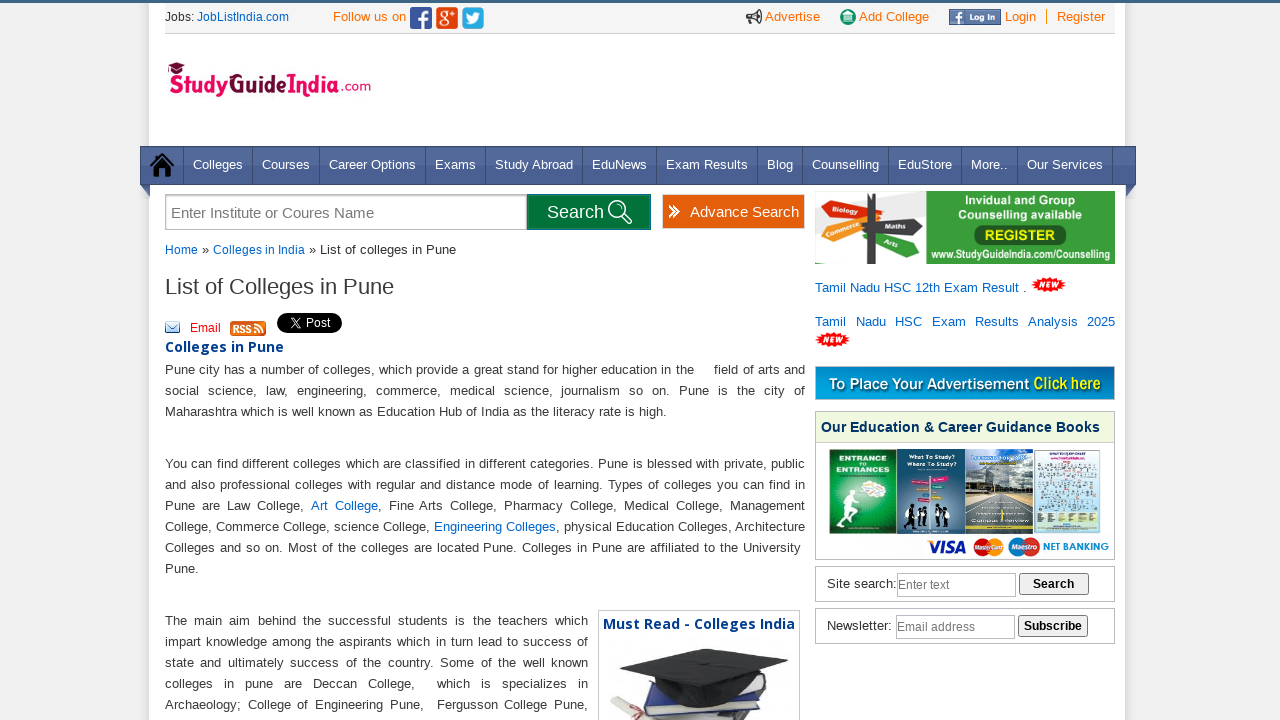

Extracted location from row 15: PUNE 
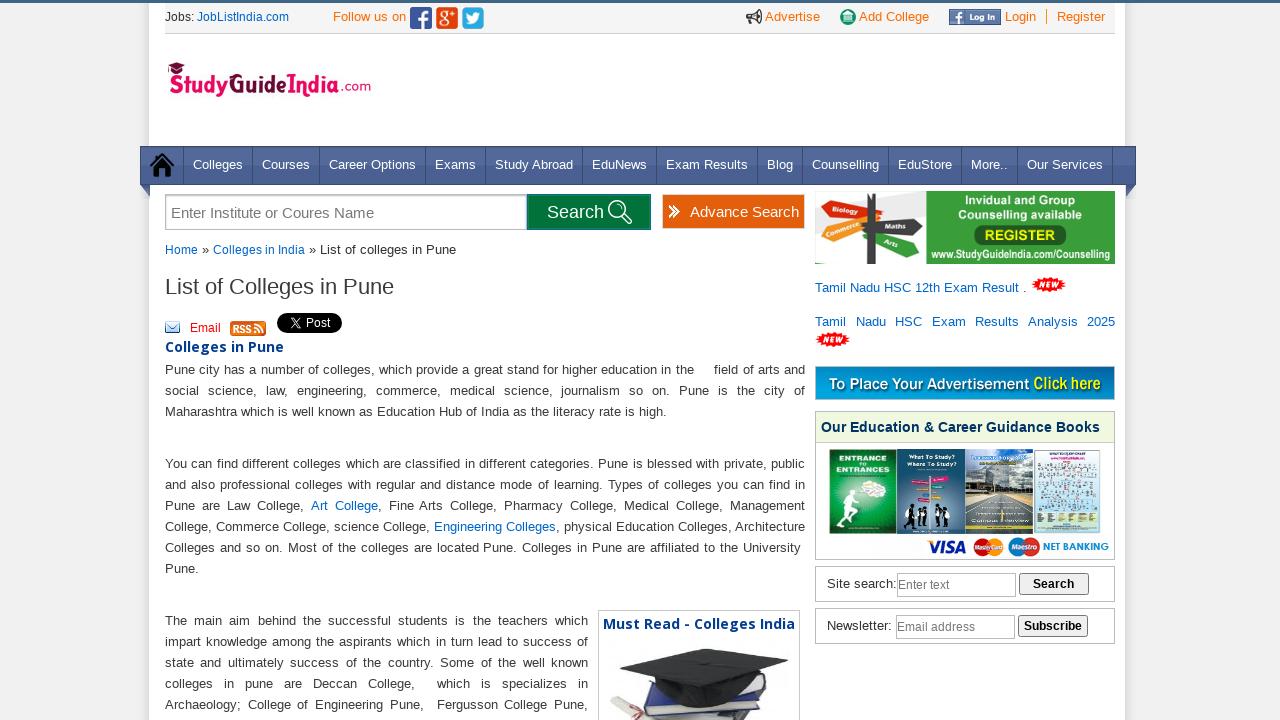

Extracted state from row 15: Maharashtra
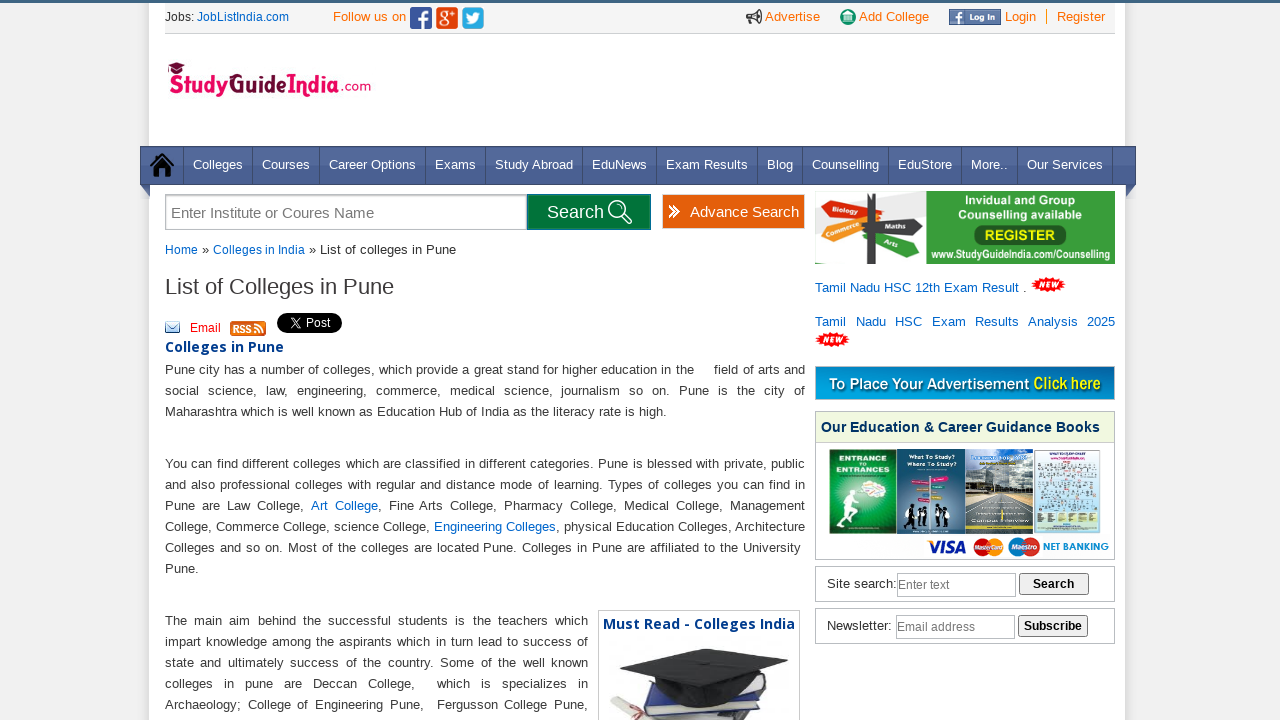

Extracted college name from row 16: 
                            Bharathi Vidyapeeths New Law College
                        
                        
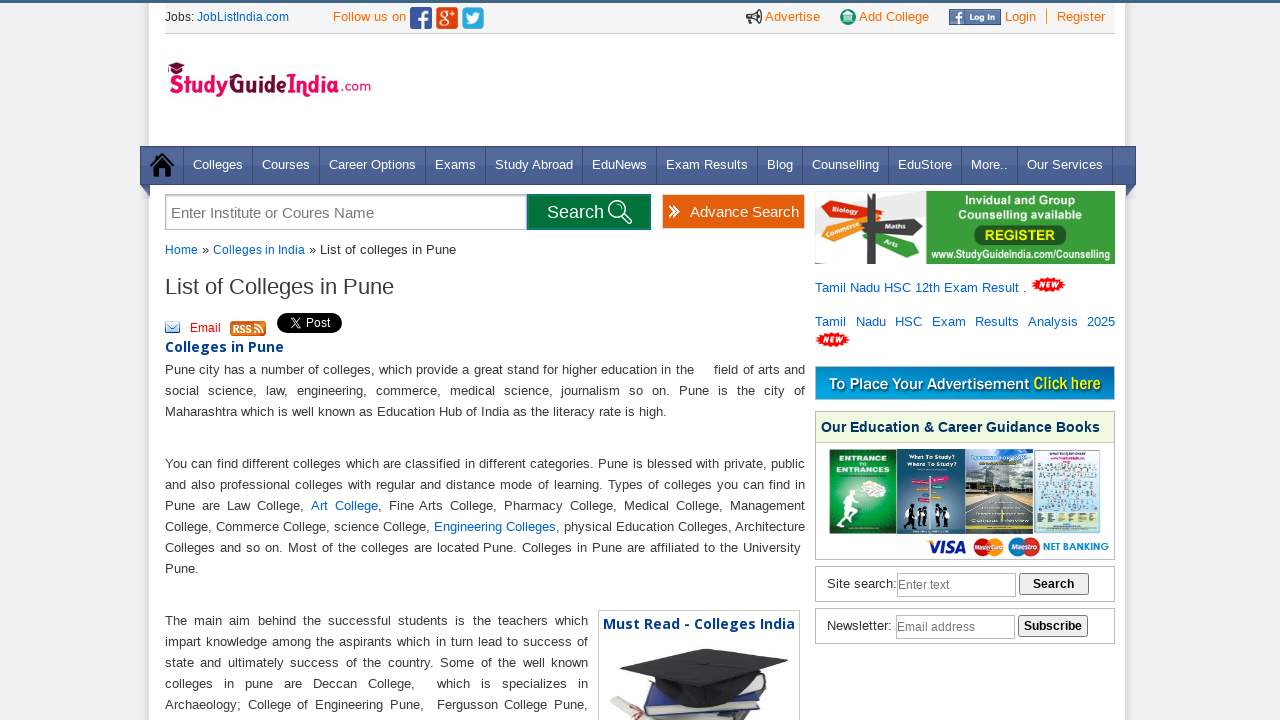

Extracted location from row 16: PUNE 
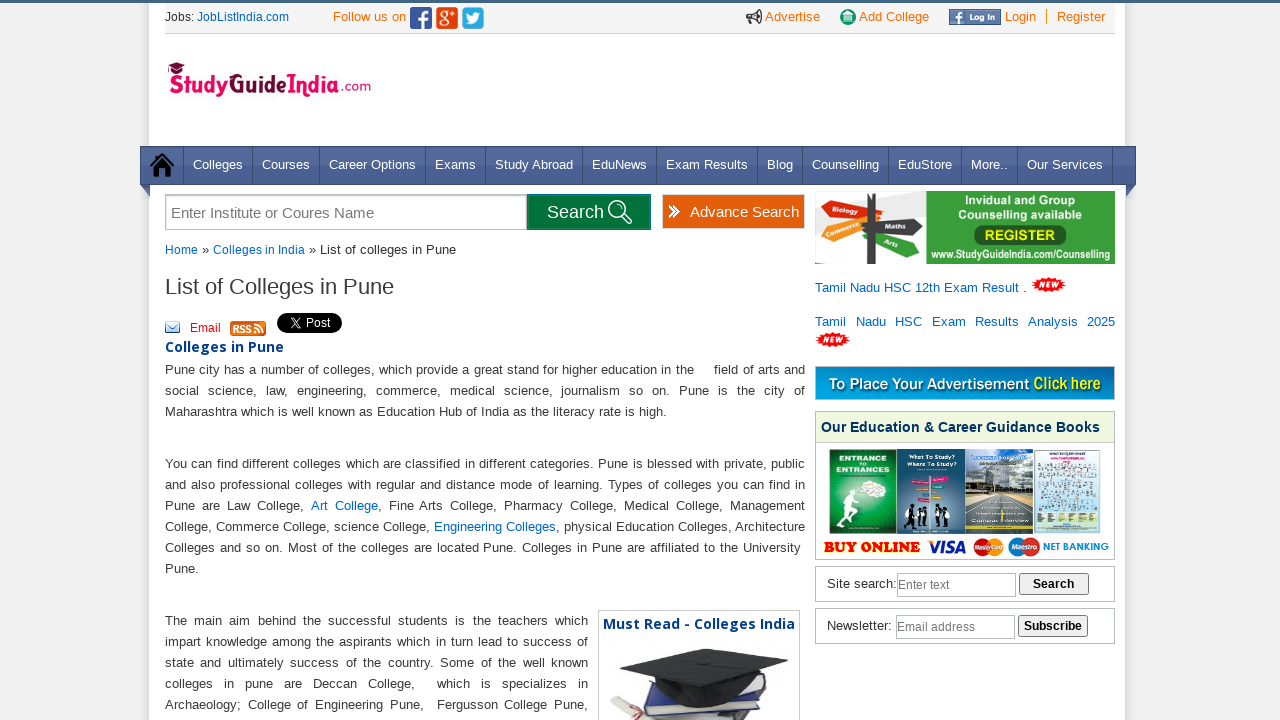

Extracted state from row 16: Maharashtra
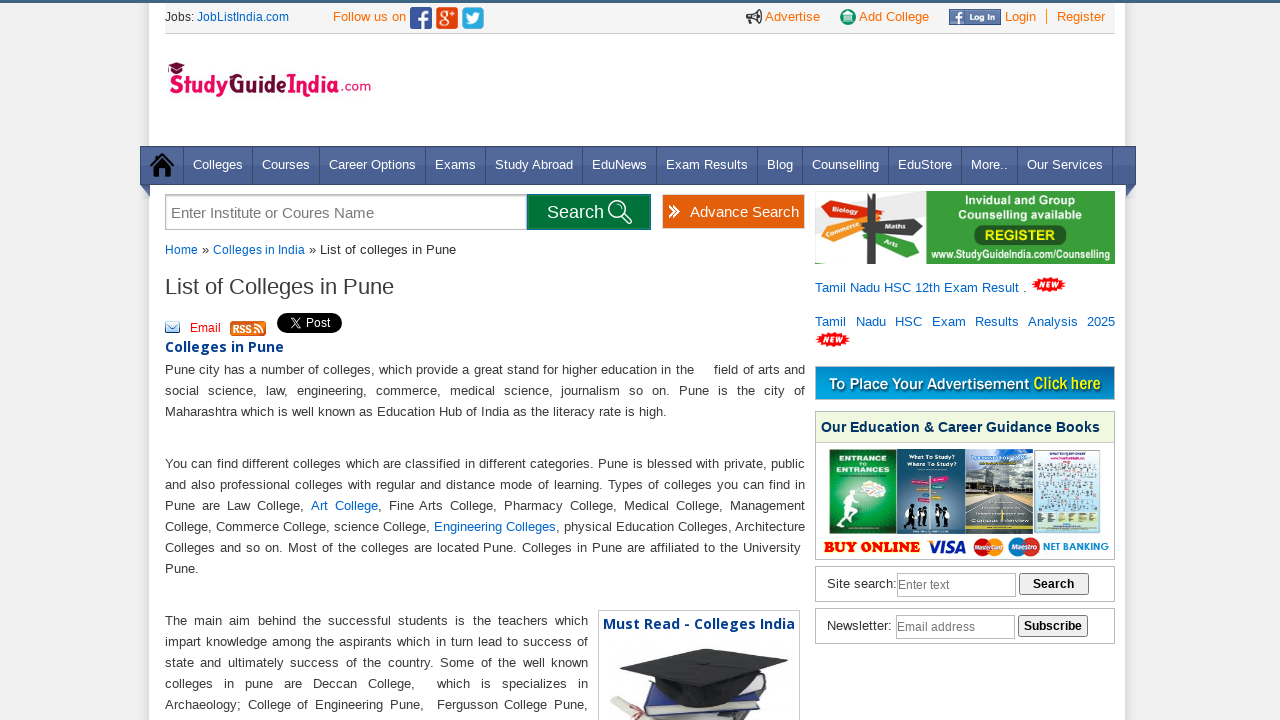

Extracted college name from row 17: 
                            Bharati Vidyapeeth College Of Nursing , Pune
                        
                        
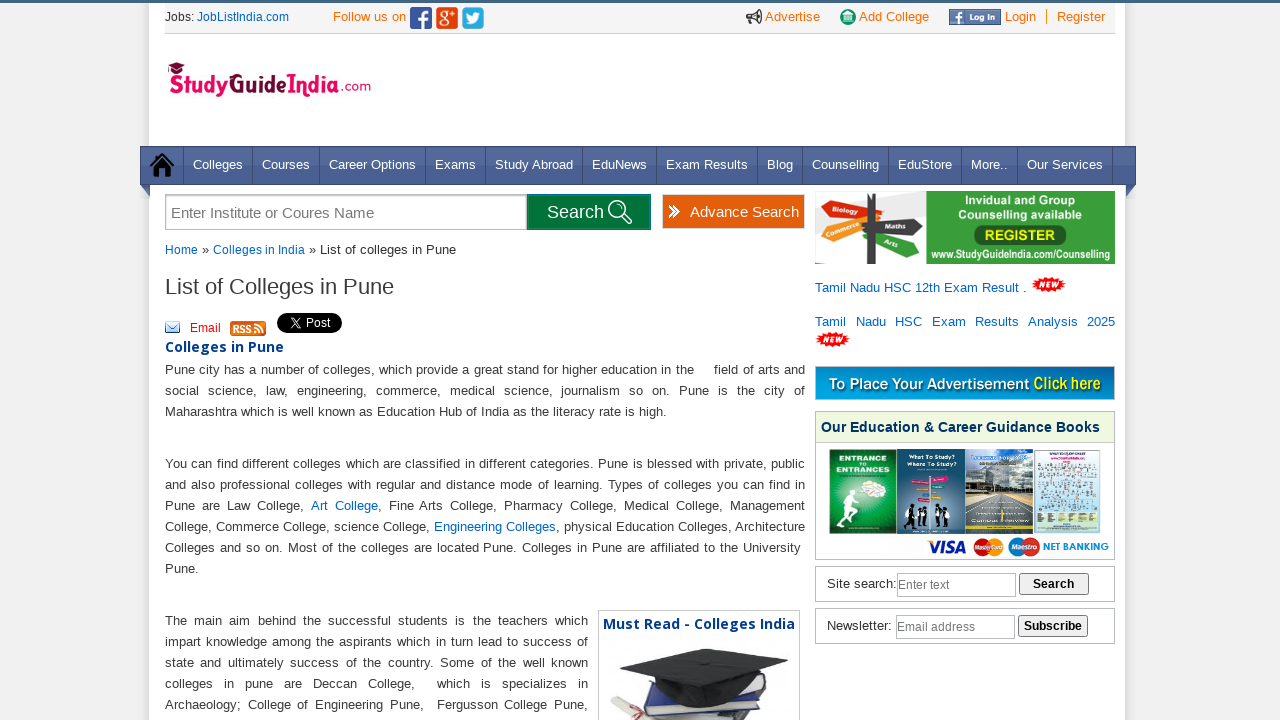

Extracted location from row 17: PUNE 
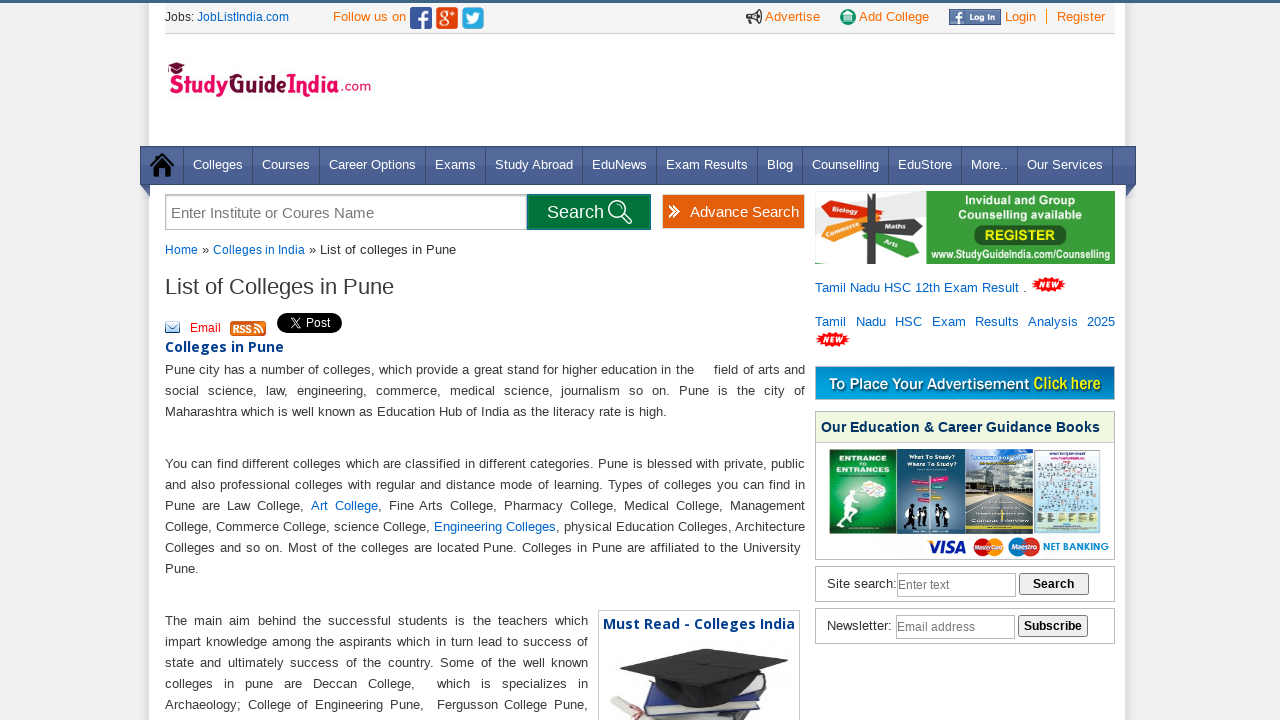

Extracted state from row 17: Maharashtra
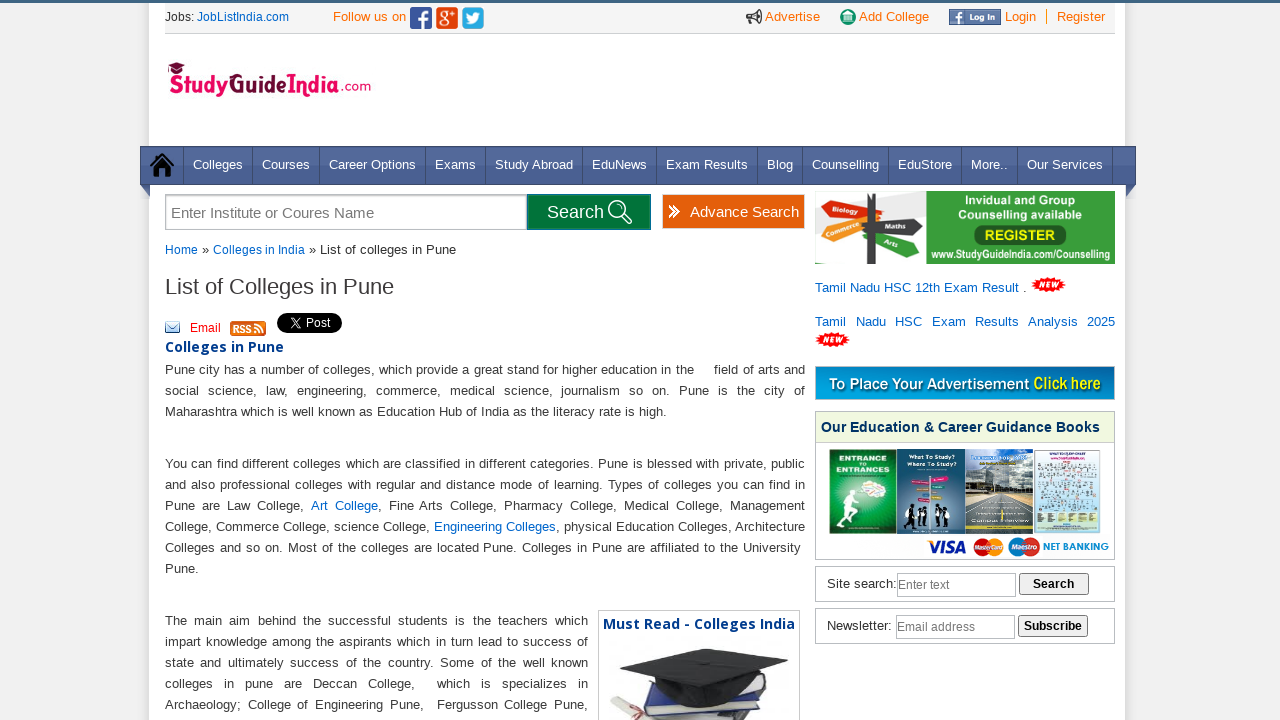

Extracted college name from row 18: 
                            Bharati Vidyapeeth Dental College & Hospital, Pune
                        
                        
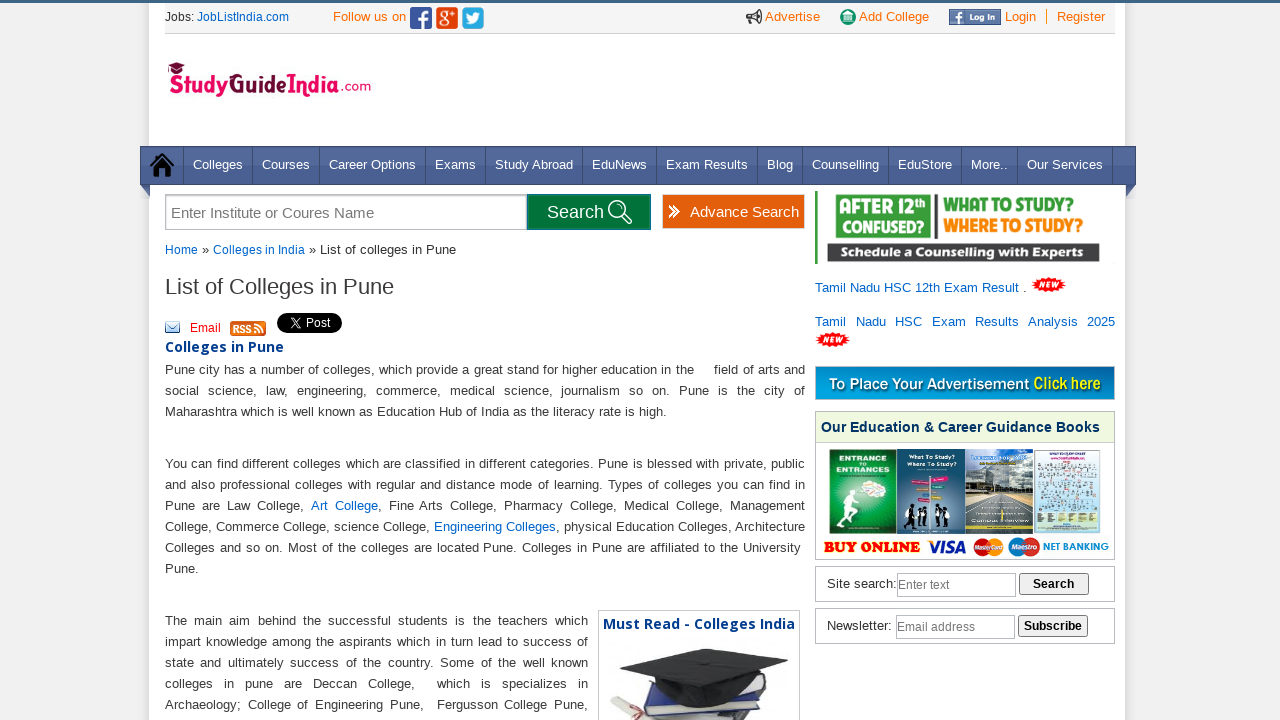

Extracted location from row 18: PUNE 
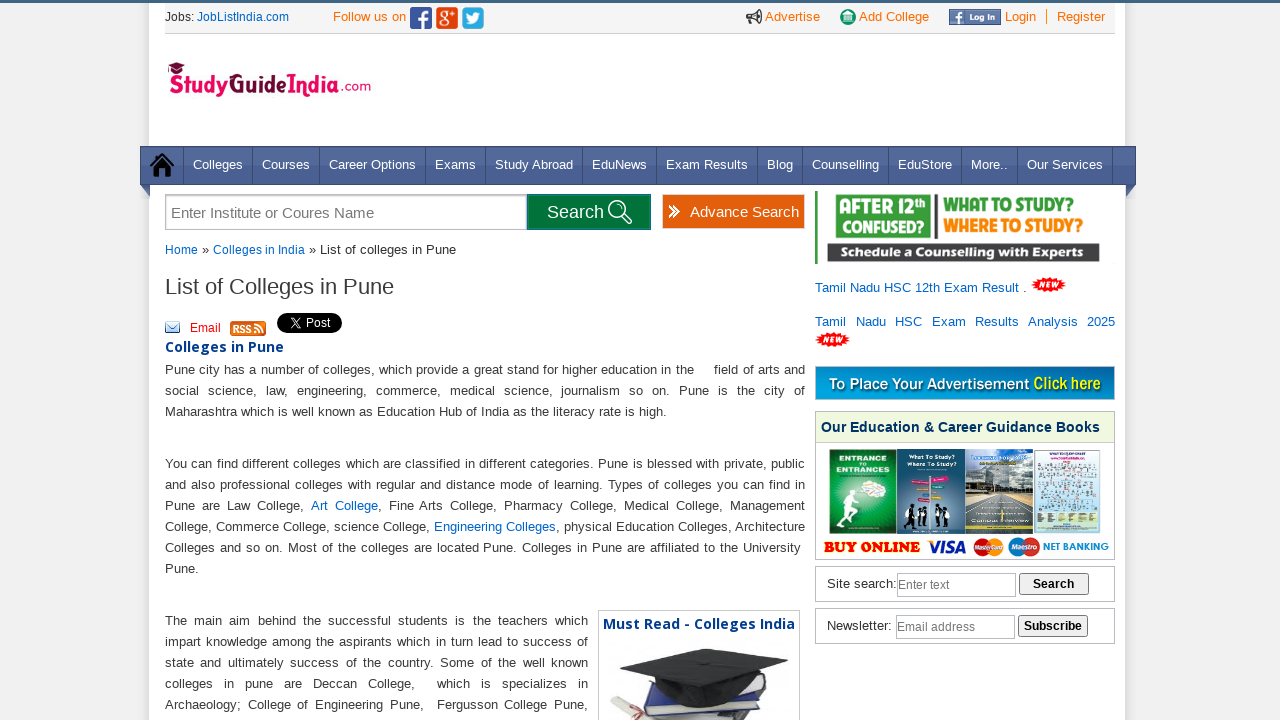

Extracted state from row 18: Maharashtra
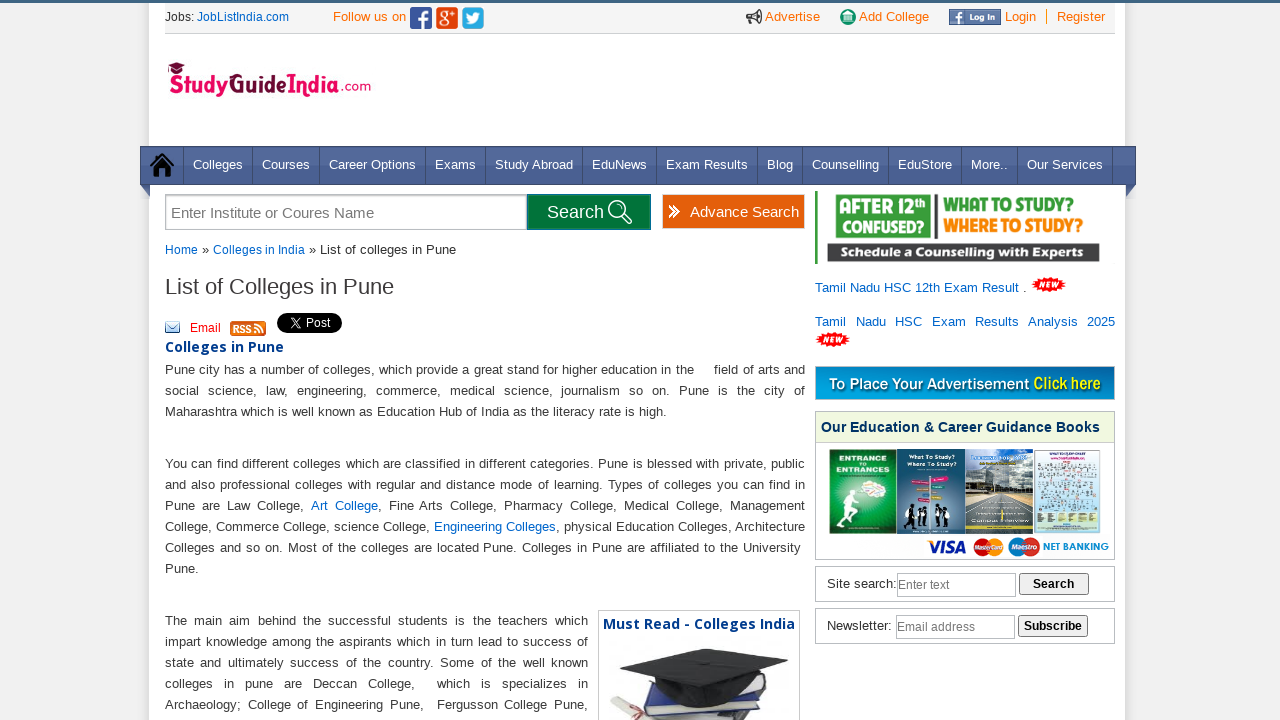

Extracted college name from row 19: 
                            BHARATI VIDYAPEETH INSTITUTE OF MANAGEMENT & ENTREPRENEURSHIP DEVELOPMENT
                        
                        
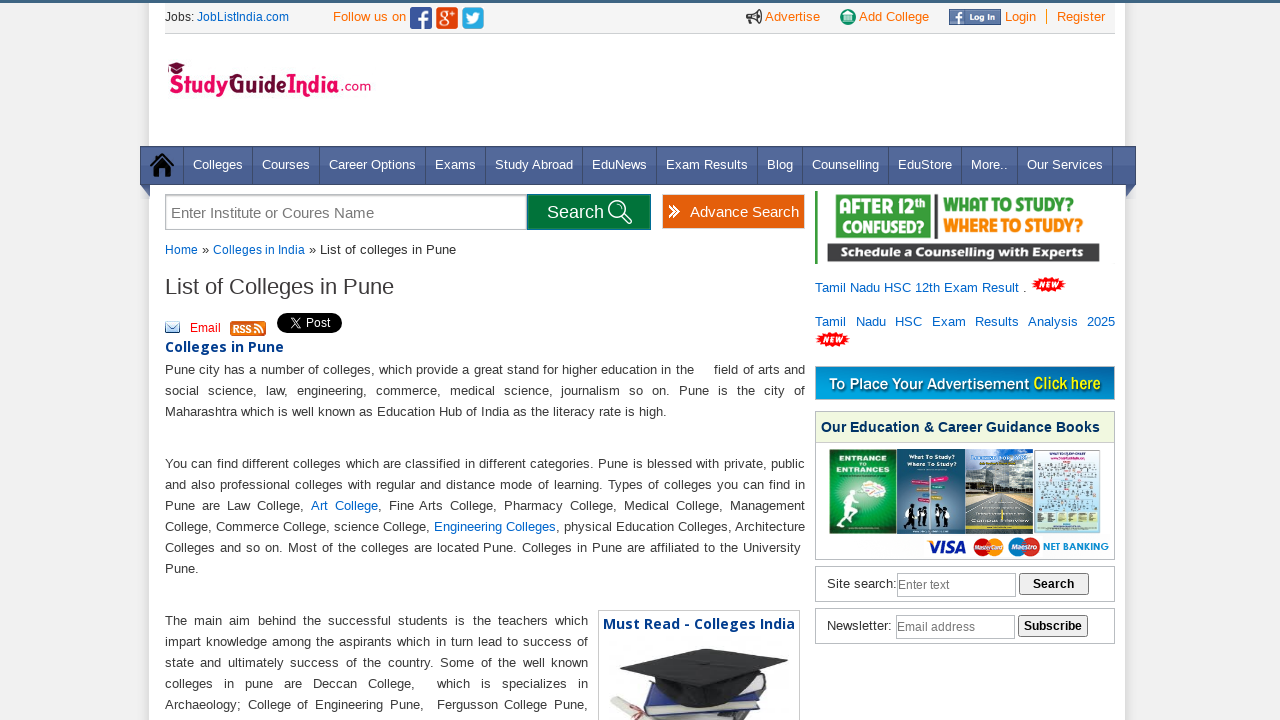

Extracted location from row 19: PUNE 
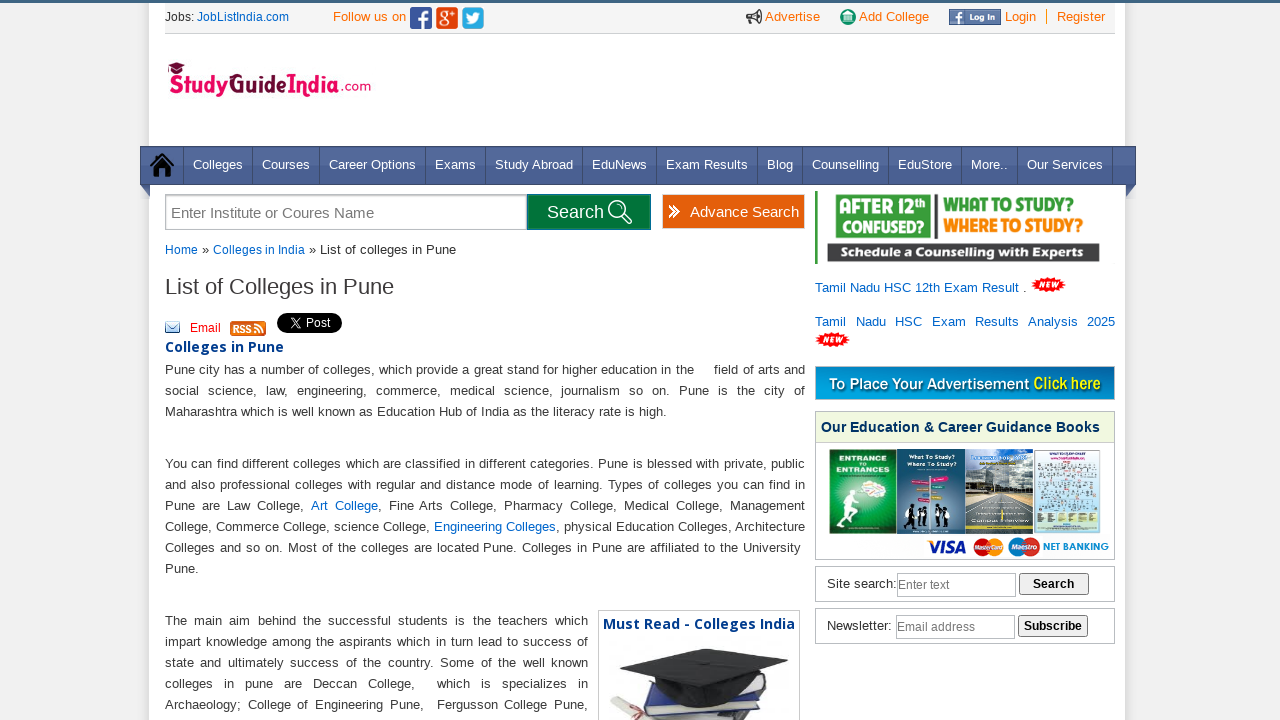

Extracted state from row 19: Maharashtra
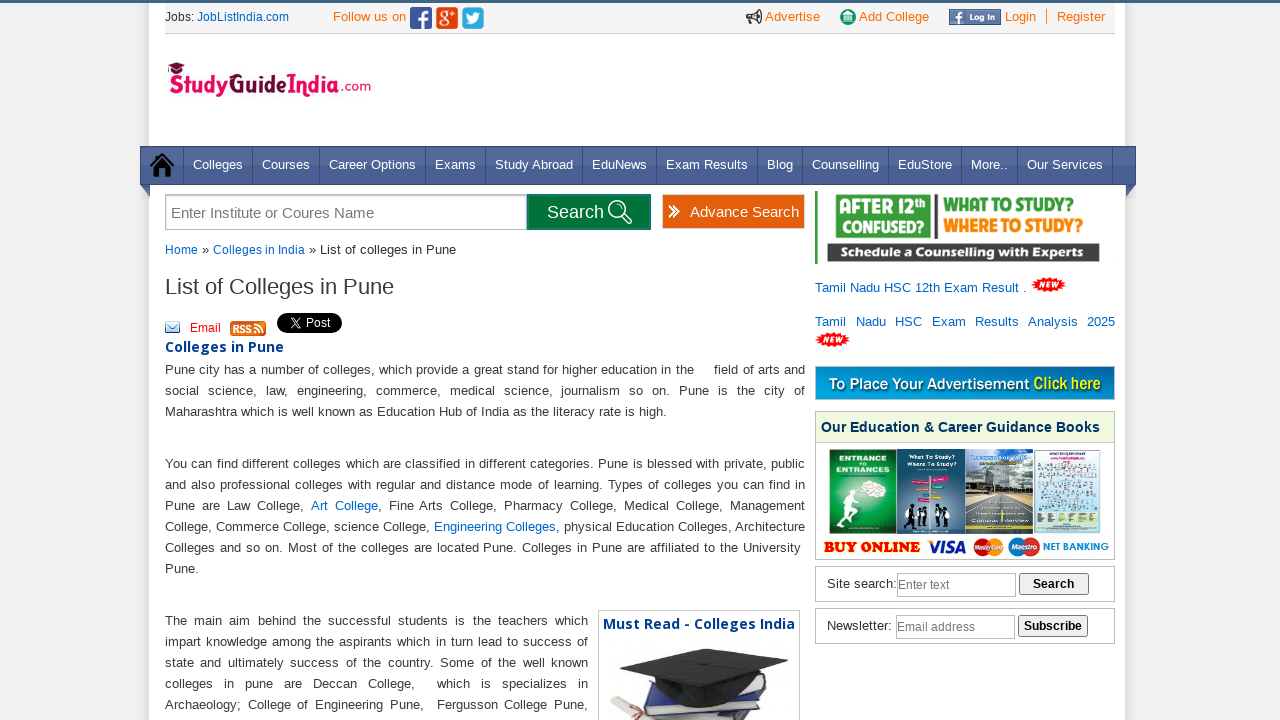

Extracted college name from row 20: 
                            Bharati Vidyapeeth Instituteof Pharmacy , PUNE
                        
                        
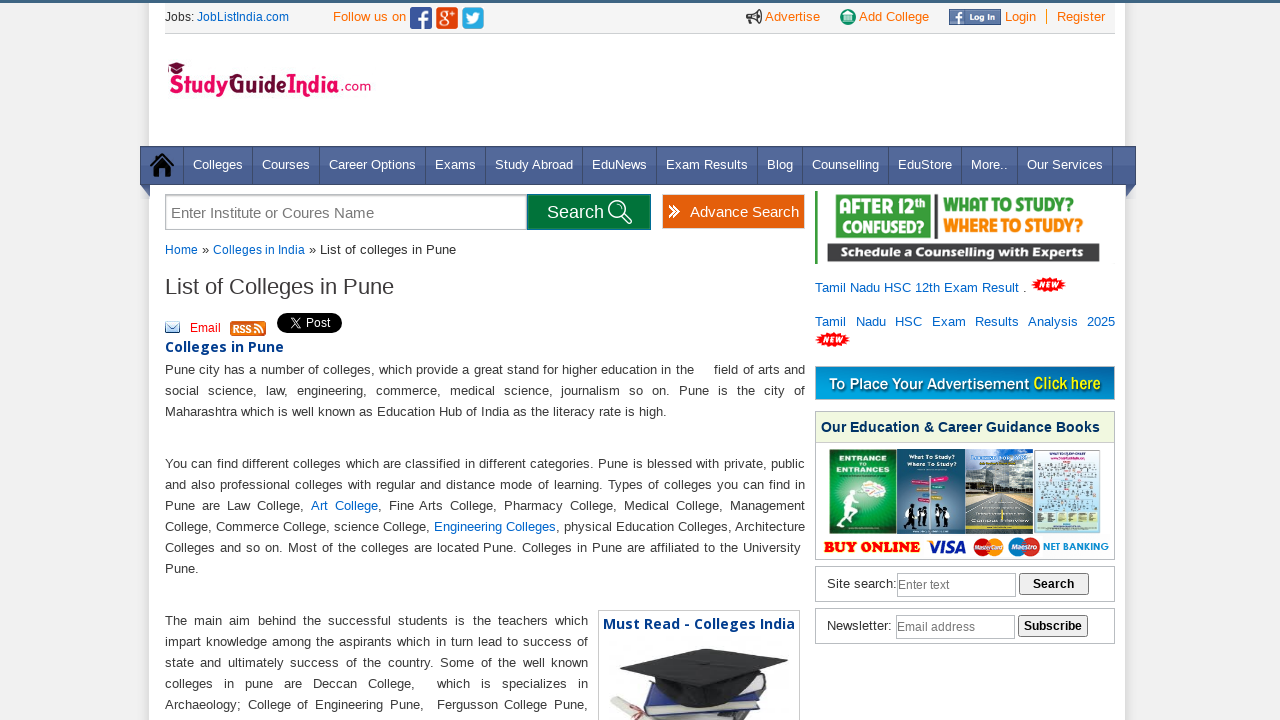

Extracted location from row 20: PUNE 
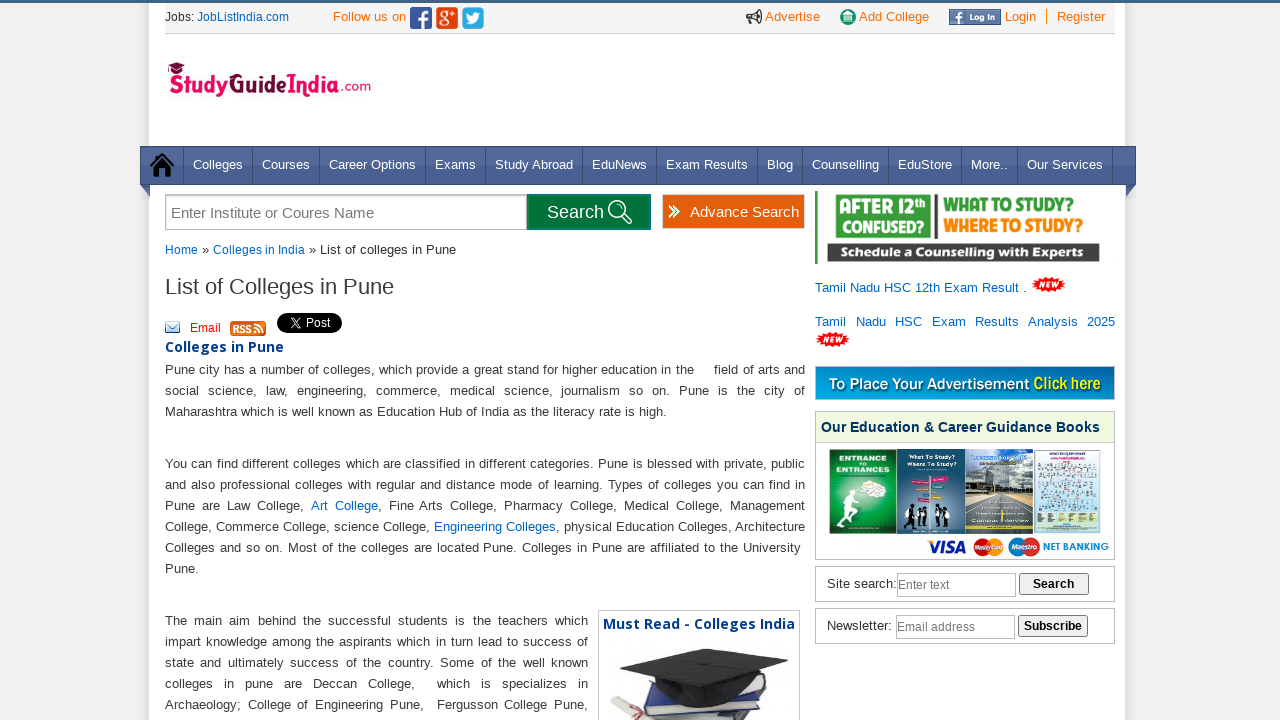

Extracted state from row 20: Maharashtra
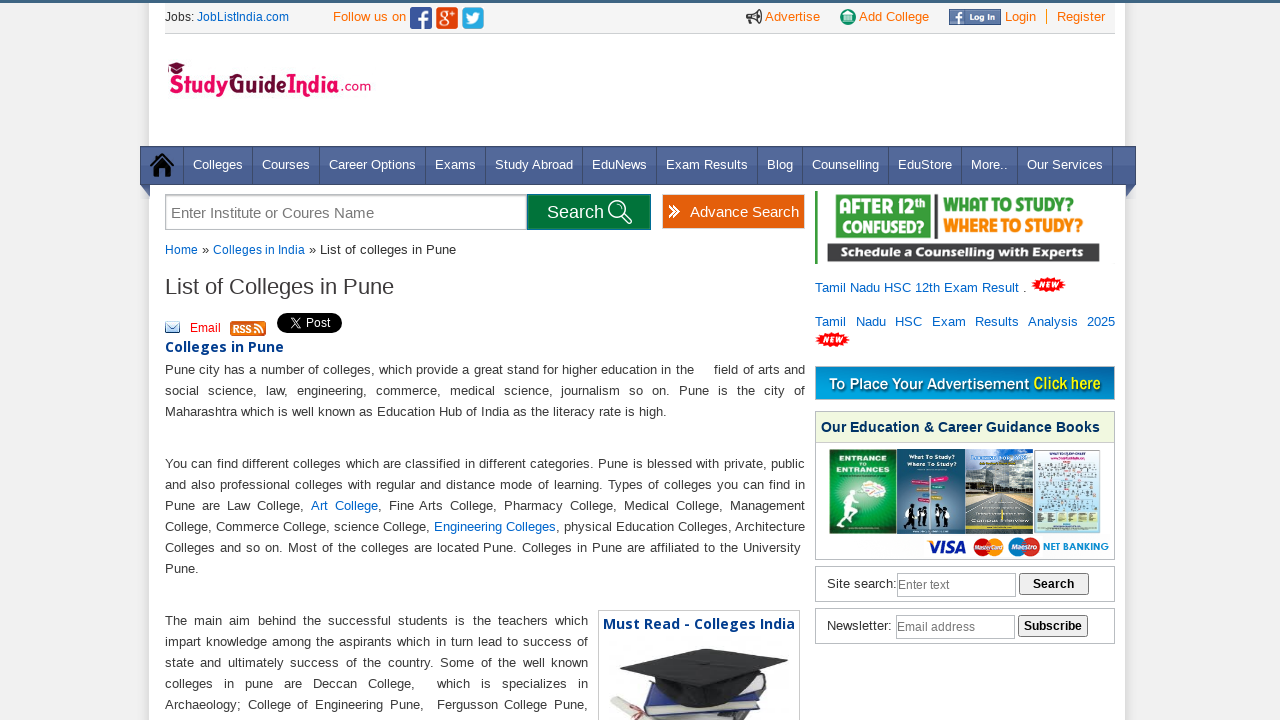

Extracted college name from row 21: 
                            Bharati Vidyapeeth Medical College
                        
                        
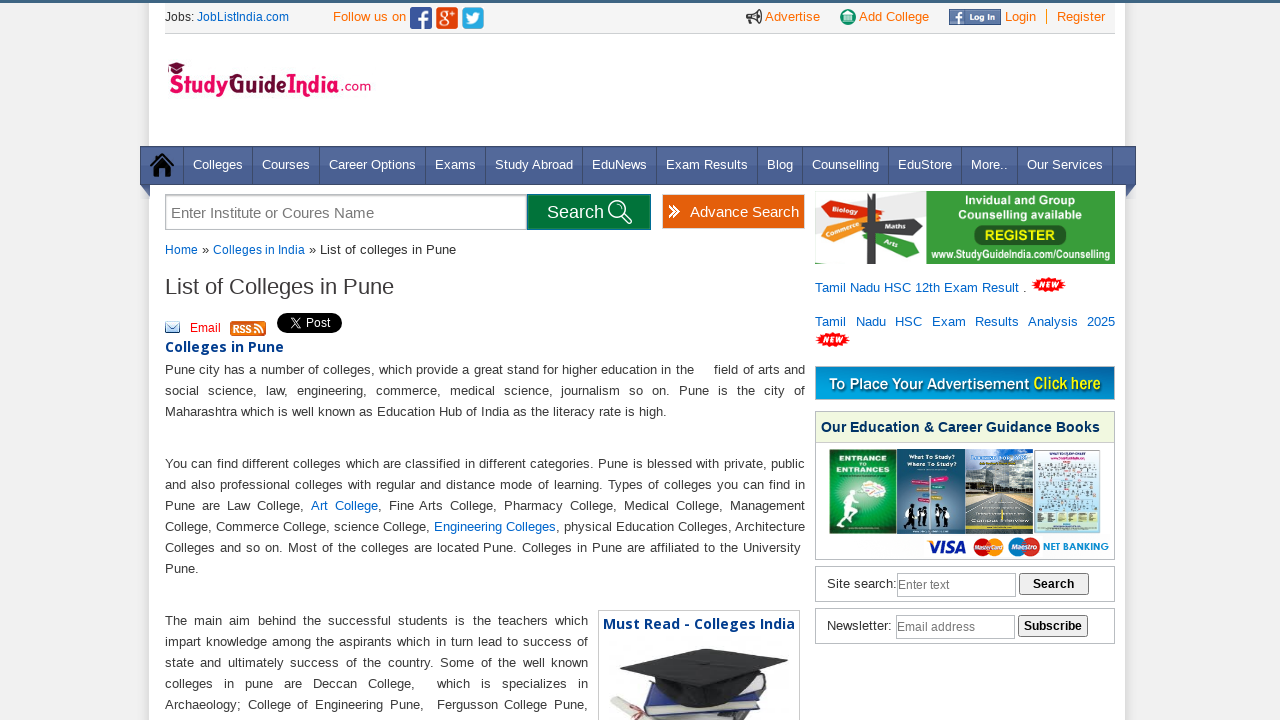

Extracted location from row 21: PUNE 
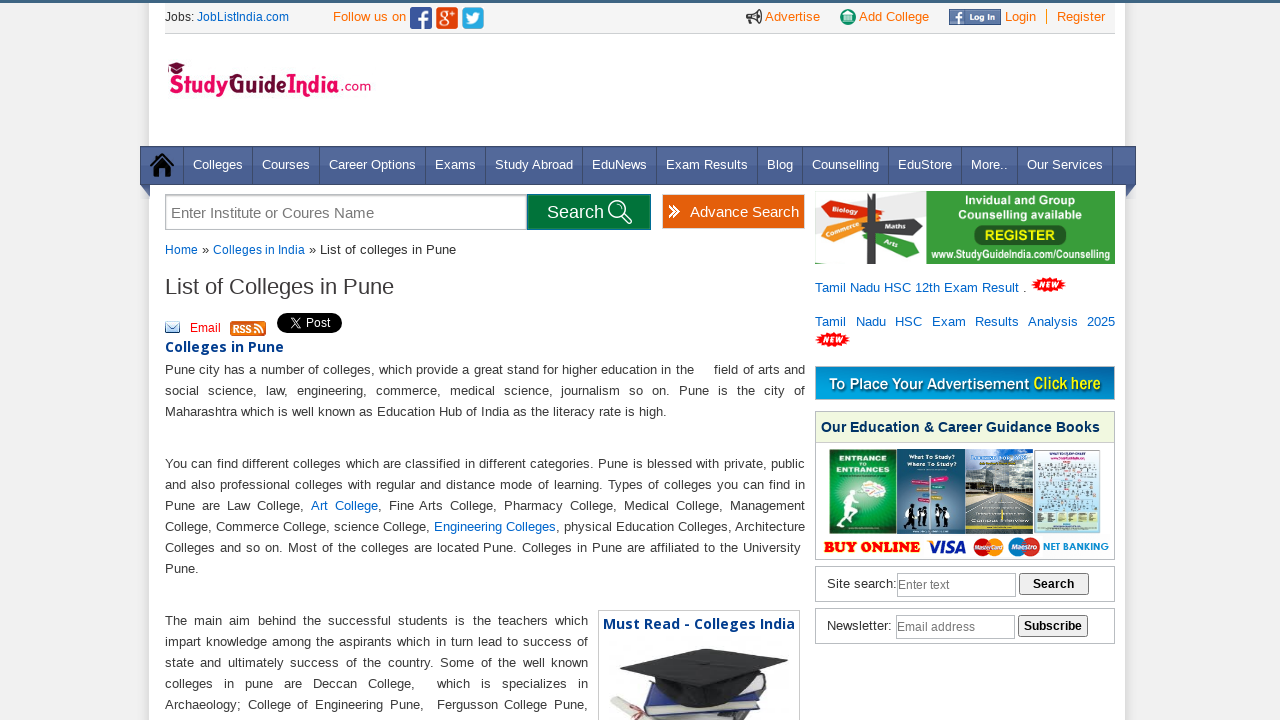

Extracted state from row 21: Maharashtra
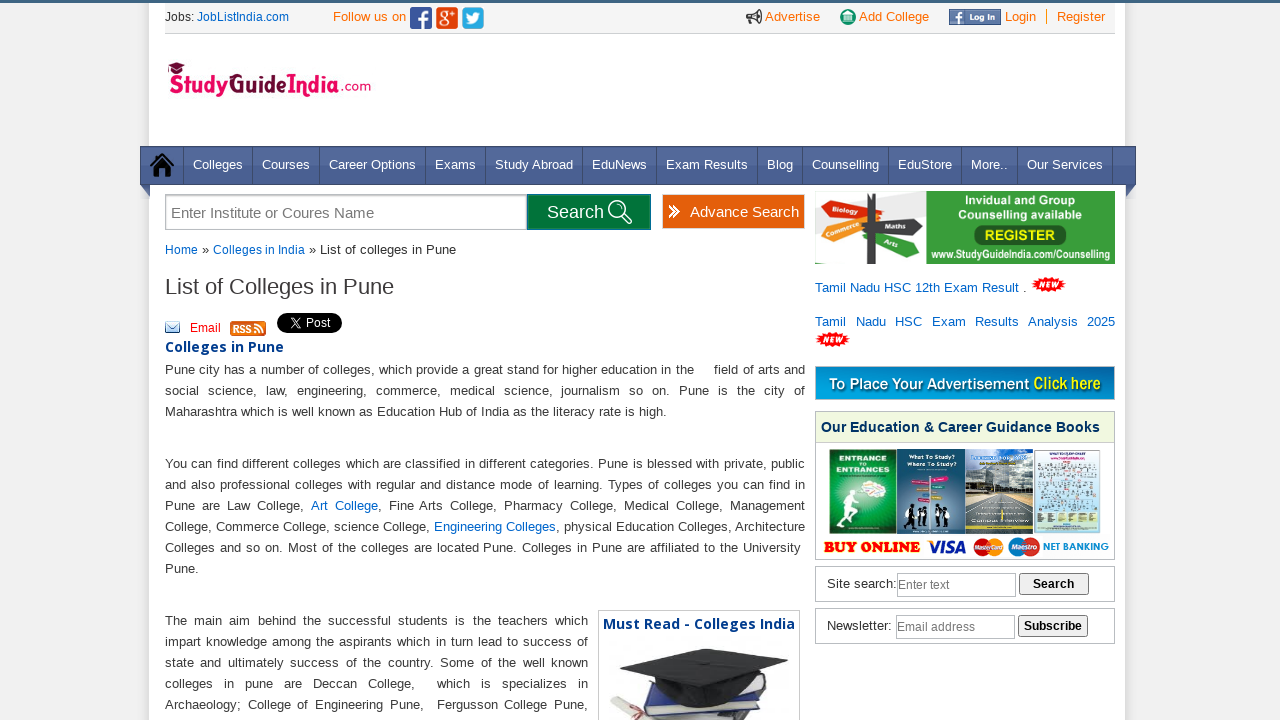

Extracted college name from row 22: 
                            Bharati Vidyapeeth University, College Of Nursing , Pune
                        
                        
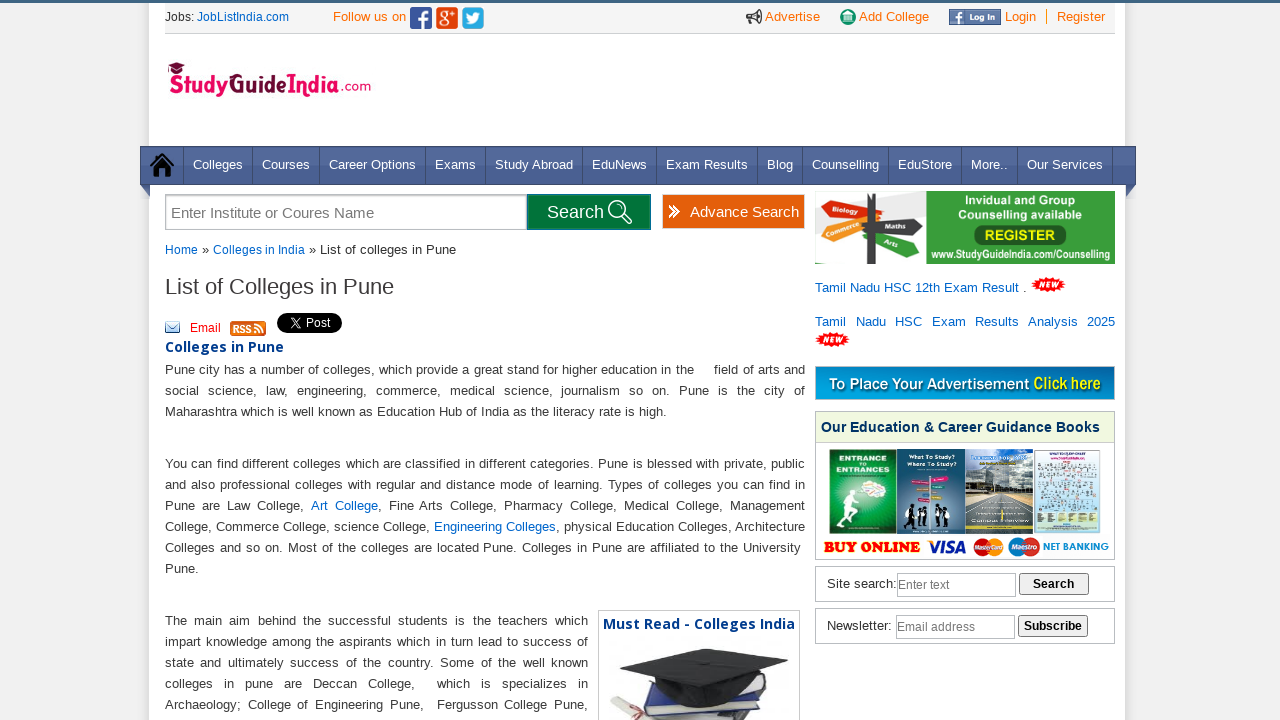

Extracted location from row 22: PUNE 
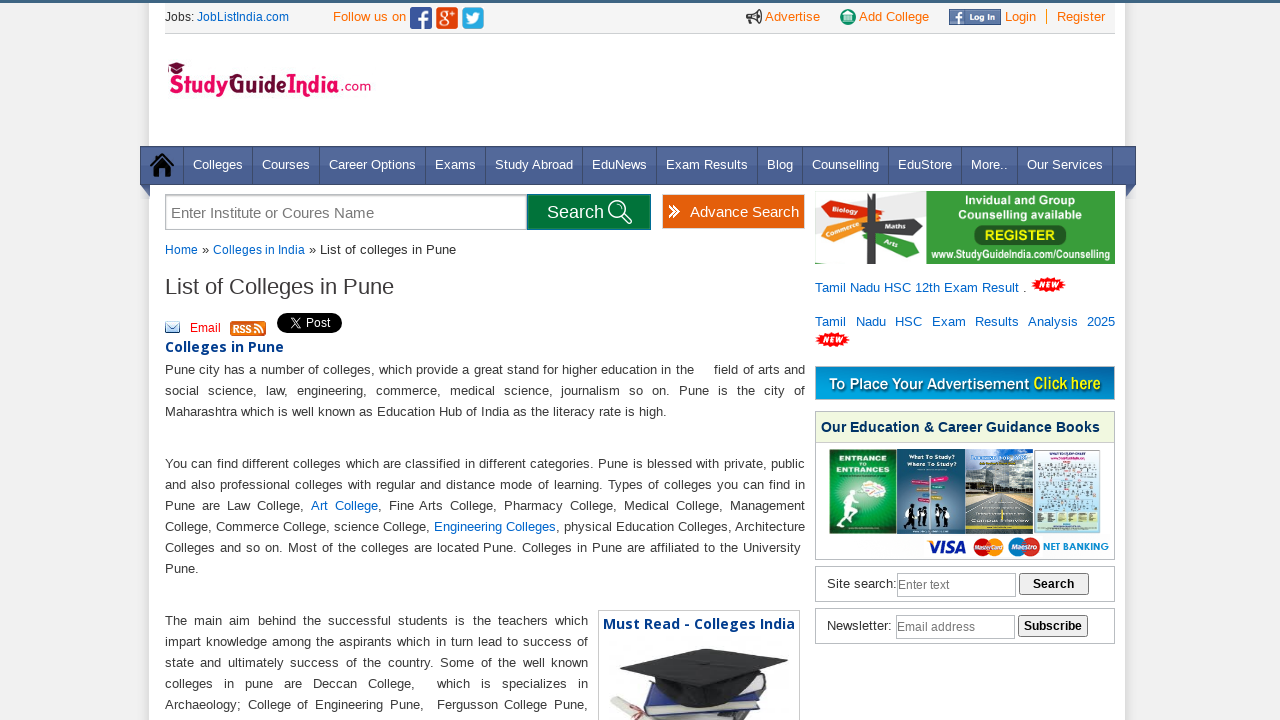

Extracted state from row 22: Maharashtra
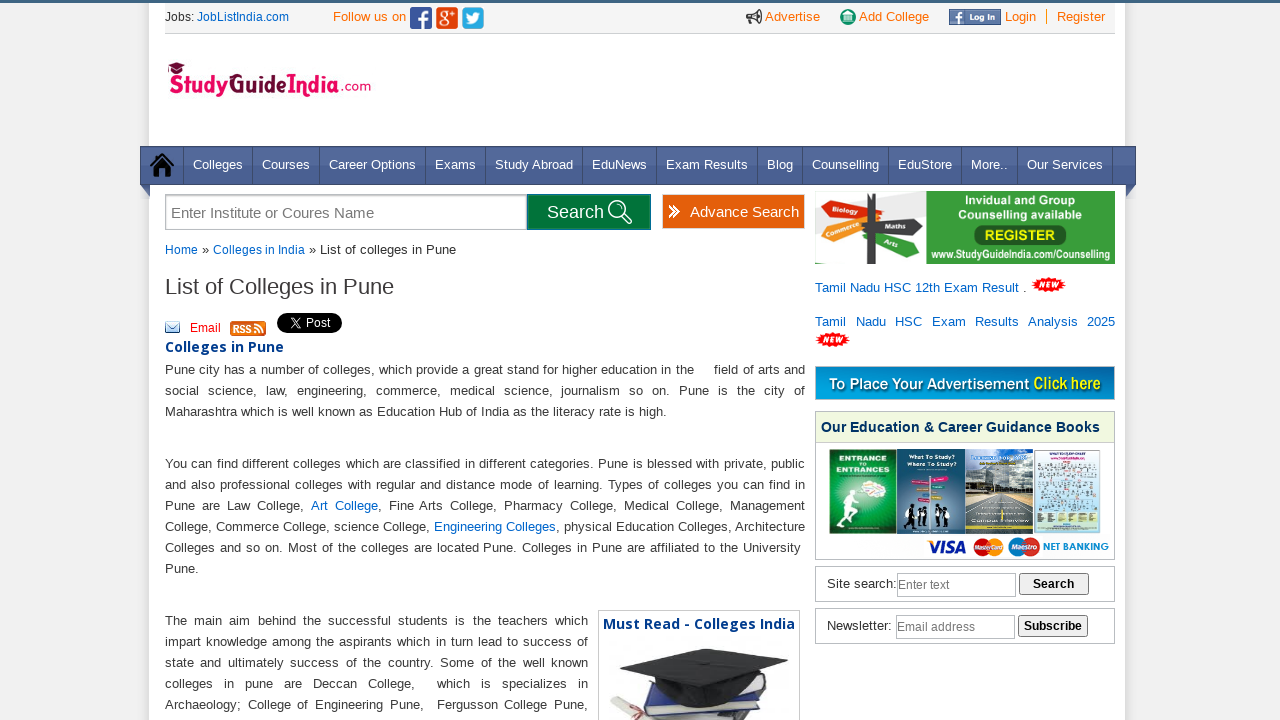

Extracted college name from row 23: 
                            Bharati Vidyapeeth's College Of Engineerin Pune
                        
                        
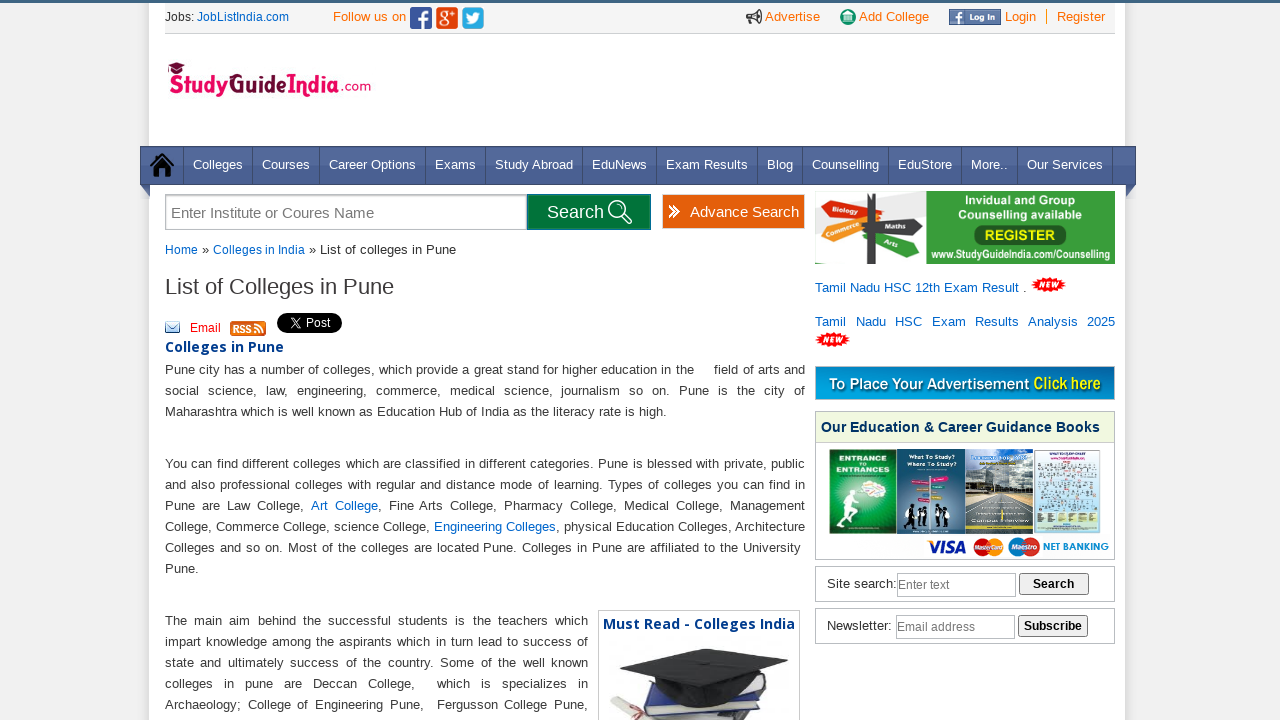

Extracted location from row 23: PUNE 
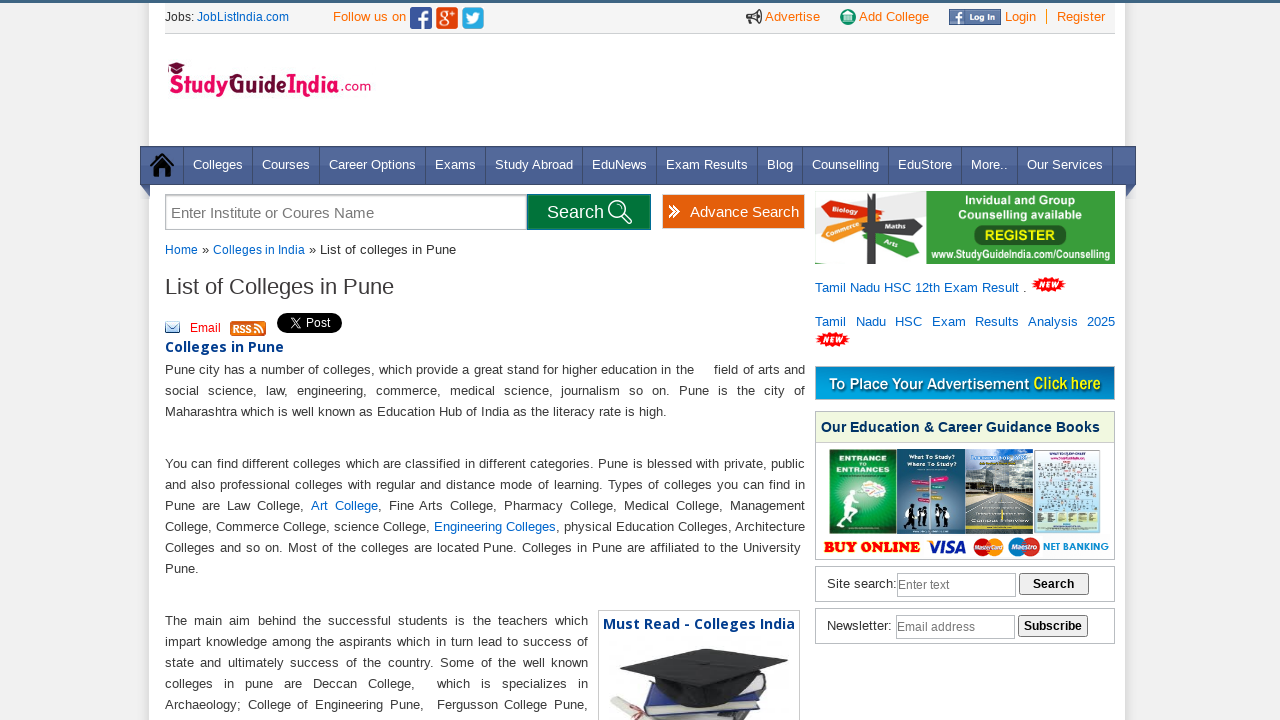

Extracted state from row 23: Maharashtra
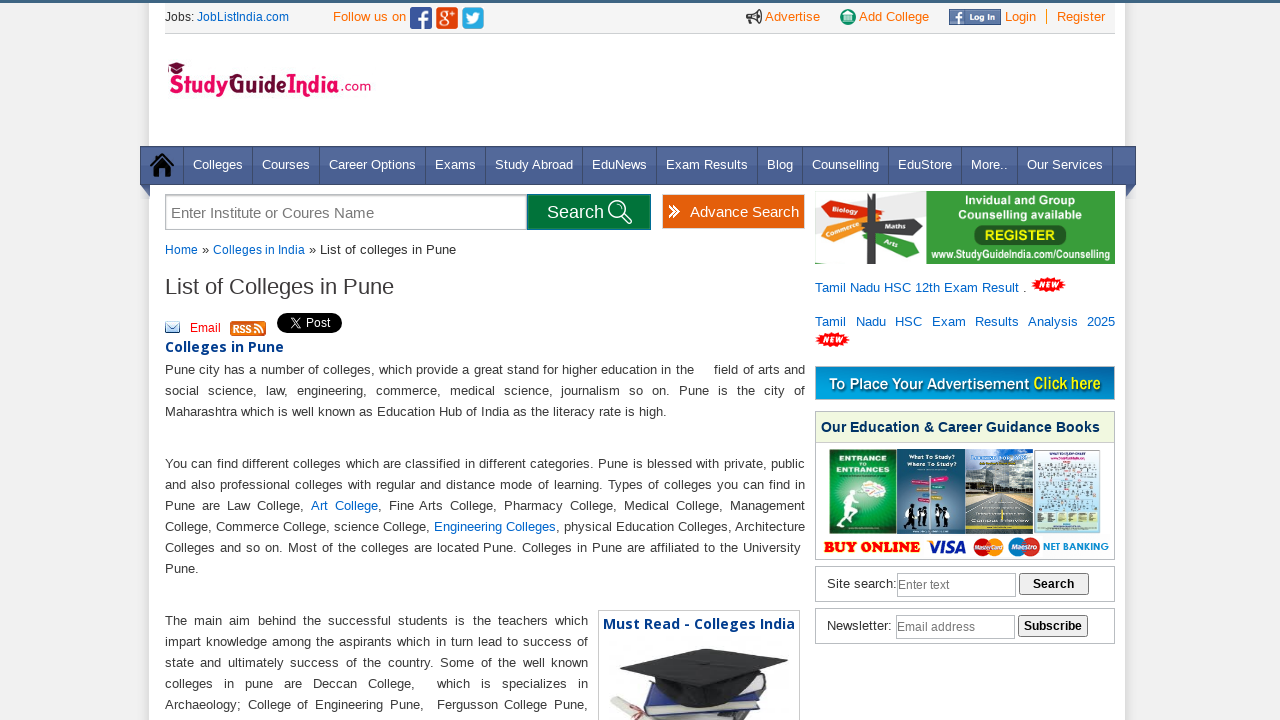

Extracted college name from row 24: 
                            Bharati Vidyapeeth's College of Engineering Maharastra
                        
                        
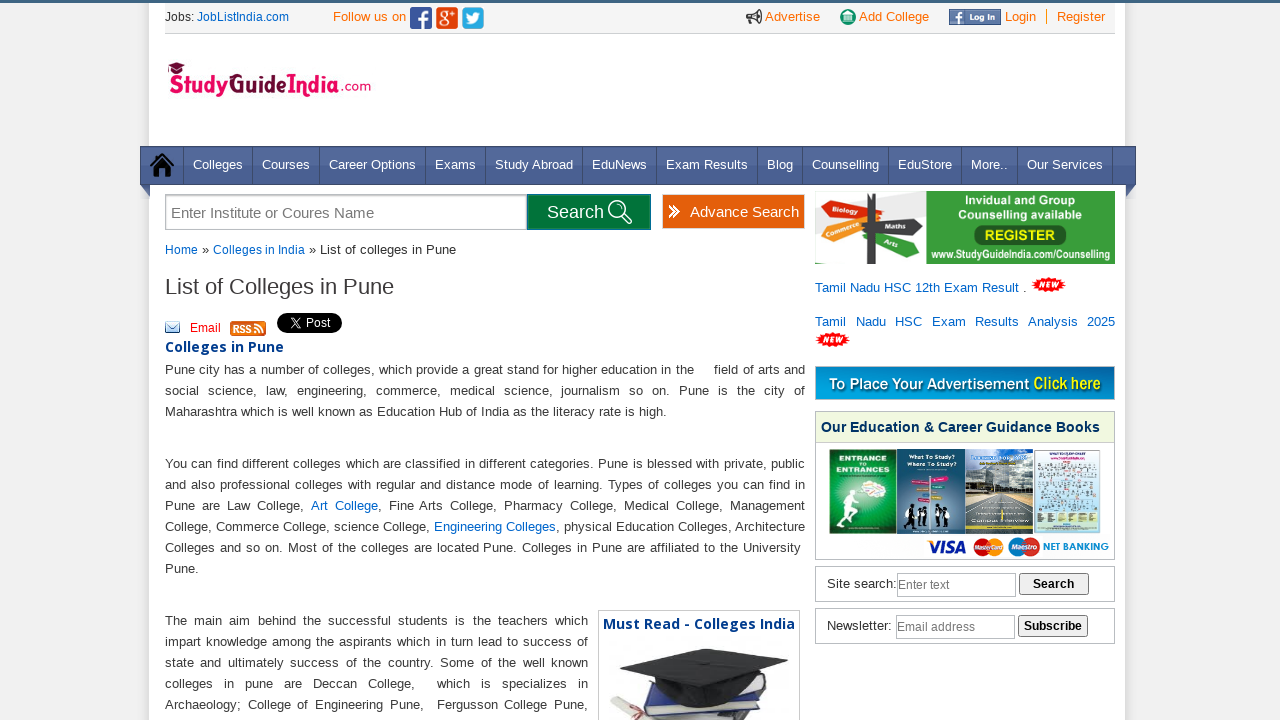

Extracted location from row 24: PUNE 
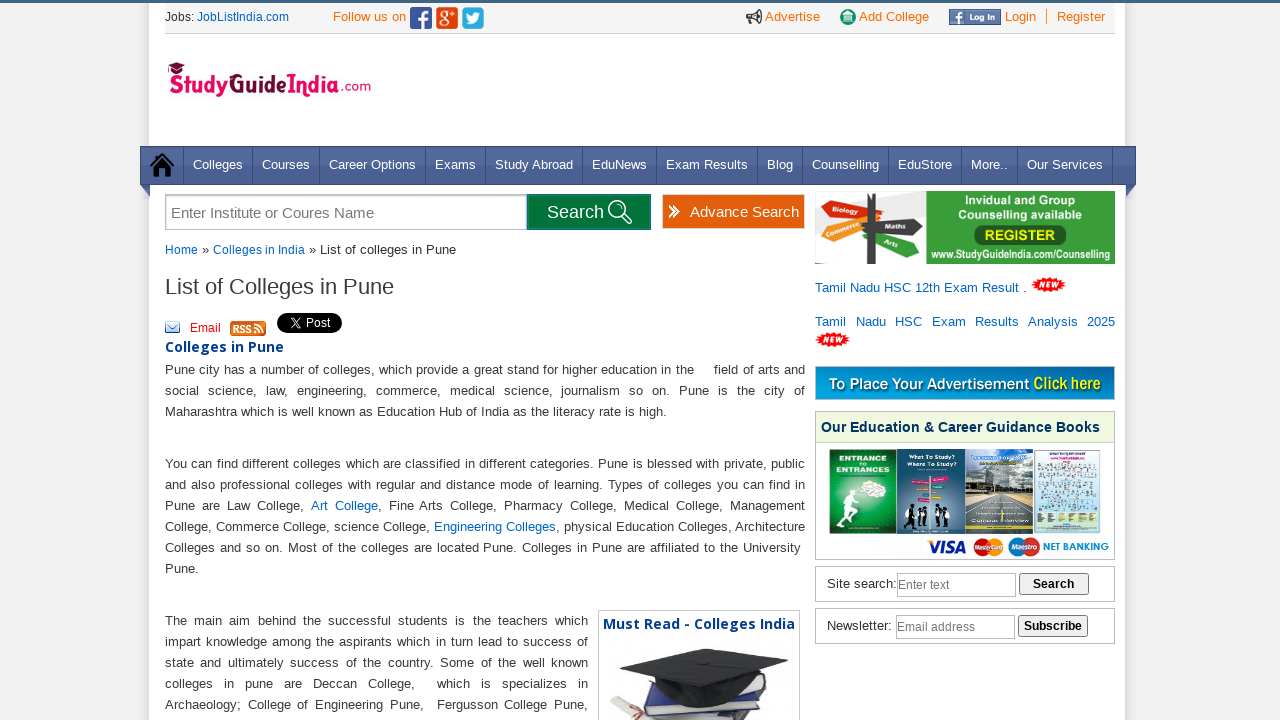

Extracted state from row 24: Maharashtra
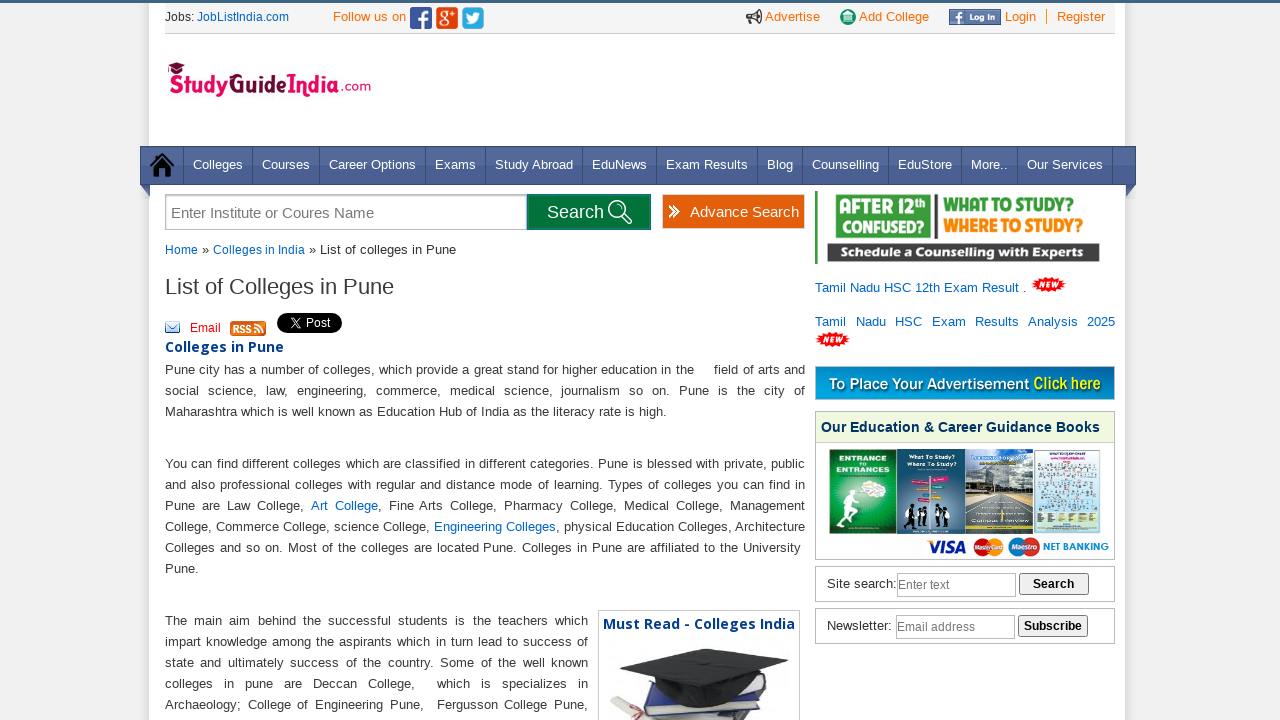

Extracted college name from row 25: 
                            Bharati Vidyapeeths New Law College
                        
                        
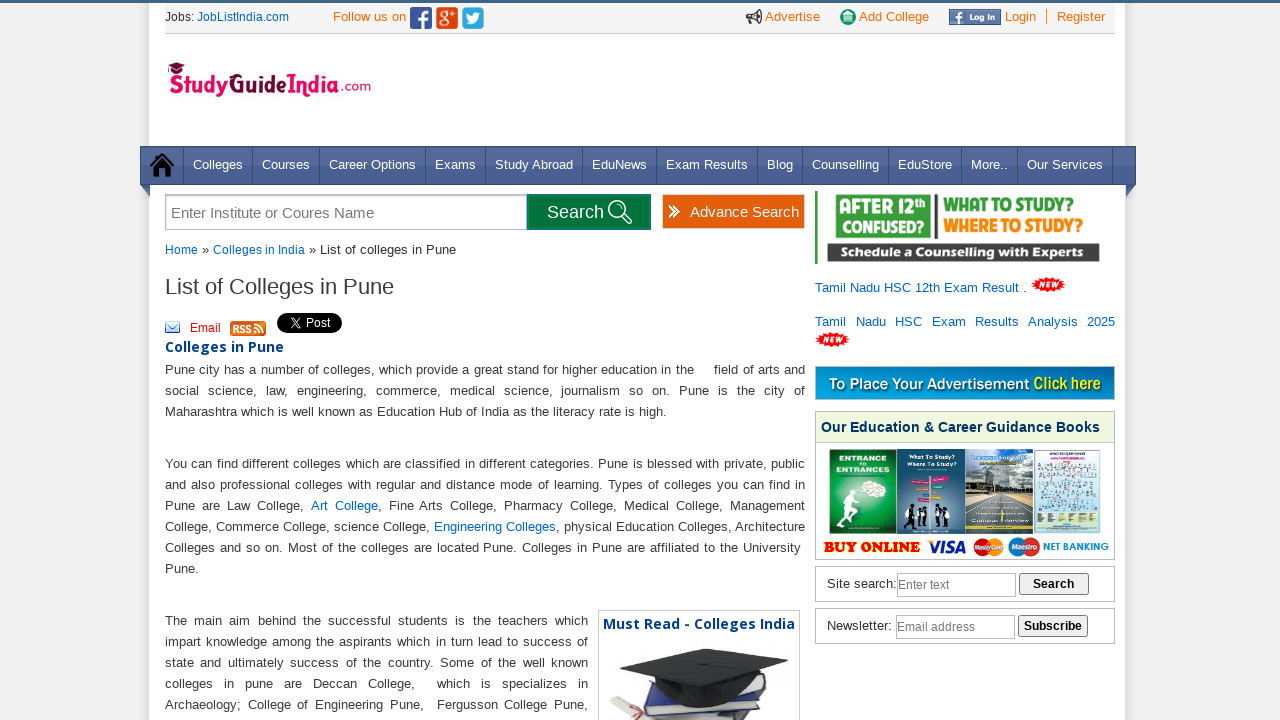

Extracted location from row 25: PUNE 
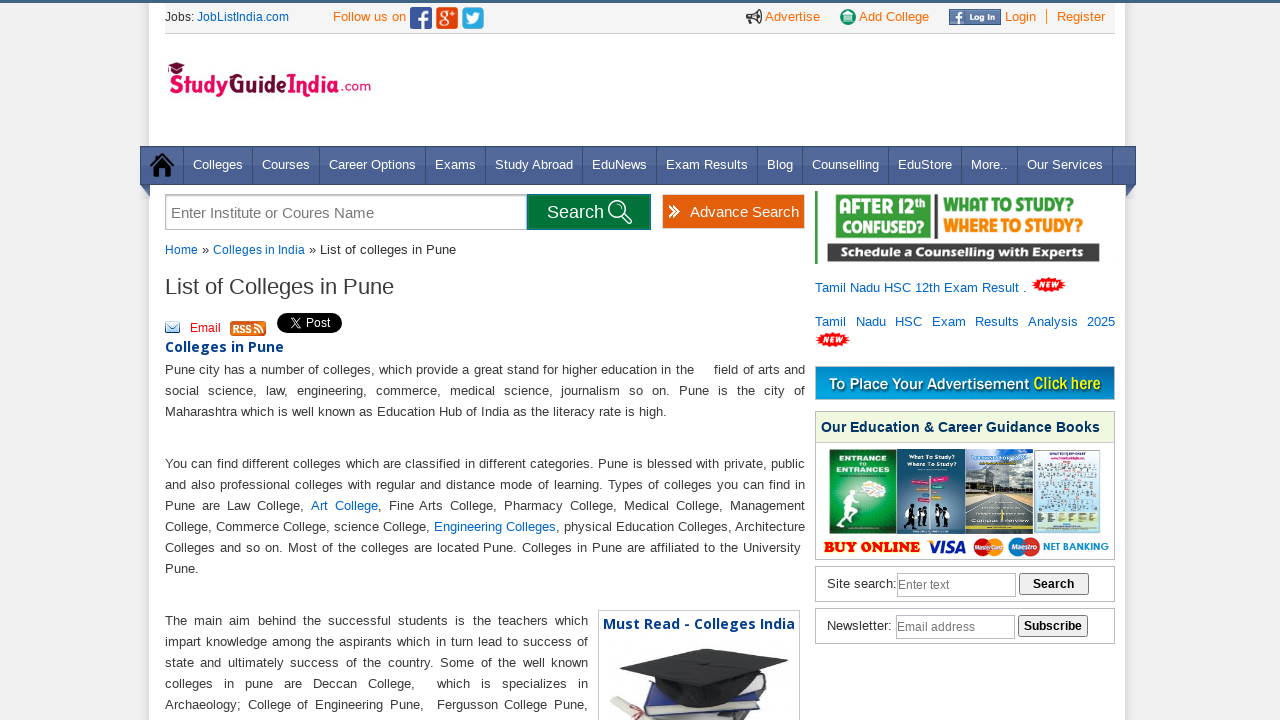

Extracted state from row 25: Maharashtra
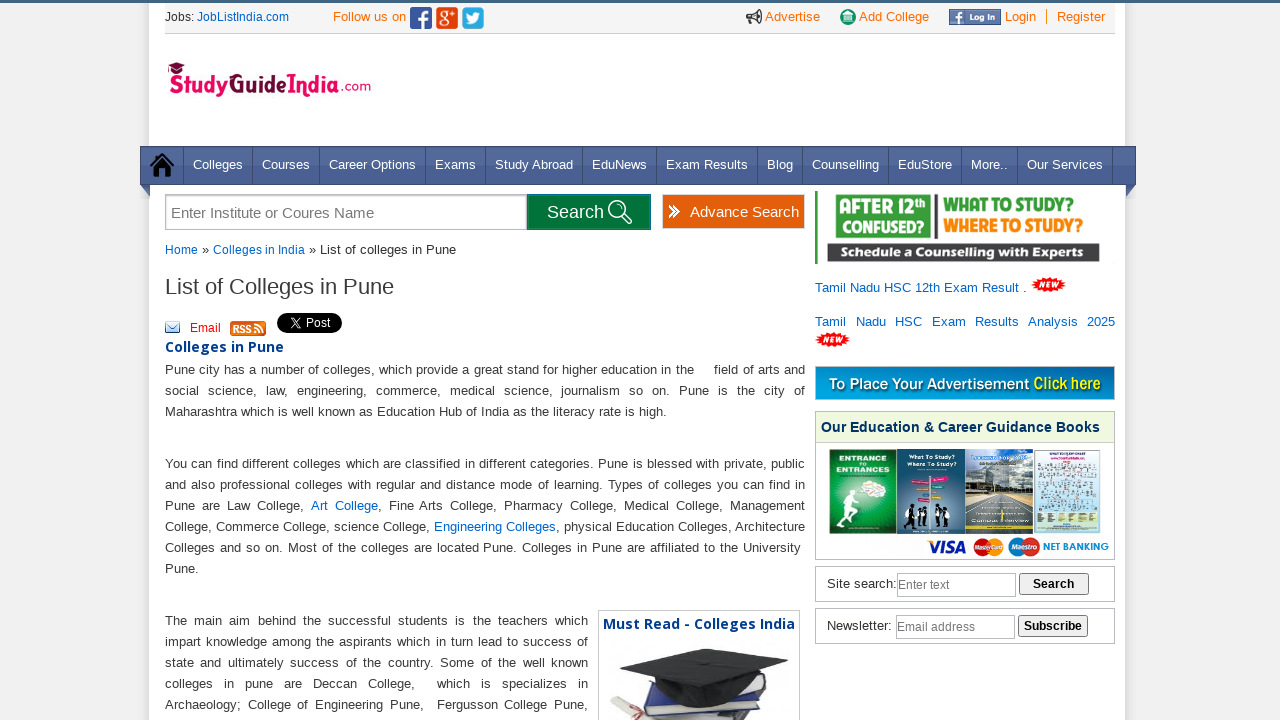

Extracted college name from row 26: 
                            C Y D Patil Institute Of Nursing,Pune
                        
                        
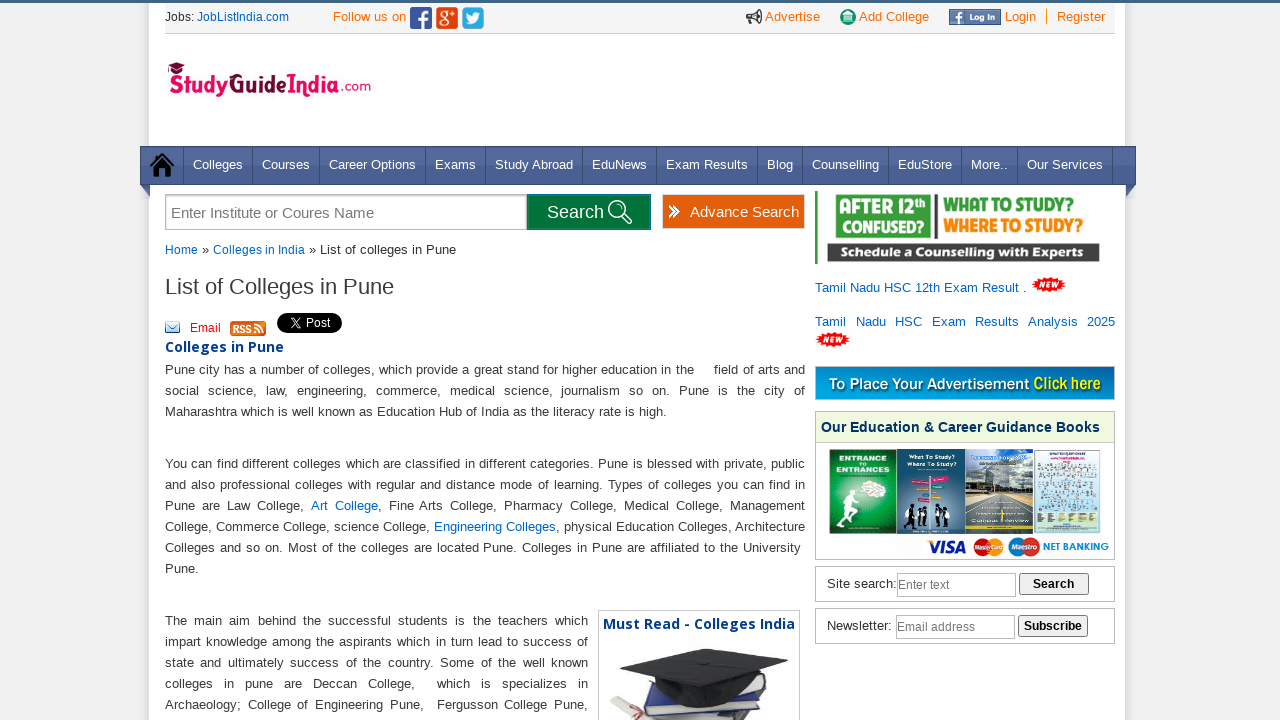

Extracted location from row 26: PUNE 
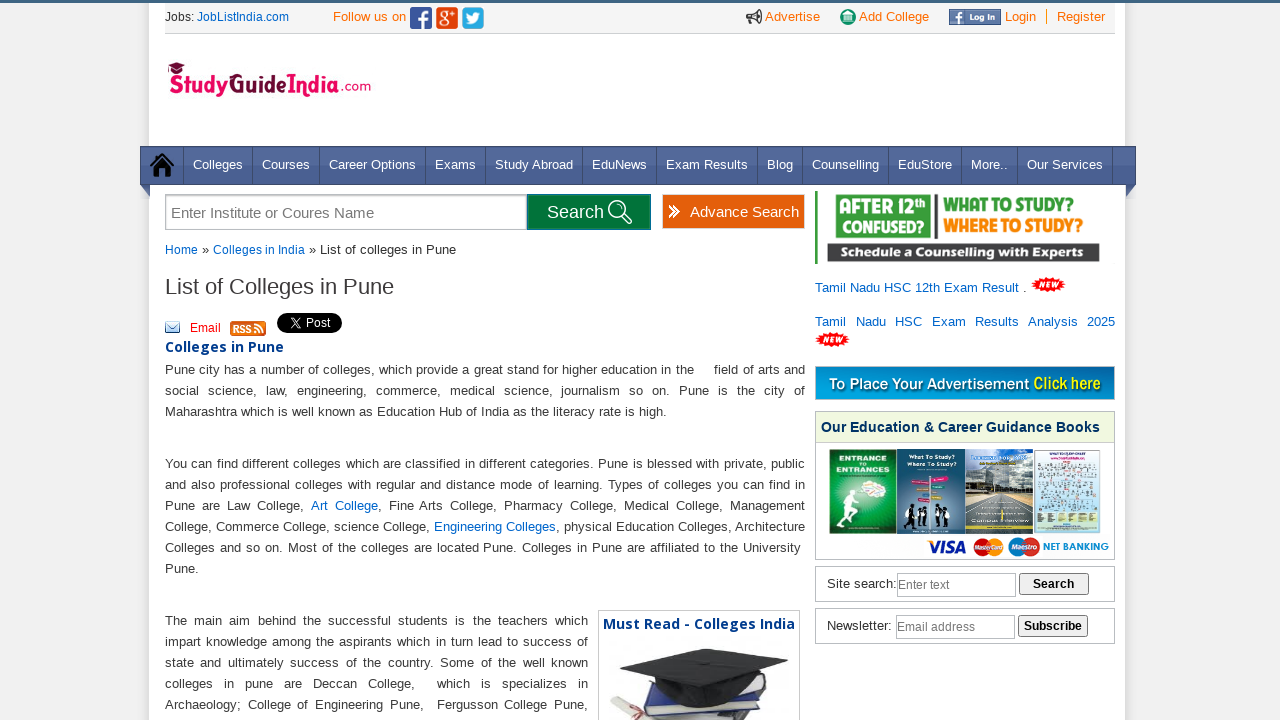

Extracted state from row 26: Maharashtra
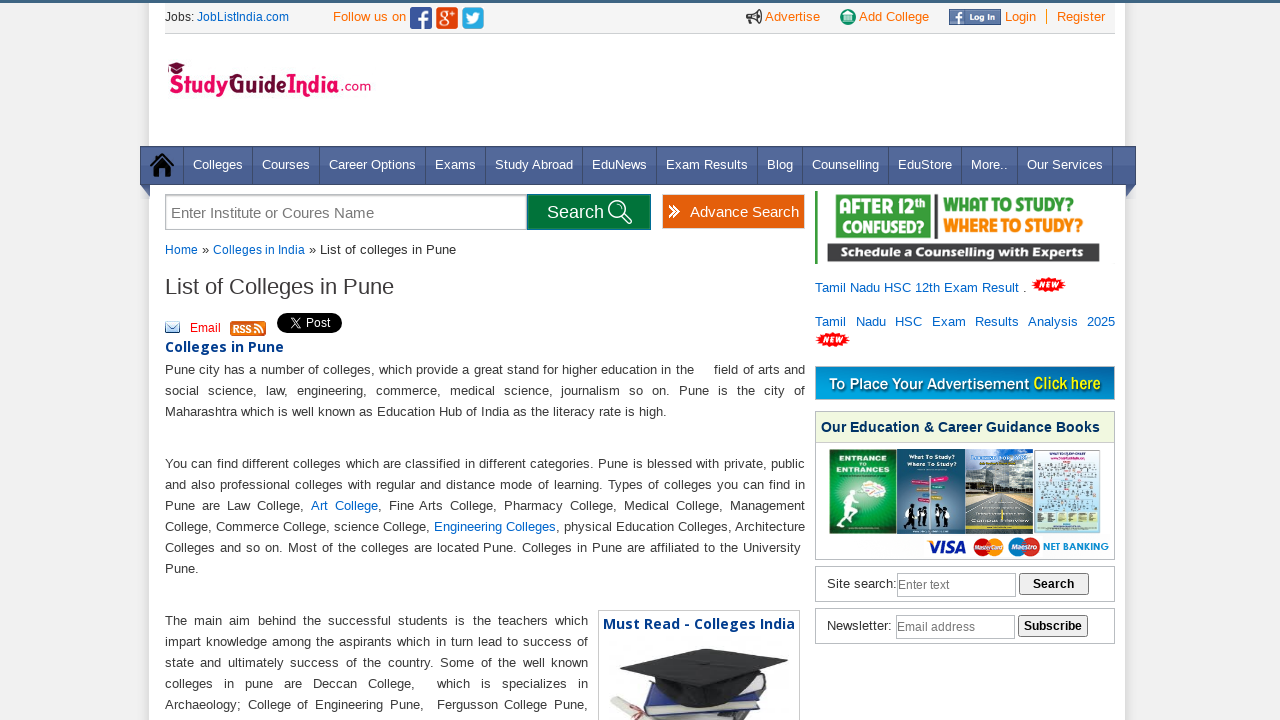

Extracted college name from row 27: 
                            CENTRE FOR MANAGEMENT RESEARCH & DEVELOPMENT
                        
                        
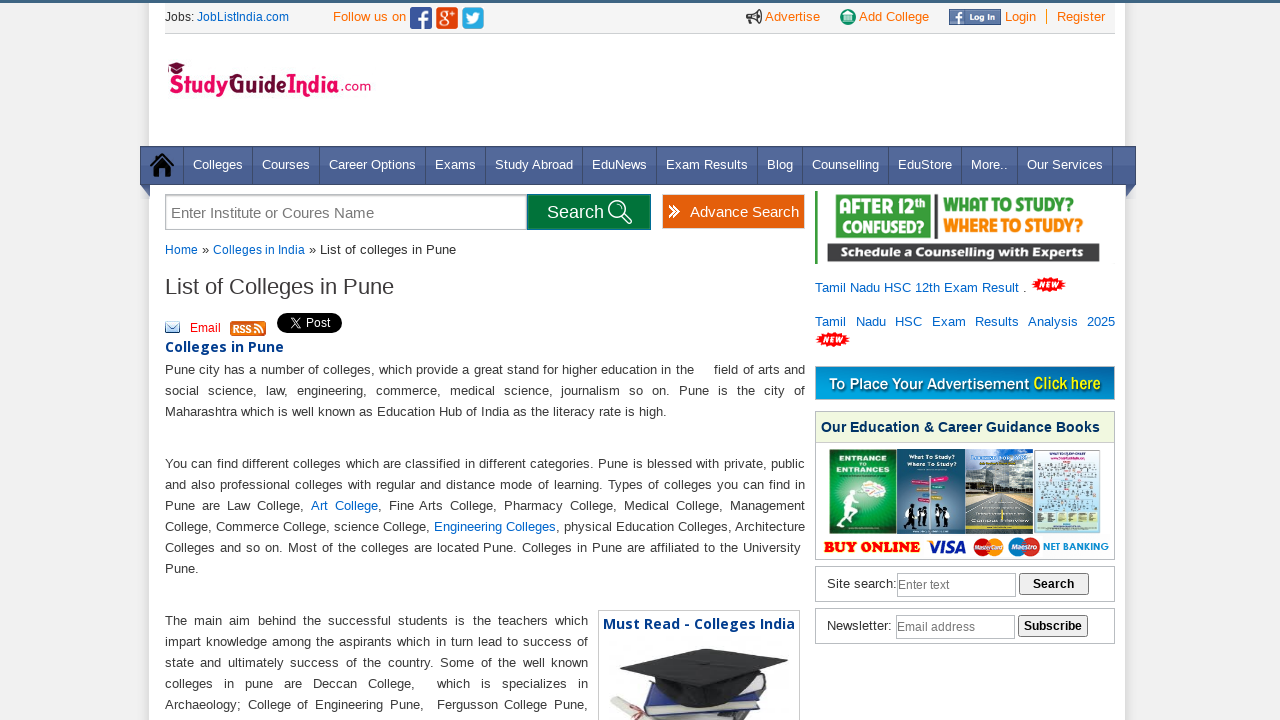

Extracted location from row 27: PUNE 
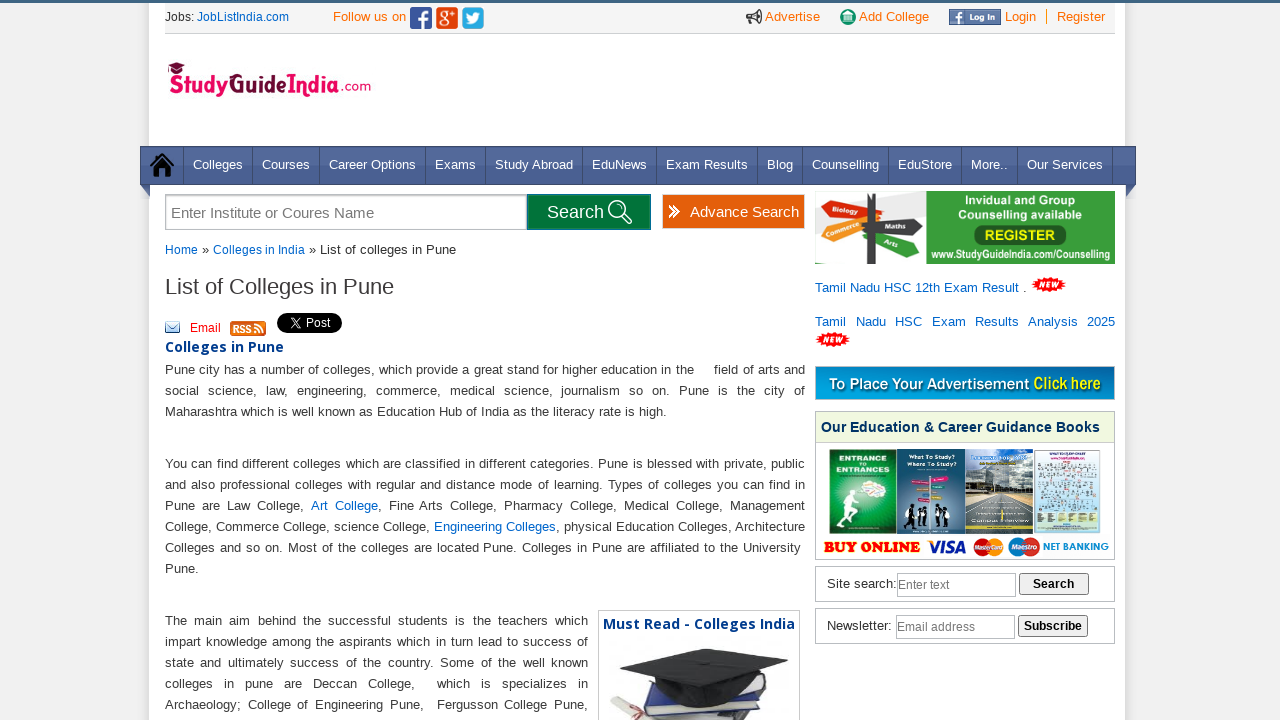

Extracted state from row 27: Maharashtra
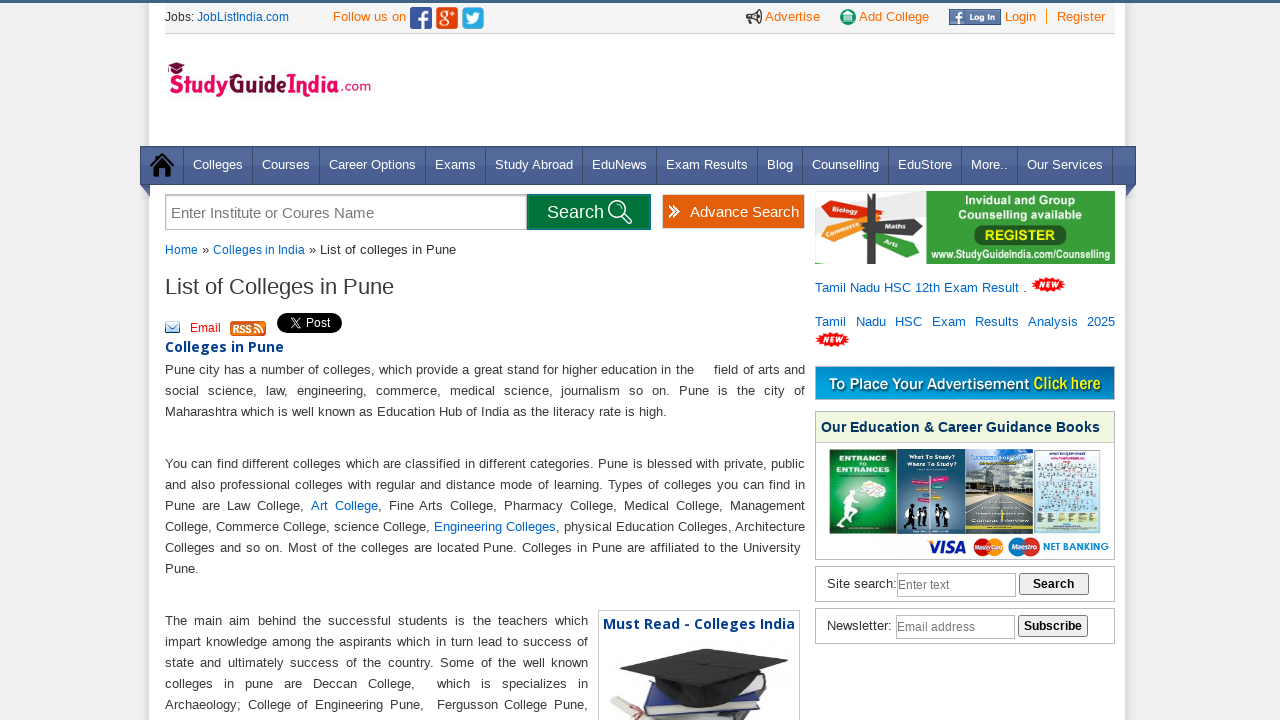

Extracted college name from row 28: 
                            College of Engineering Maharastra
                        
                        
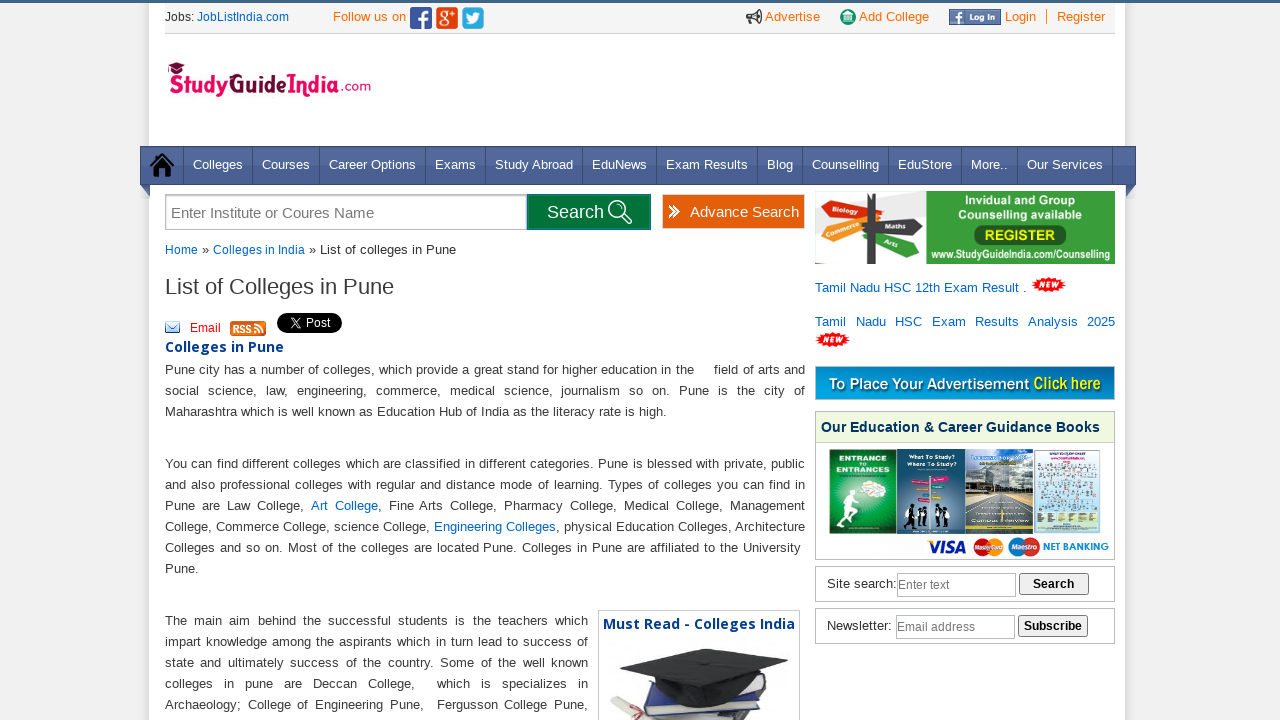

Extracted location from row 28: PUNE 
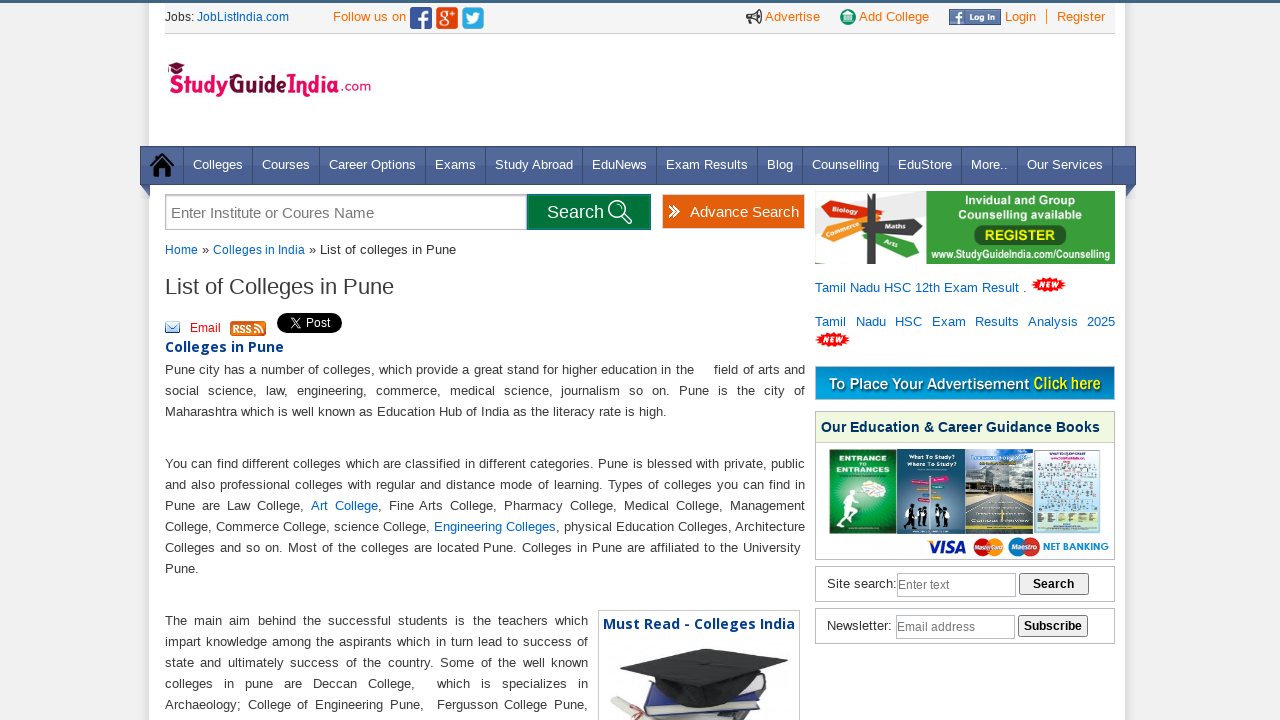

Extracted state from row 28: Maharashtra
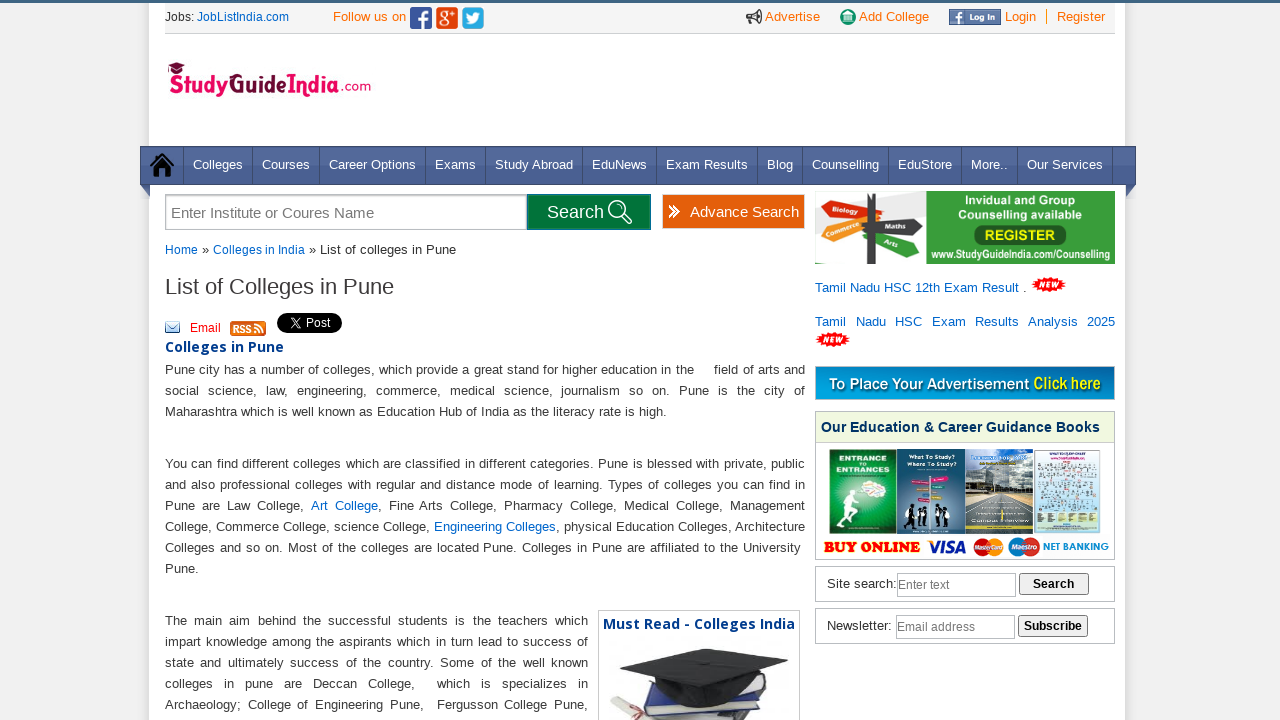

Extracted college name from row 29: 
                            College Of Nursing, Armed Forces Medical College , Pune
                        
                        
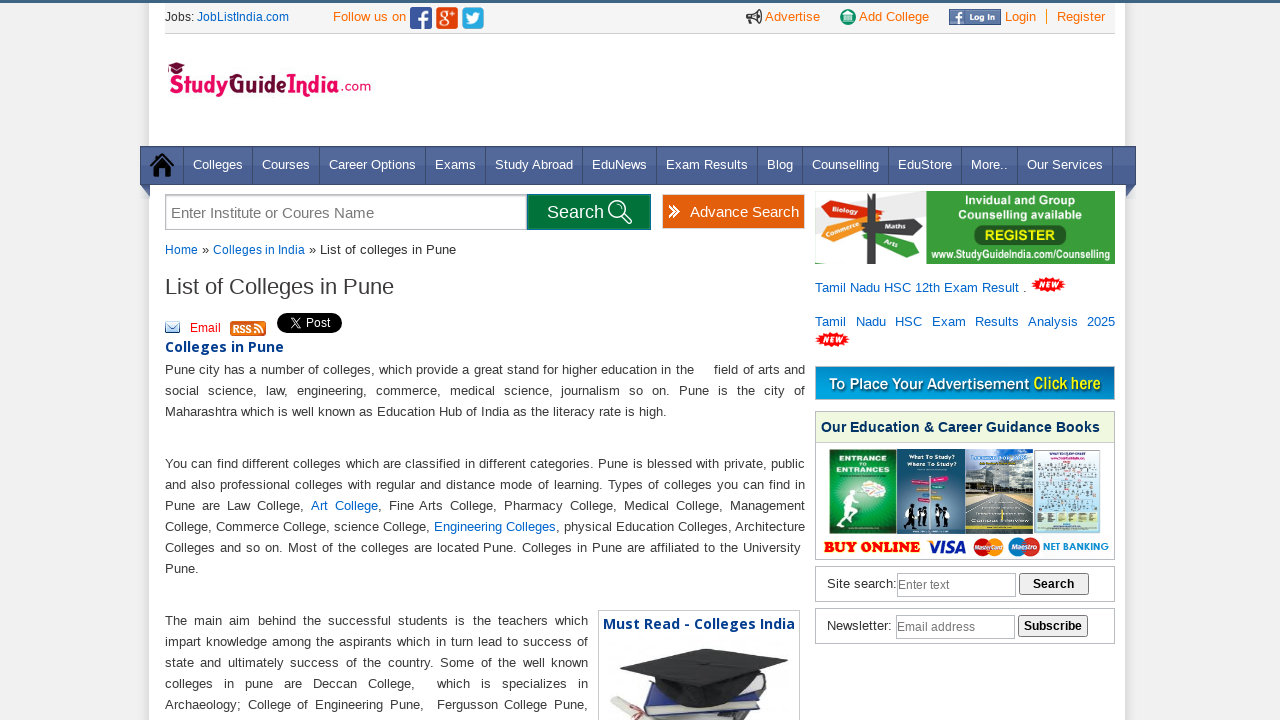

Extracted location from row 29: PUNE 
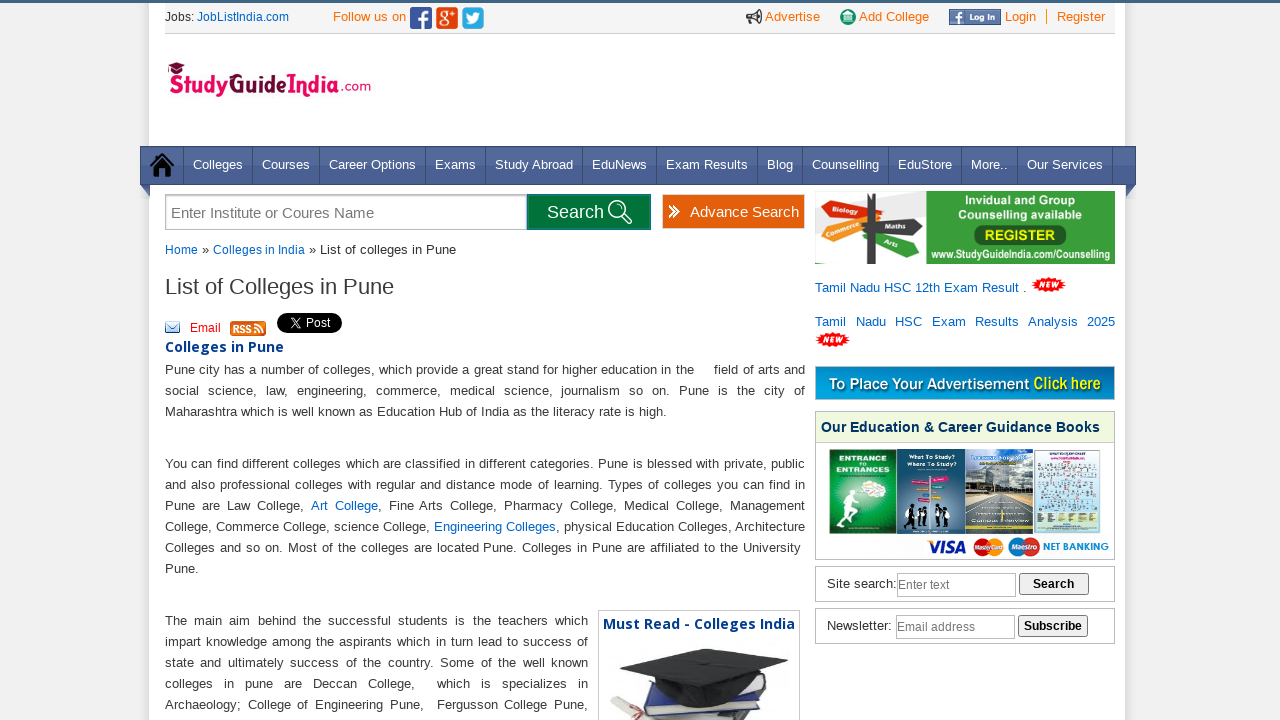

Extracted state from row 29: Maharashtra
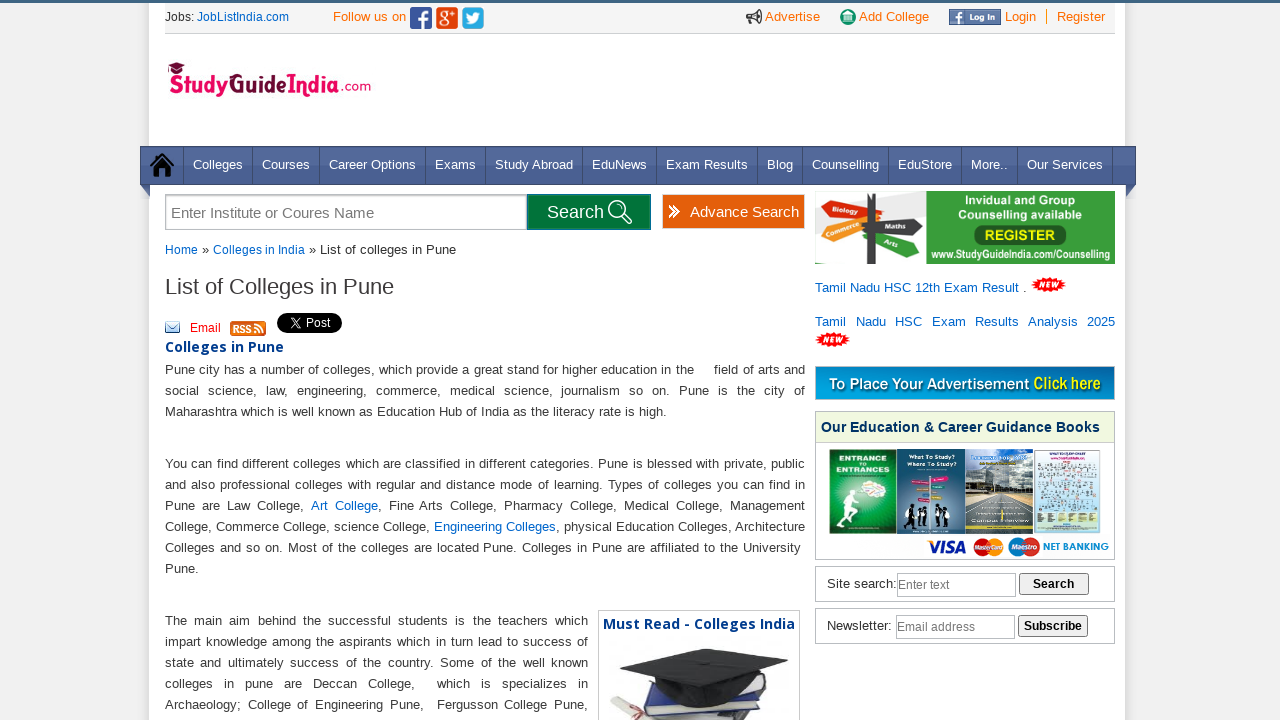

Extracted college name from row 30: 
                            Cusrow Wadia Institute Of Technology,
                        
                        
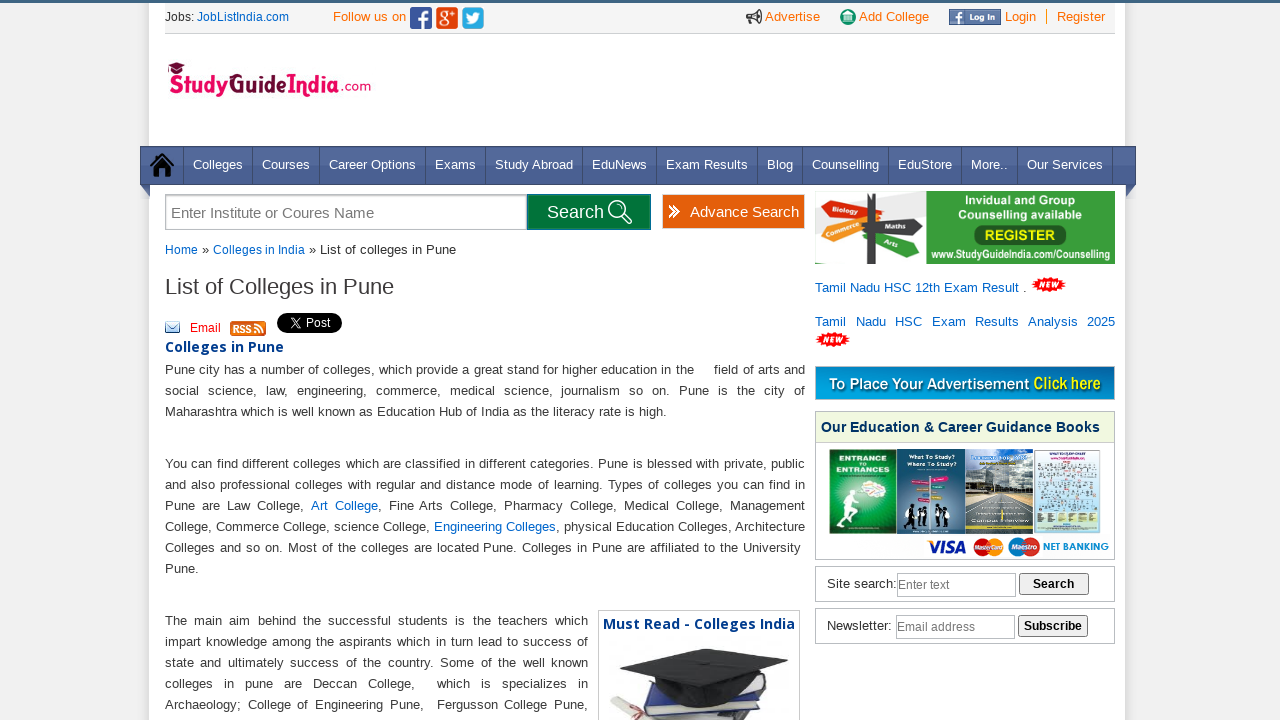

Extracted location from row 30: PUNE 
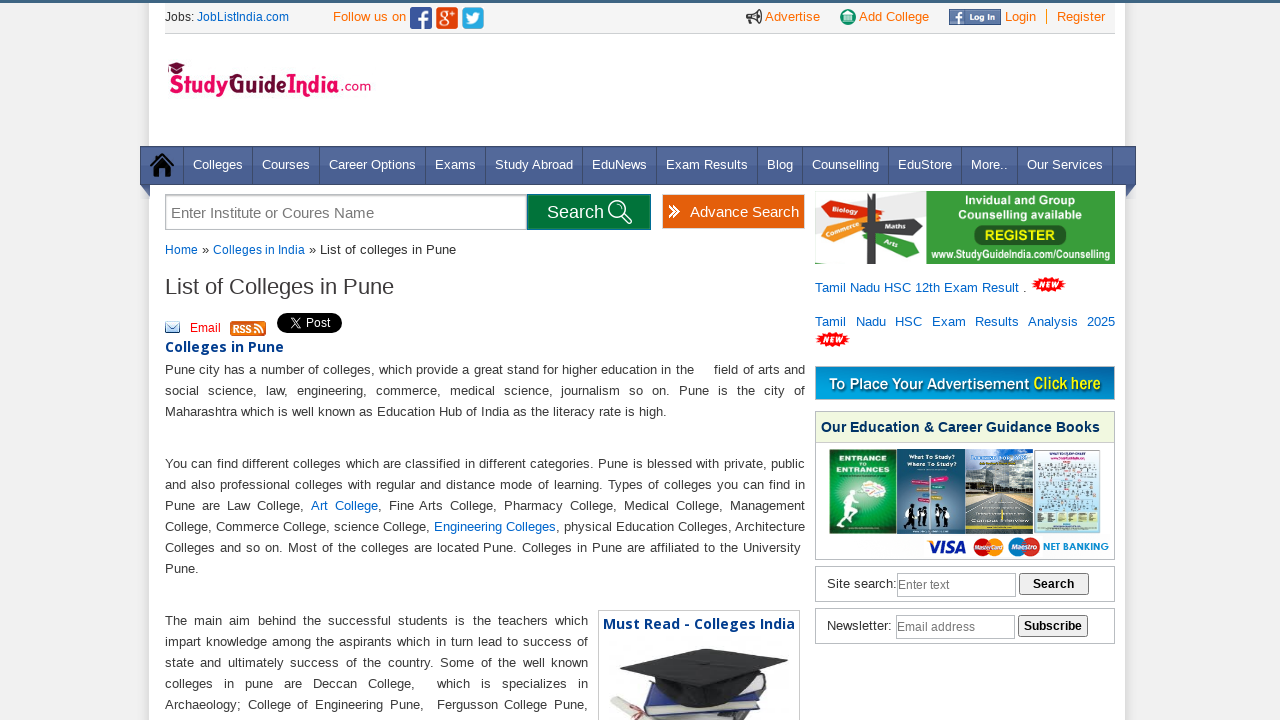

Extracted state from row 30: Maharashtra
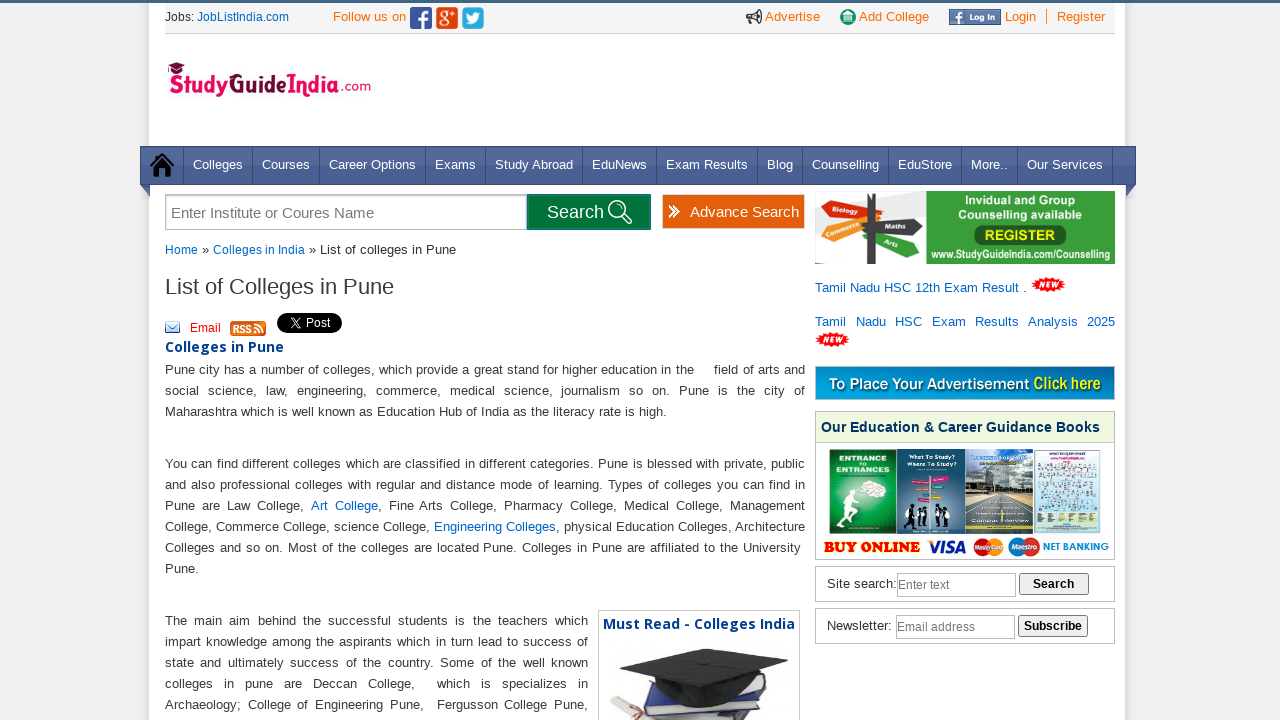

Extracted college name from row 31: 
                            D E S College Of Nursing , Pune
                        
                        
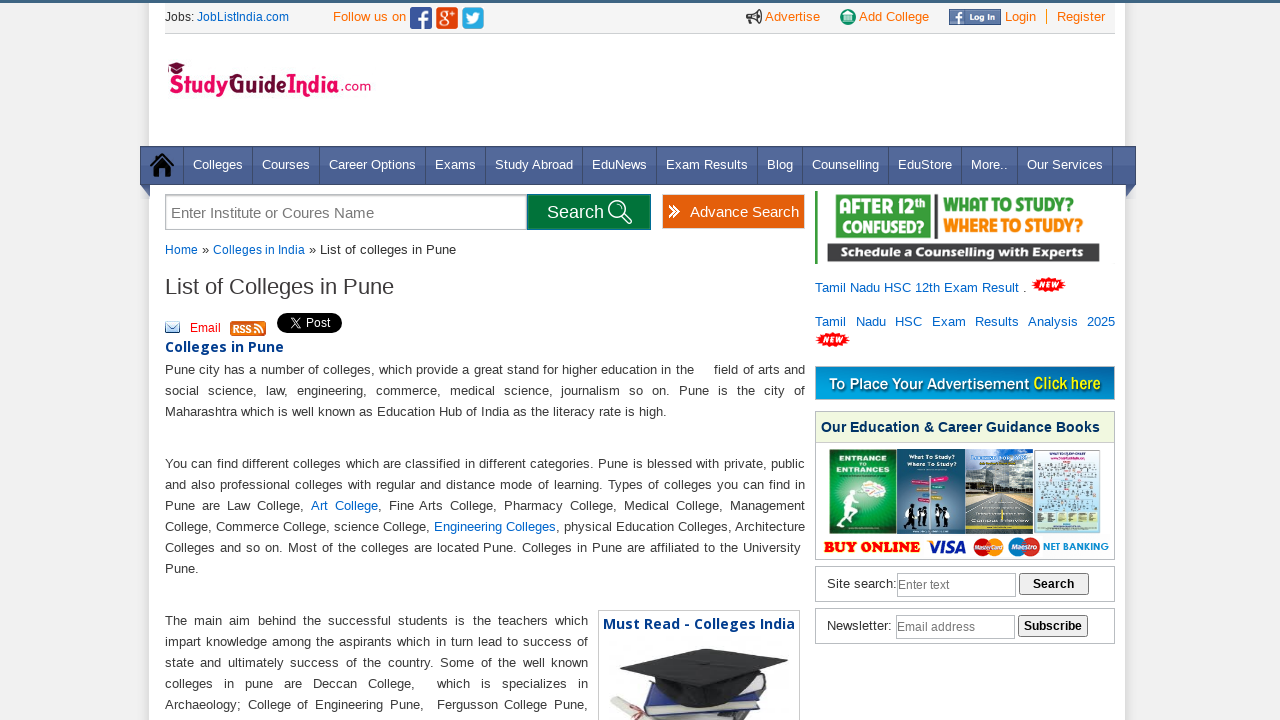

Extracted location from row 31: PUNE 
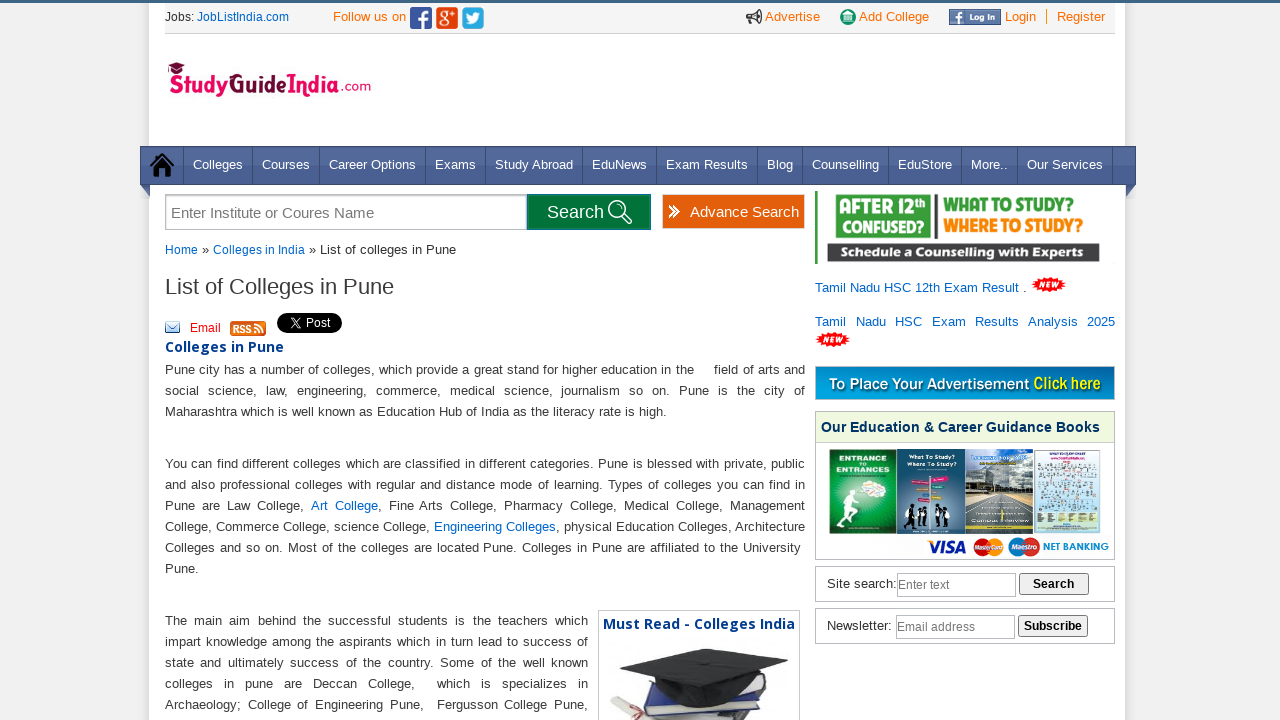

Extracted state from row 31: Maharashtra
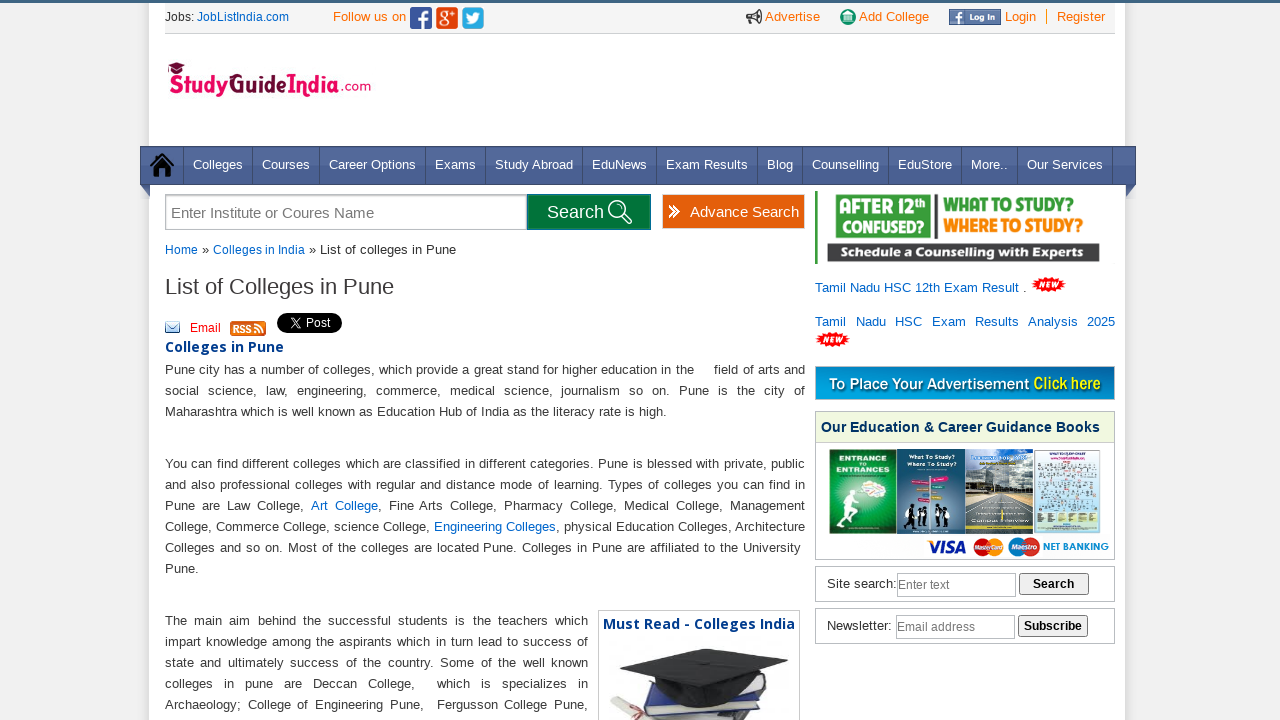

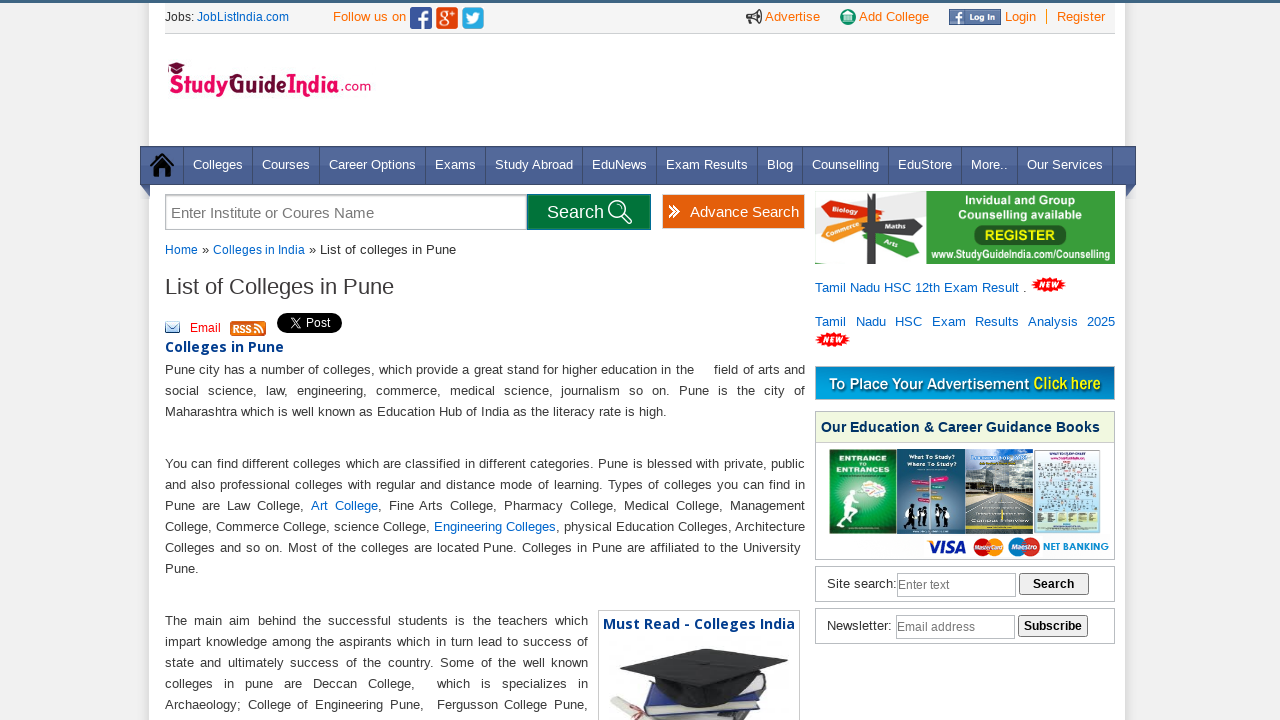